Tests jQuery UI datepicker functionality by opening the calendar, navigating to a specific month/year (July 2020), and selecting a specific date (18th)

Starting URL: https://jqueryui.com/datepicker/

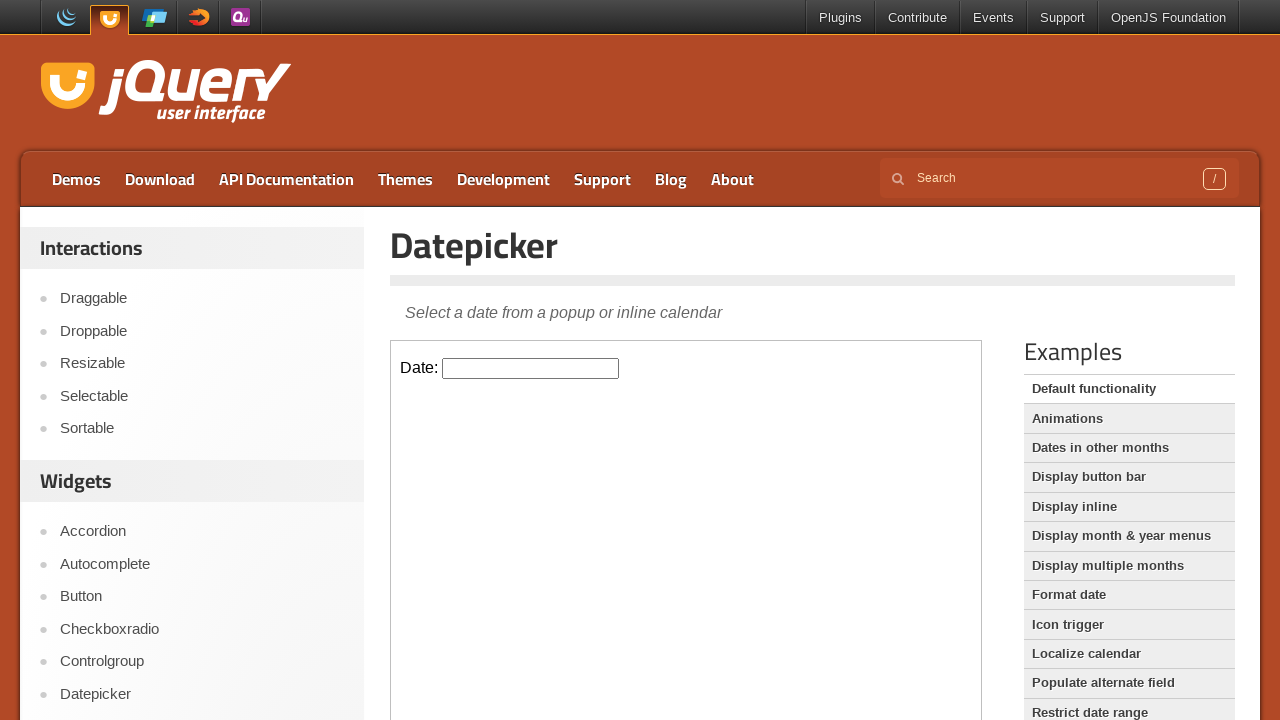

Located the iframe containing the datepicker
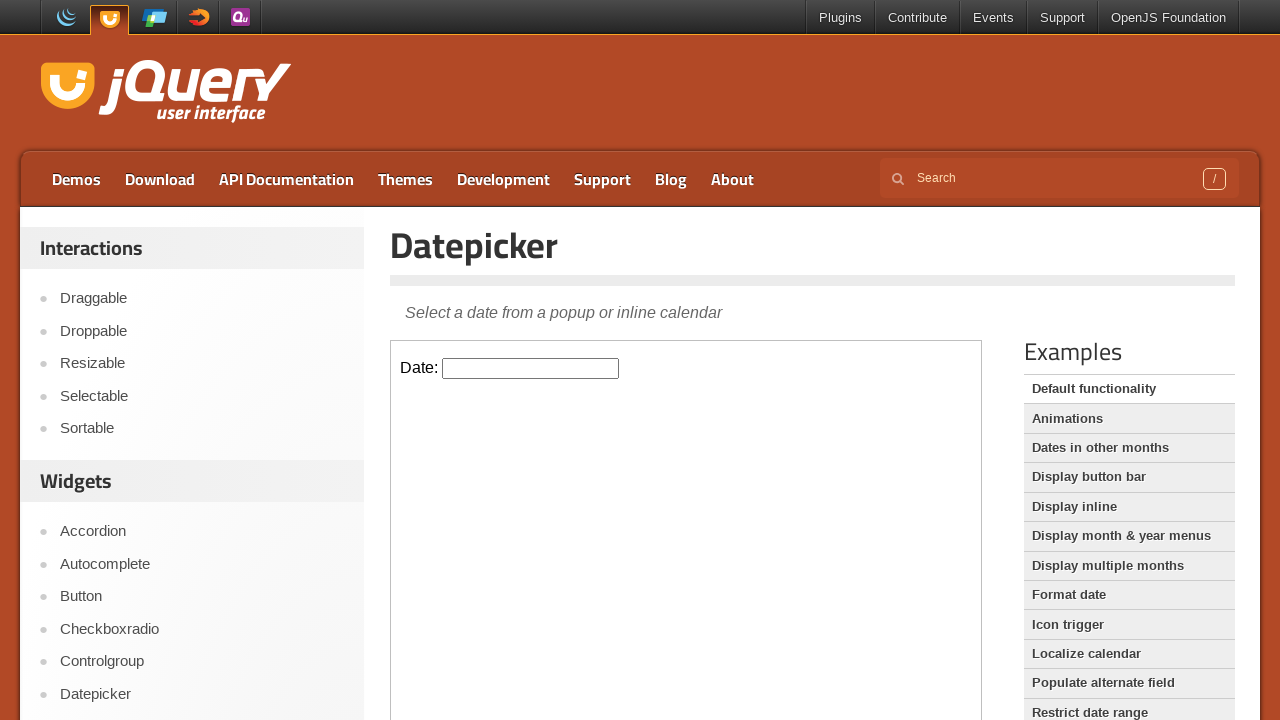

Clicked on the datepicker input to open the calendar at (531, 368) on iframe >> nth=0 >> internal:control=enter-frame >> #datepicker
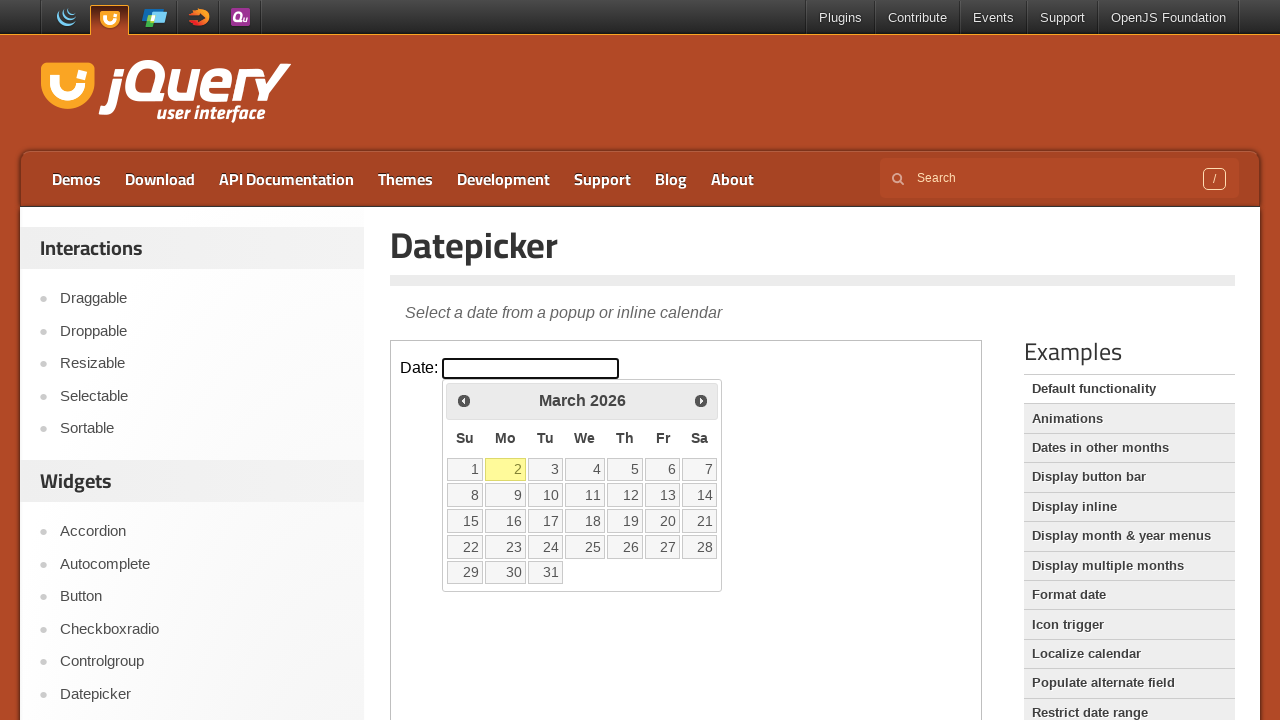

Retrieved current month 'March' and year '2026' from datepicker
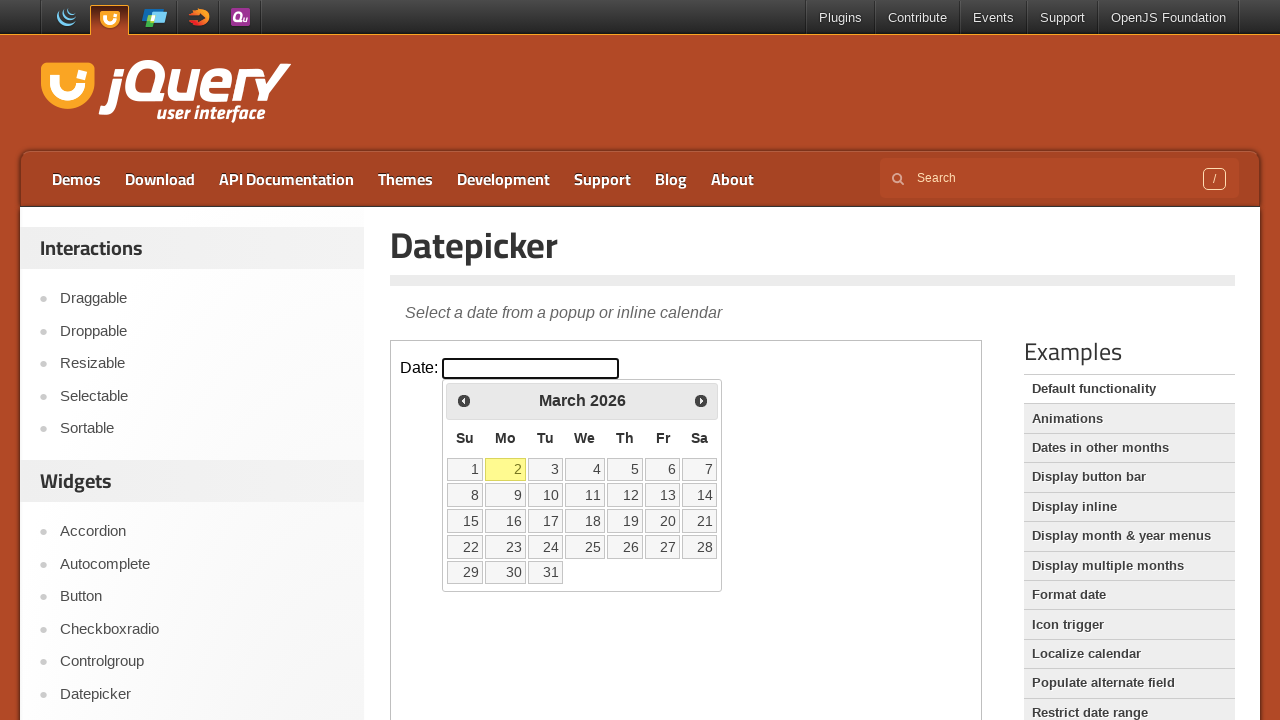

Clicked previous month button to navigate backwards at (464, 400) on iframe >> nth=0 >> internal:control=enter-frame >> a[data-handler='prev']
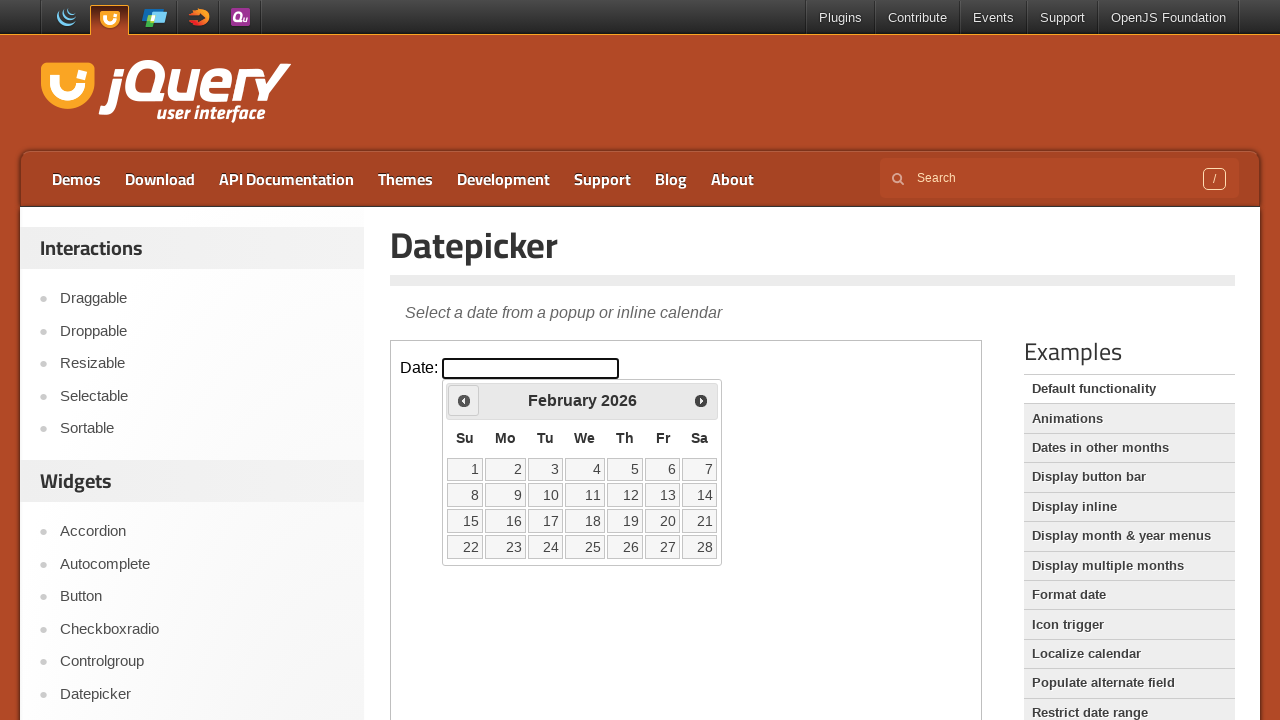

Retrieved current month 'February' and year '2026' from datepicker
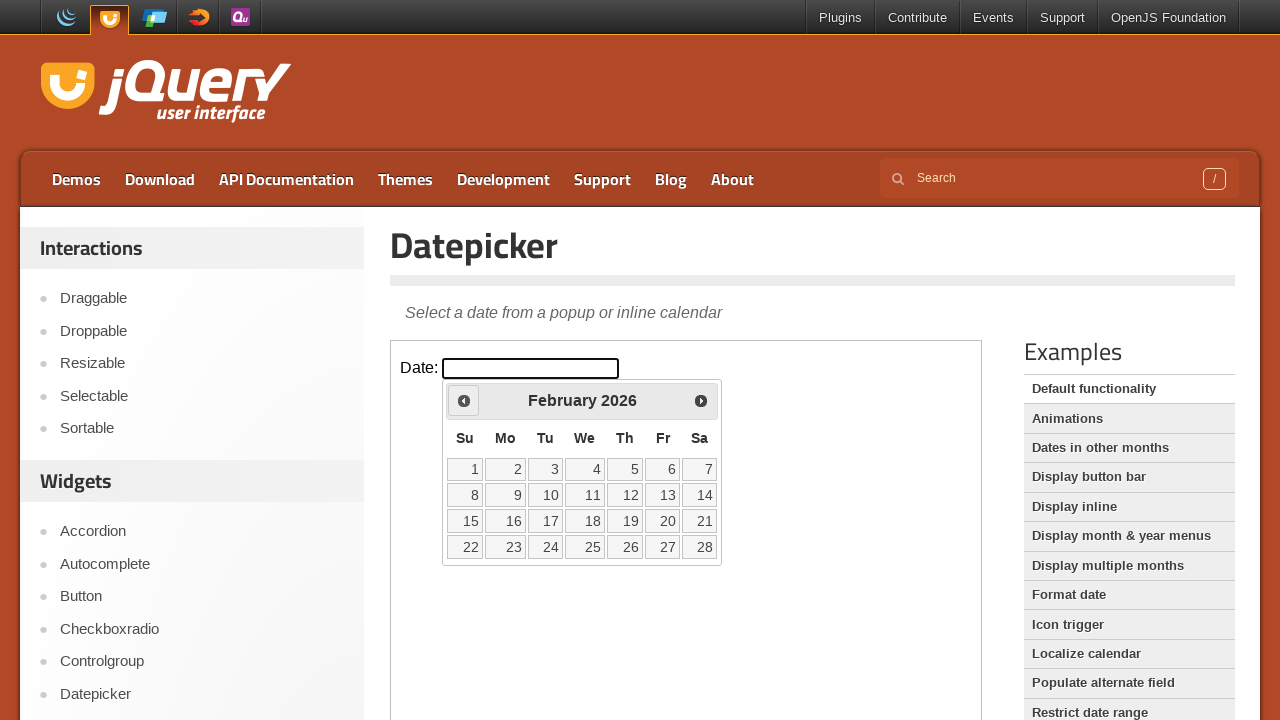

Clicked previous month button to navigate backwards at (464, 400) on iframe >> nth=0 >> internal:control=enter-frame >> a[data-handler='prev']
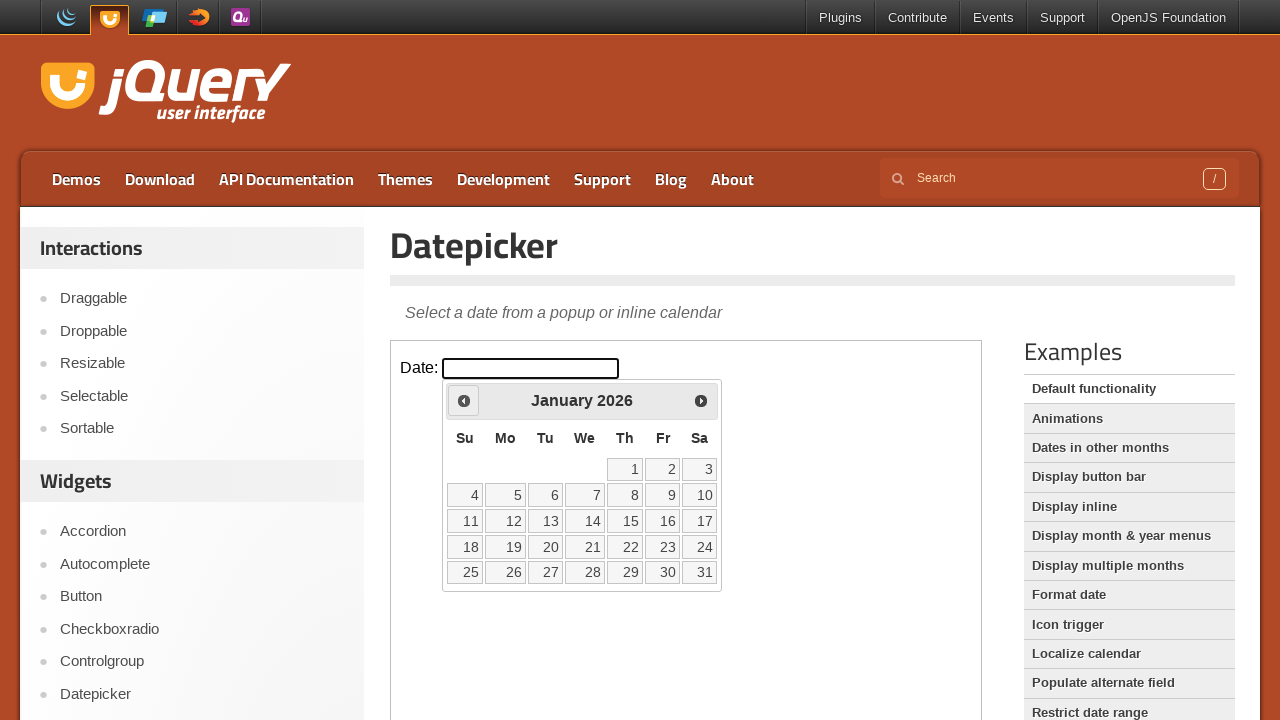

Retrieved current month 'January' and year '2026' from datepicker
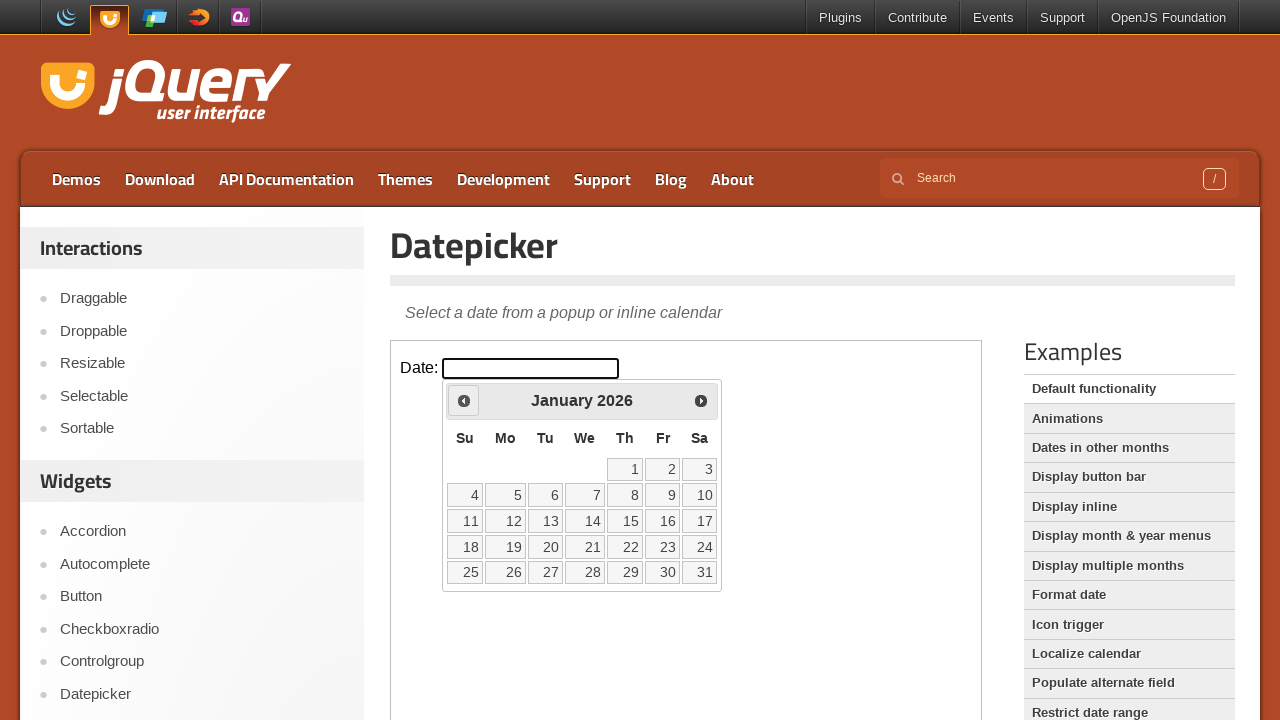

Clicked previous month button to navigate backwards at (464, 400) on iframe >> nth=0 >> internal:control=enter-frame >> a[data-handler='prev']
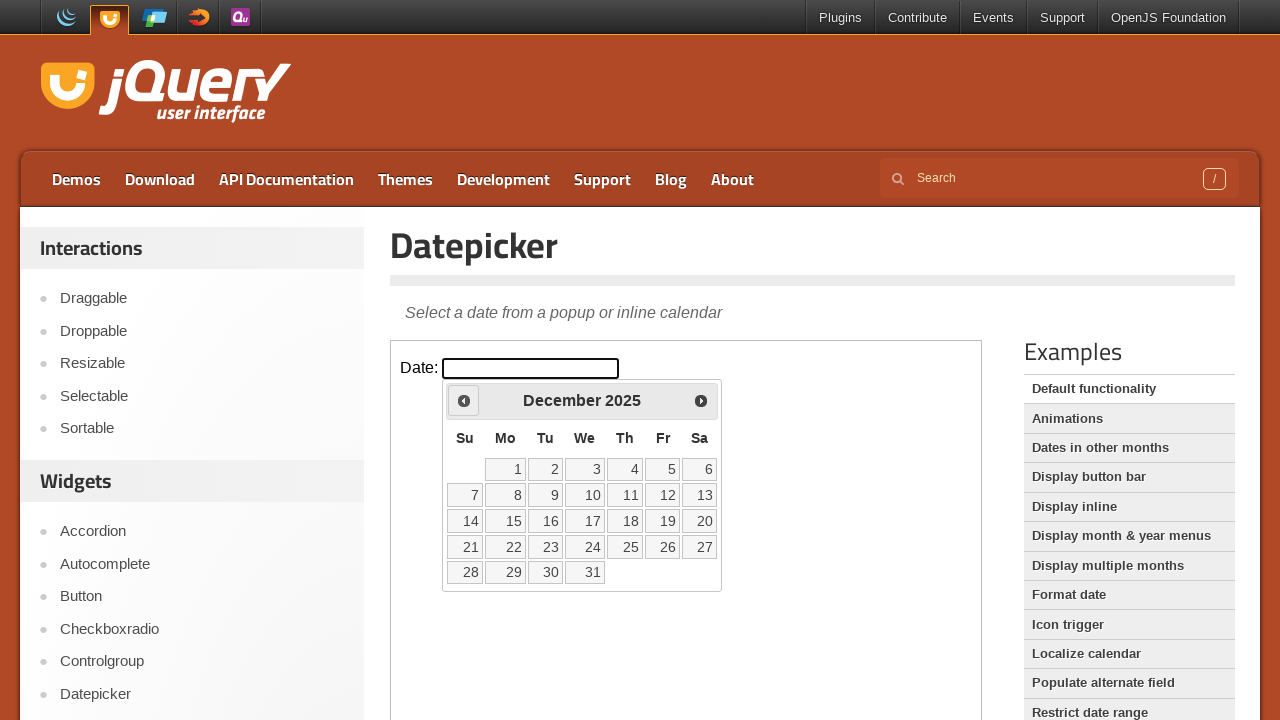

Retrieved current month 'December' and year '2025' from datepicker
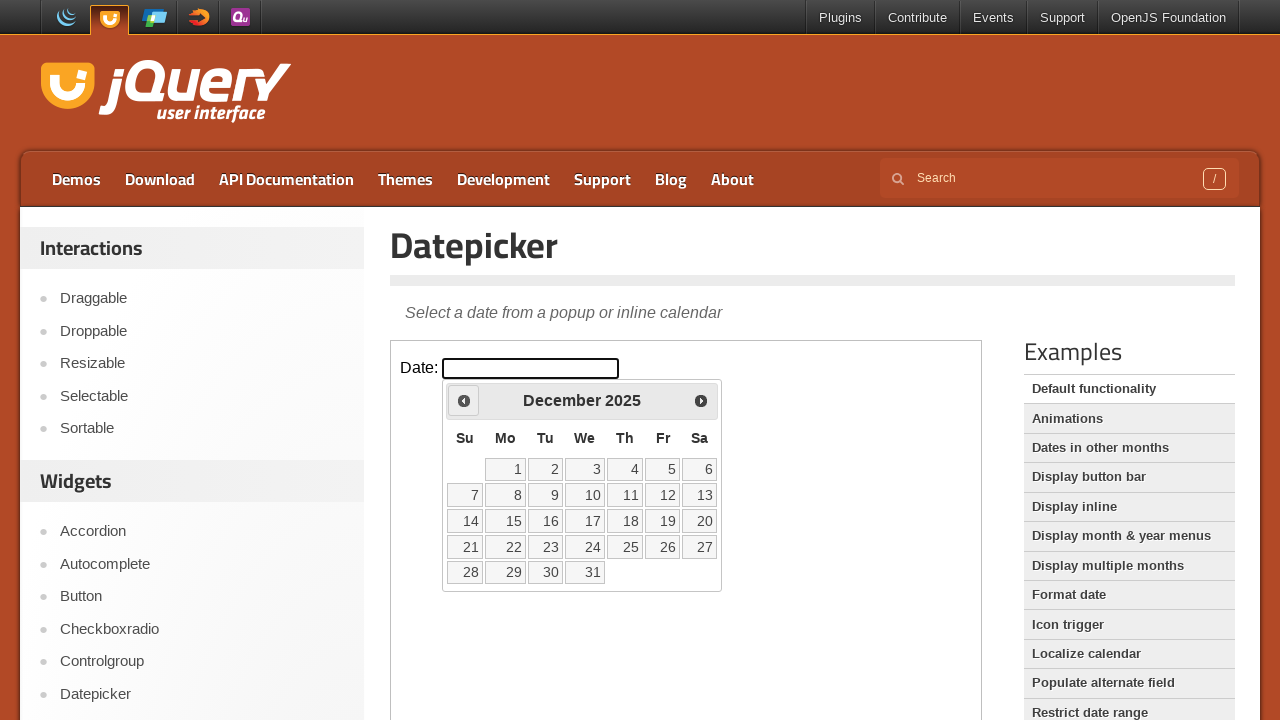

Clicked previous month button to navigate backwards at (464, 400) on iframe >> nth=0 >> internal:control=enter-frame >> a[data-handler='prev']
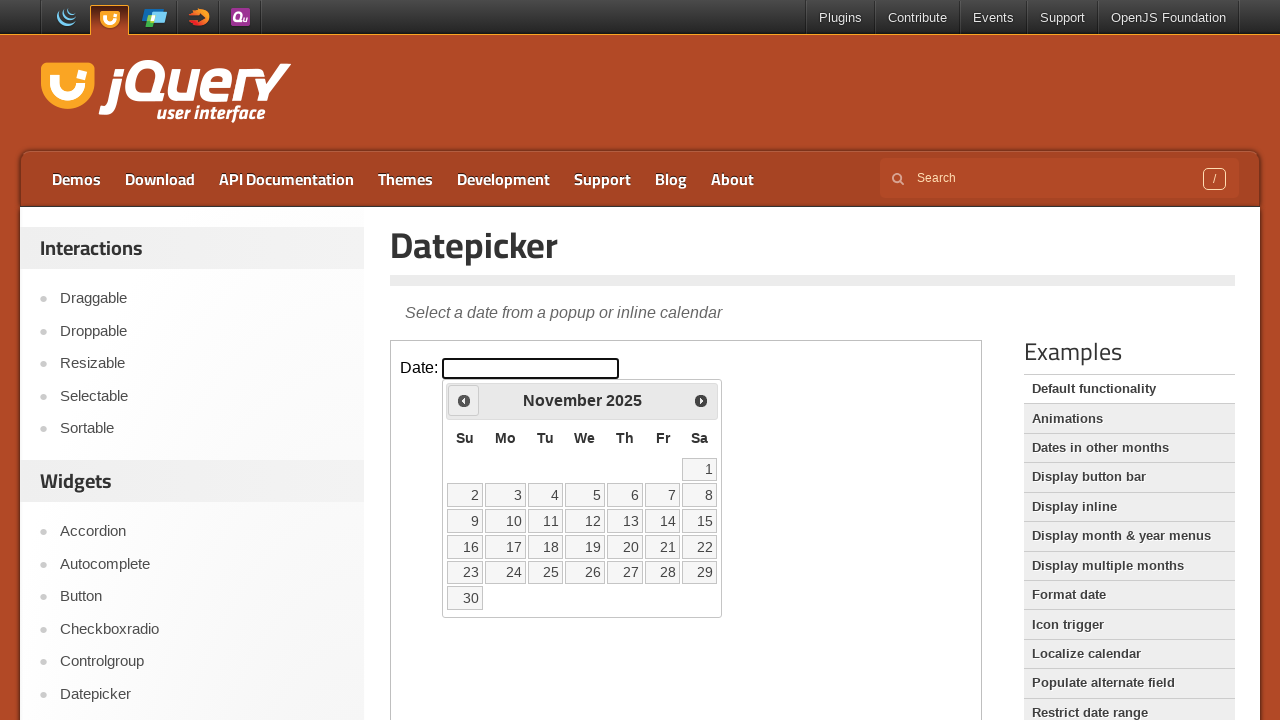

Retrieved current month 'November' and year '2025' from datepicker
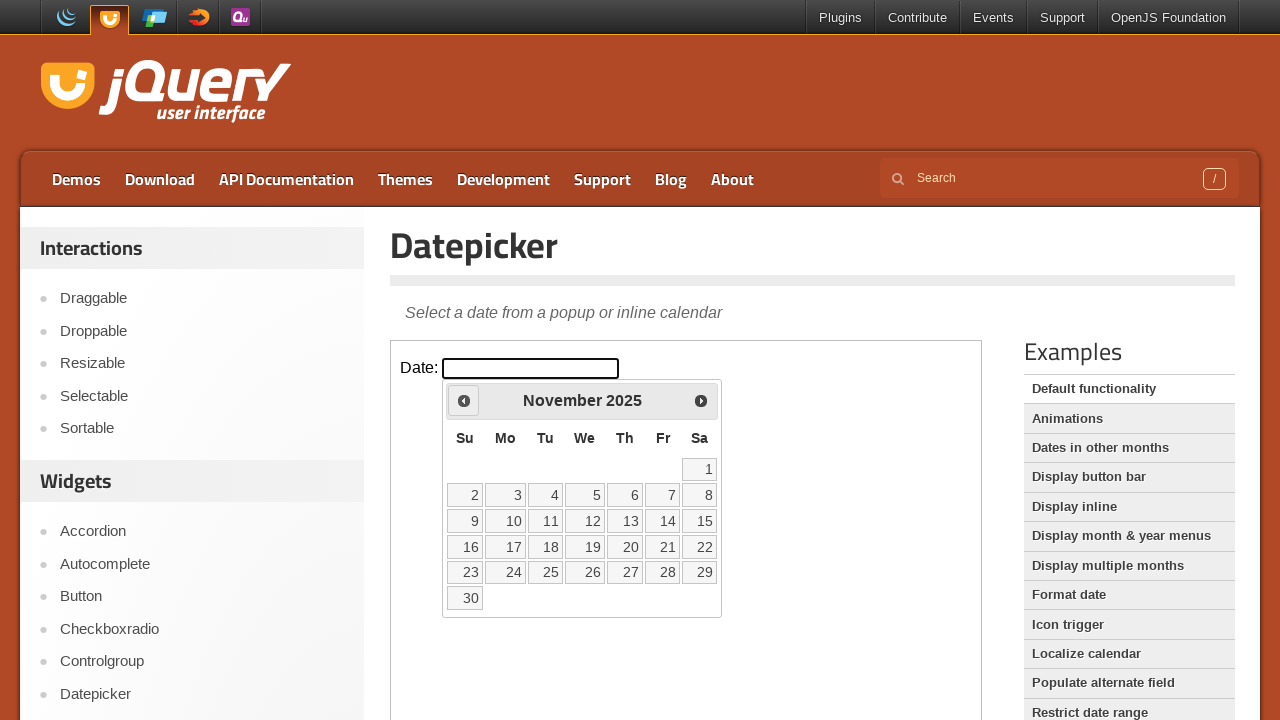

Clicked previous month button to navigate backwards at (464, 400) on iframe >> nth=0 >> internal:control=enter-frame >> a[data-handler='prev']
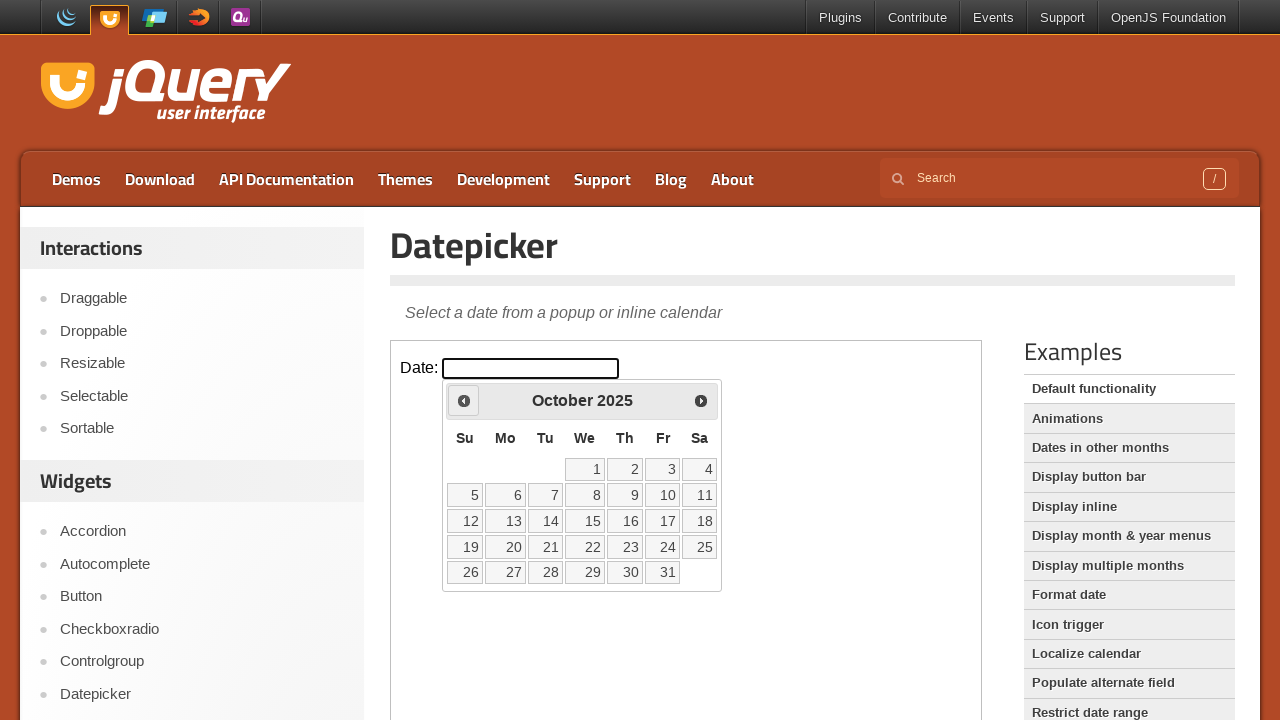

Retrieved current month 'October' and year '2025' from datepicker
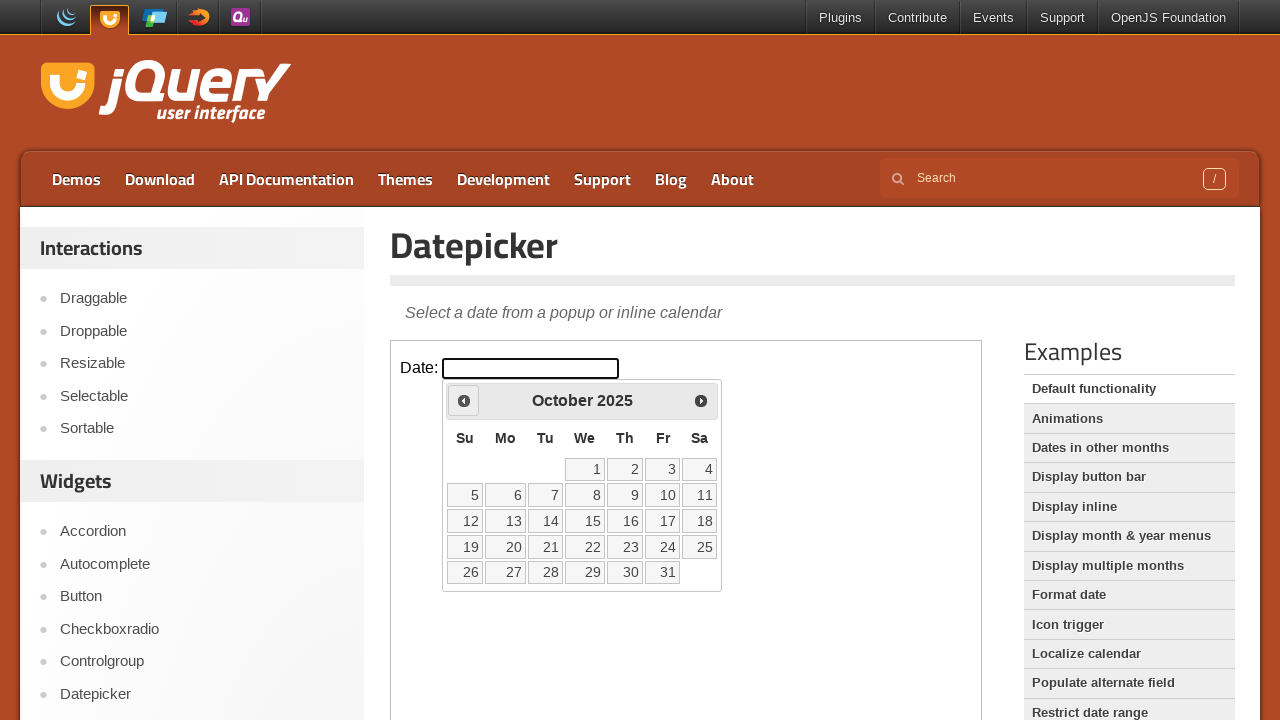

Clicked previous month button to navigate backwards at (464, 400) on iframe >> nth=0 >> internal:control=enter-frame >> a[data-handler='prev']
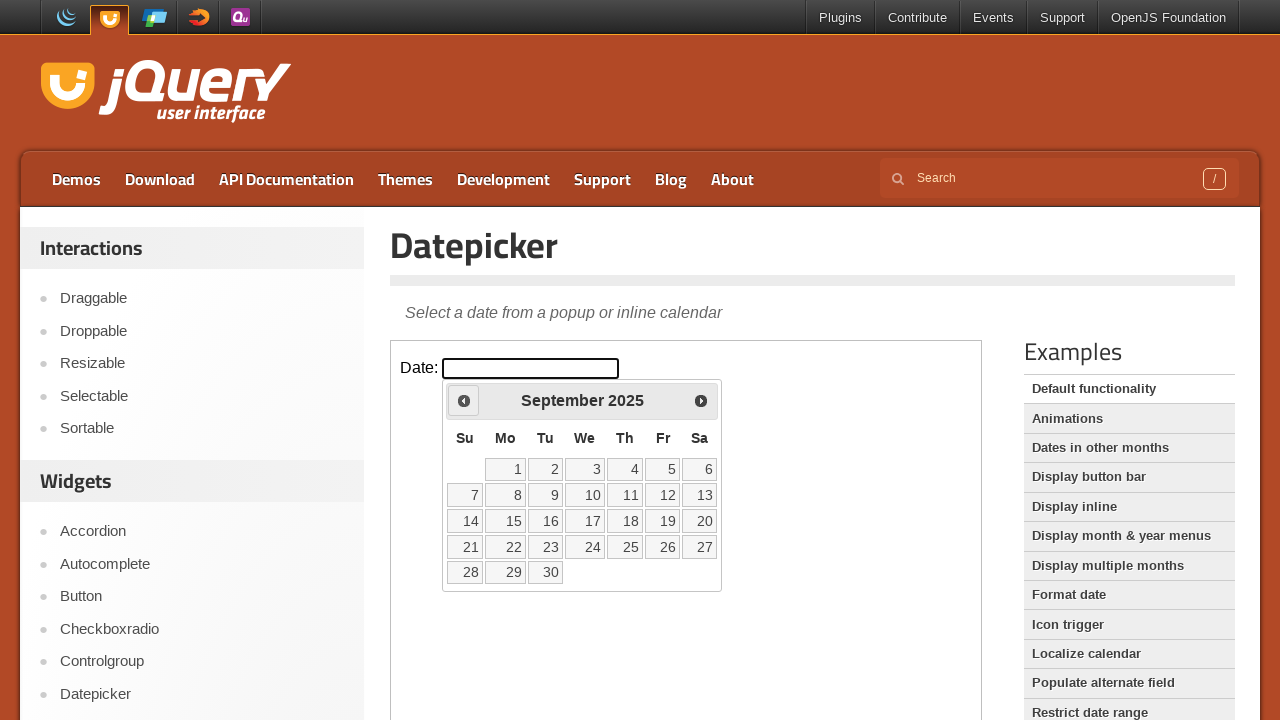

Retrieved current month 'September' and year '2025' from datepicker
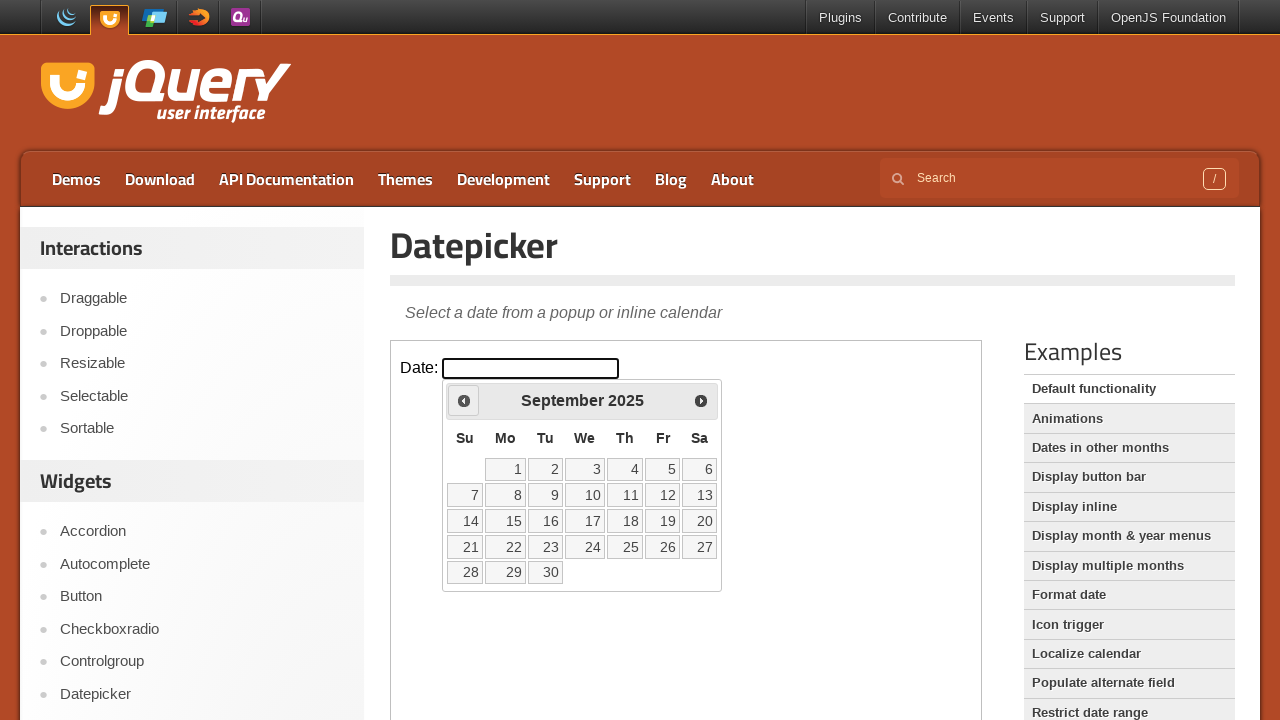

Clicked previous month button to navigate backwards at (464, 400) on iframe >> nth=0 >> internal:control=enter-frame >> a[data-handler='prev']
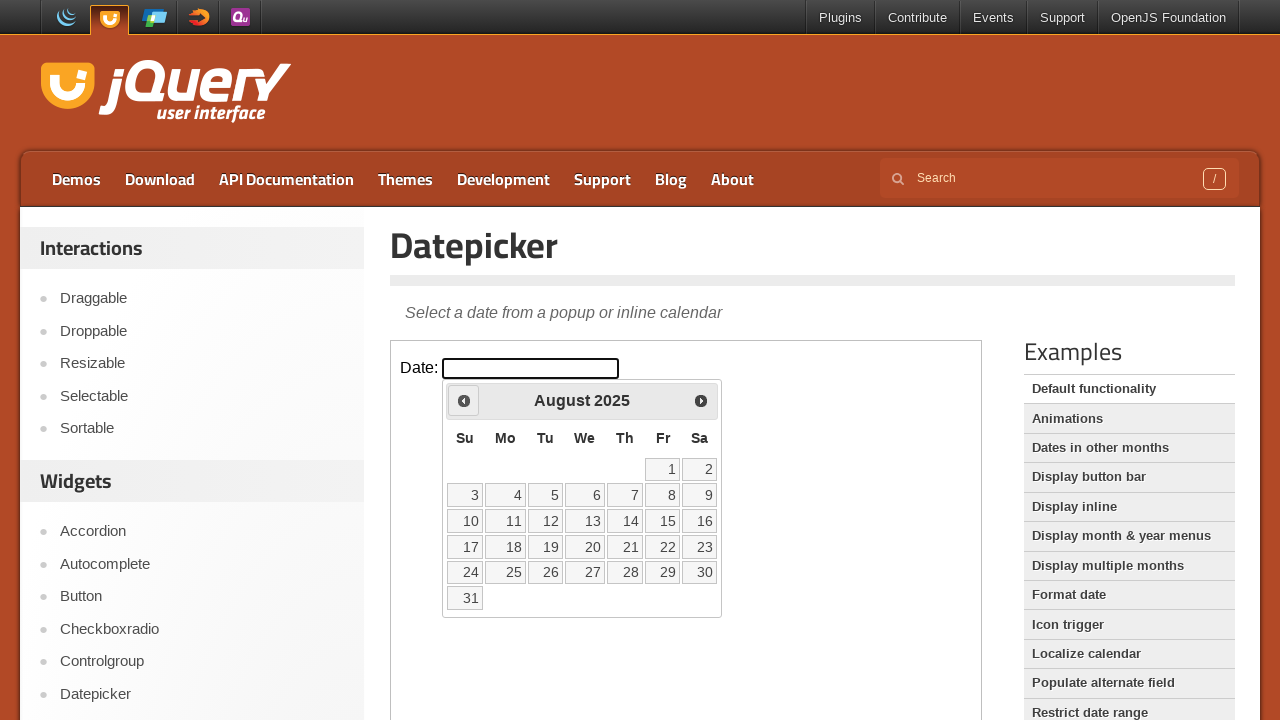

Retrieved current month 'August' and year '2025' from datepicker
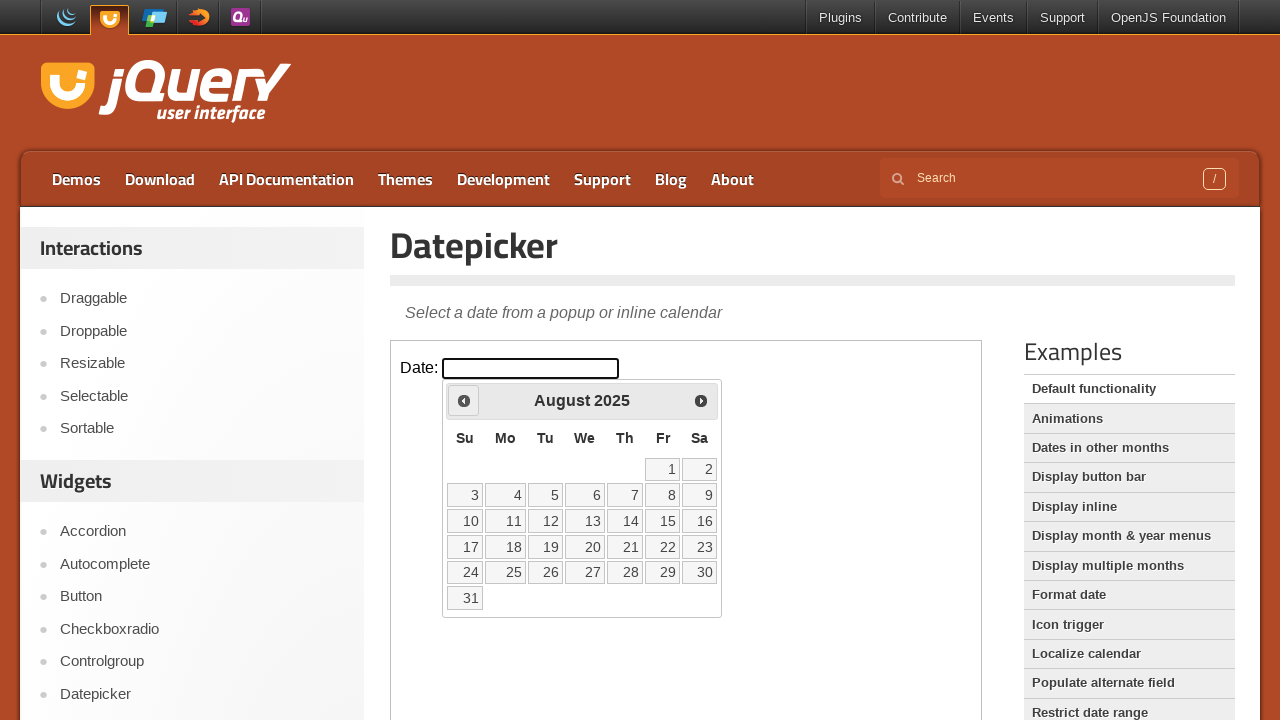

Clicked previous month button to navigate backwards at (464, 400) on iframe >> nth=0 >> internal:control=enter-frame >> a[data-handler='prev']
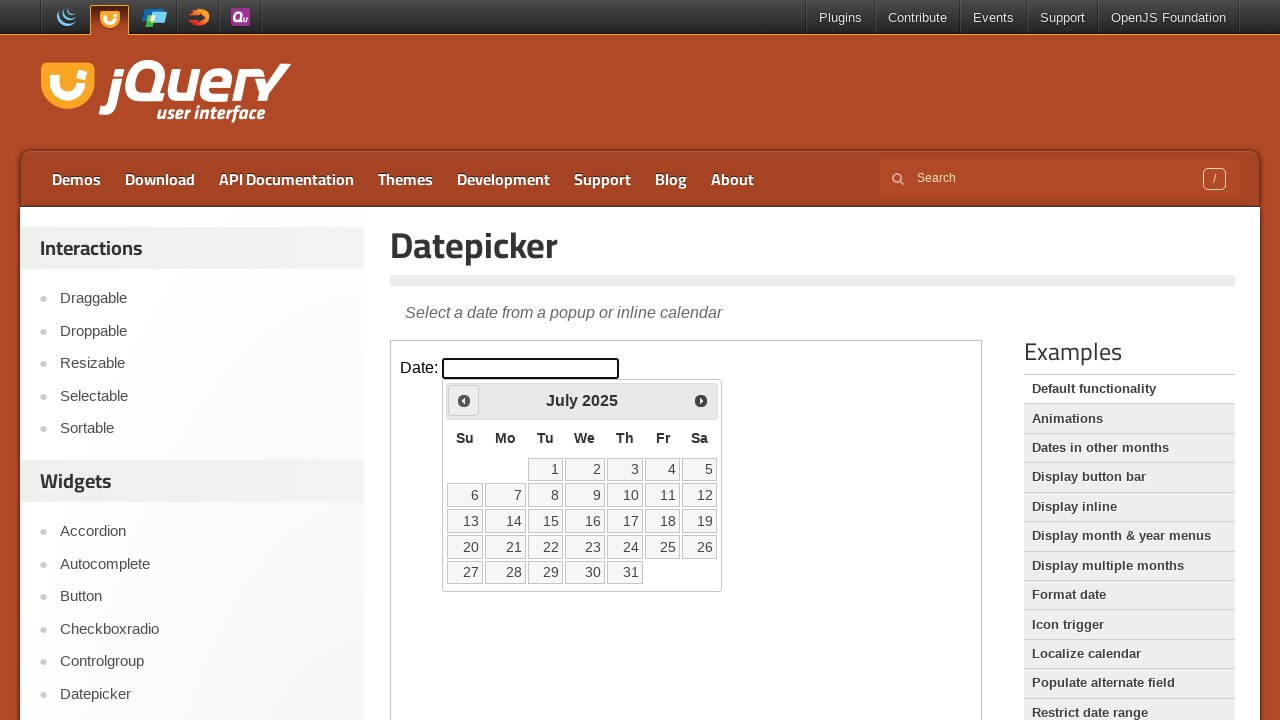

Retrieved current month 'July' and year '2025' from datepicker
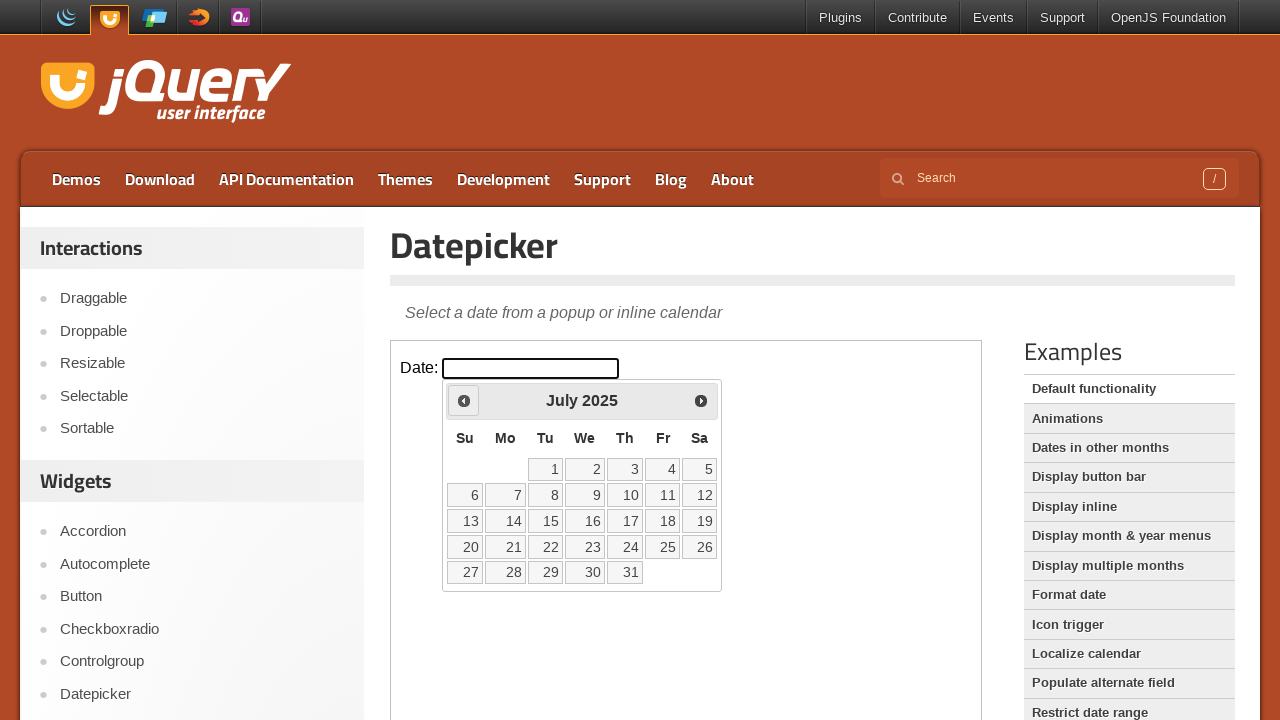

Clicked previous month button to navigate backwards at (464, 400) on iframe >> nth=0 >> internal:control=enter-frame >> a[data-handler='prev']
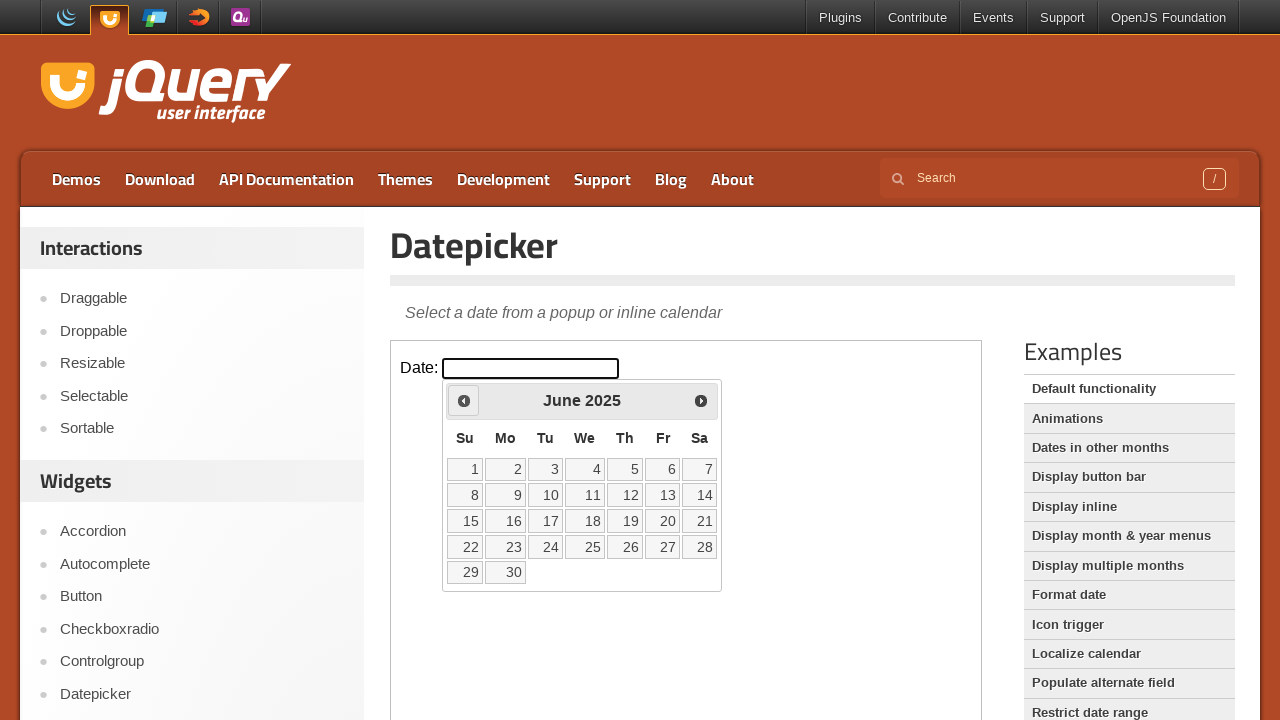

Retrieved current month 'June' and year '2025' from datepicker
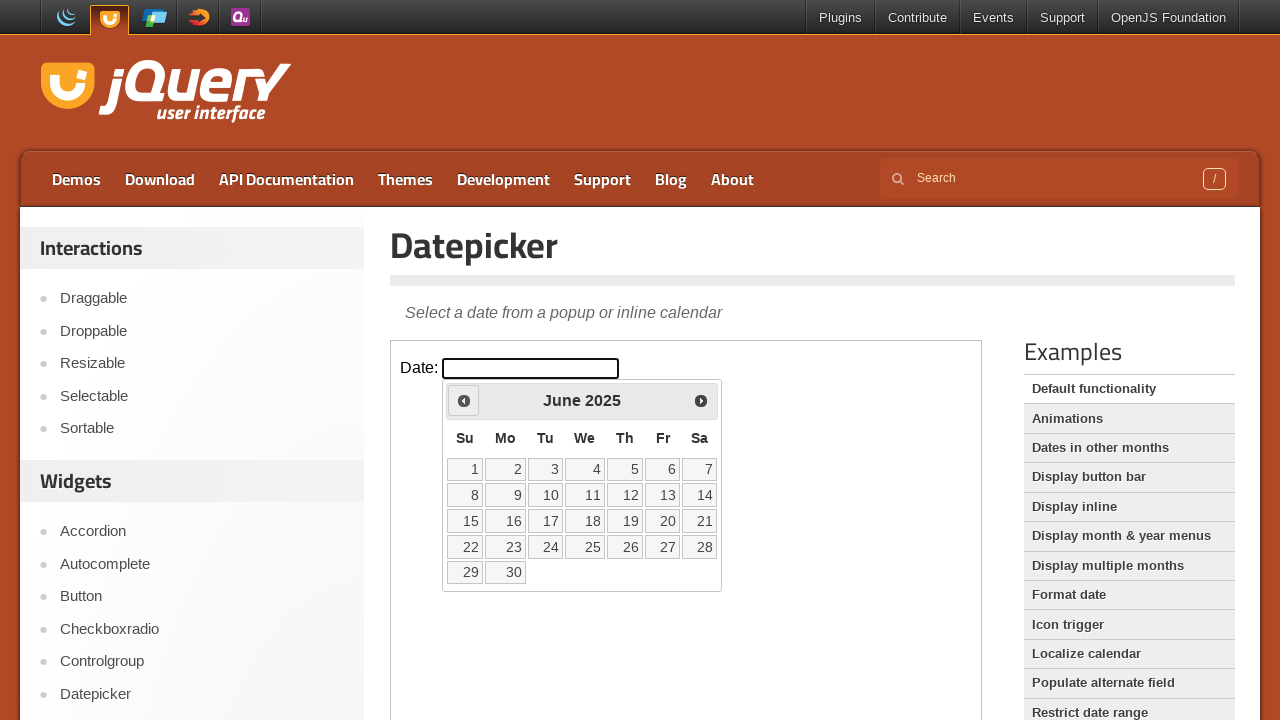

Clicked previous month button to navigate backwards at (464, 400) on iframe >> nth=0 >> internal:control=enter-frame >> a[data-handler='prev']
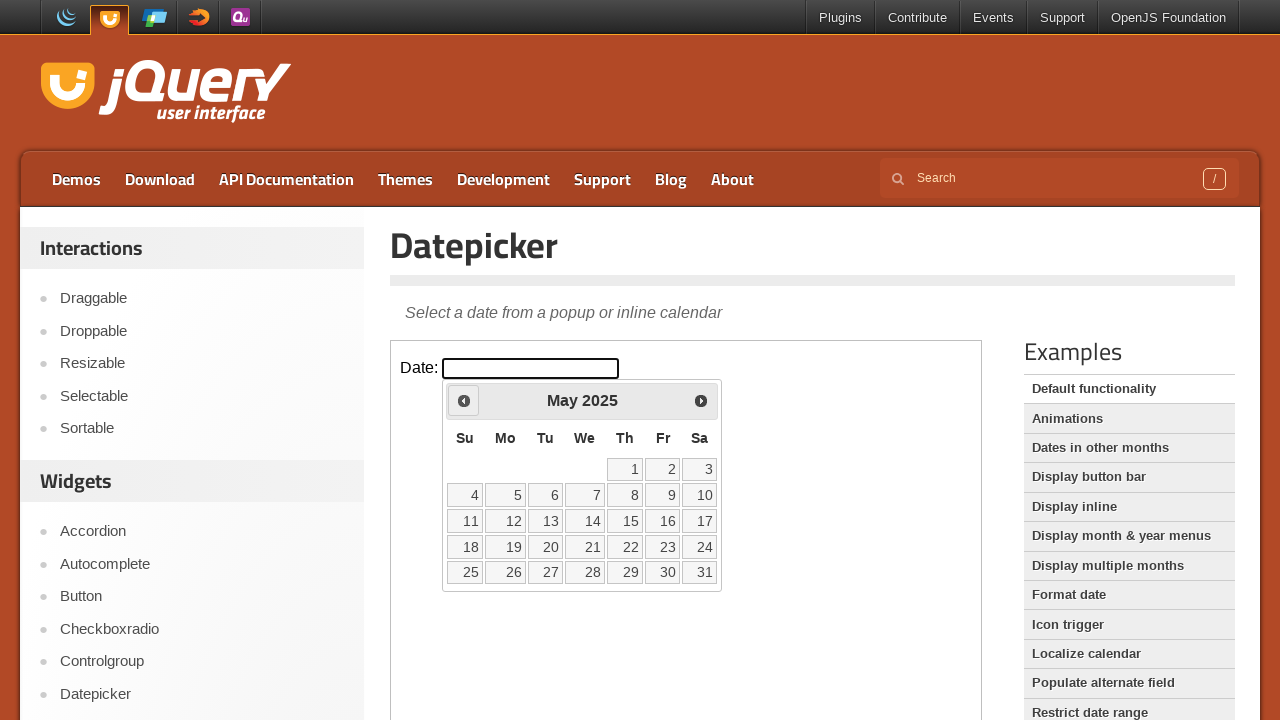

Retrieved current month 'May' and year '2025' from datepicker
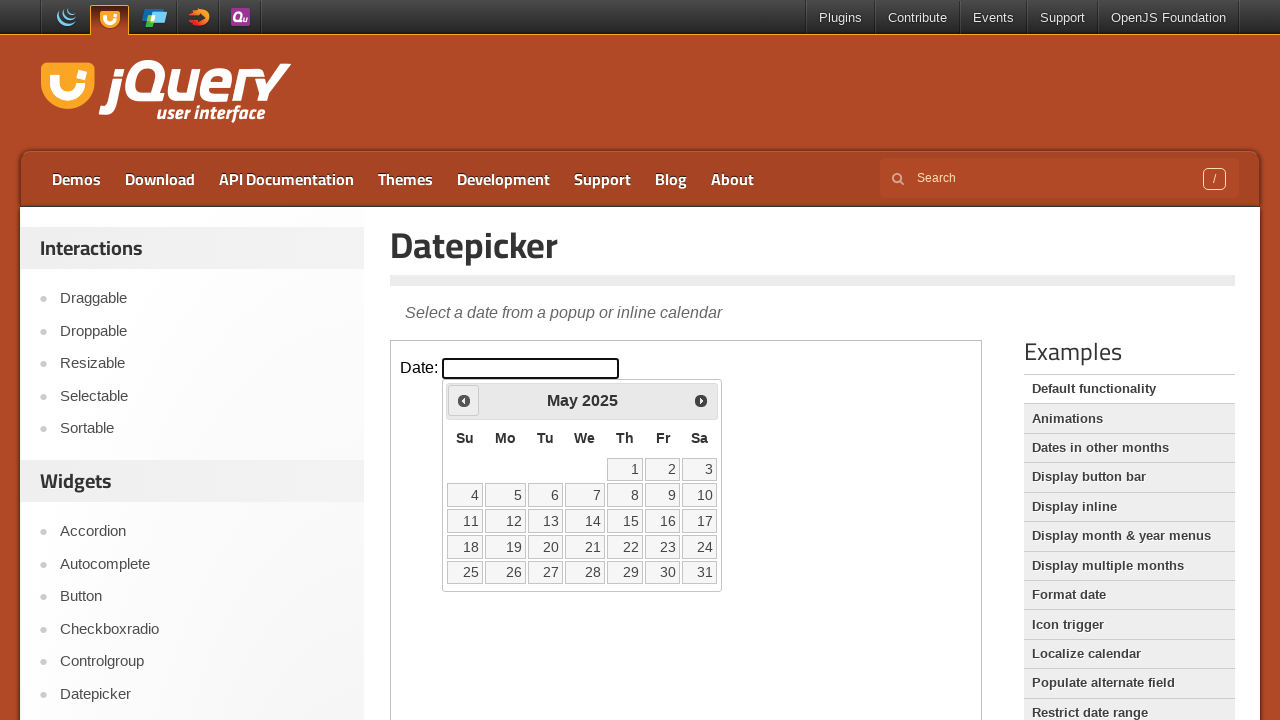

Clicked previous month button to navigate backwards at (464, 400) on iframe >> nth=0 >> internal:control=enter-frame >> a[data-handler='prev']
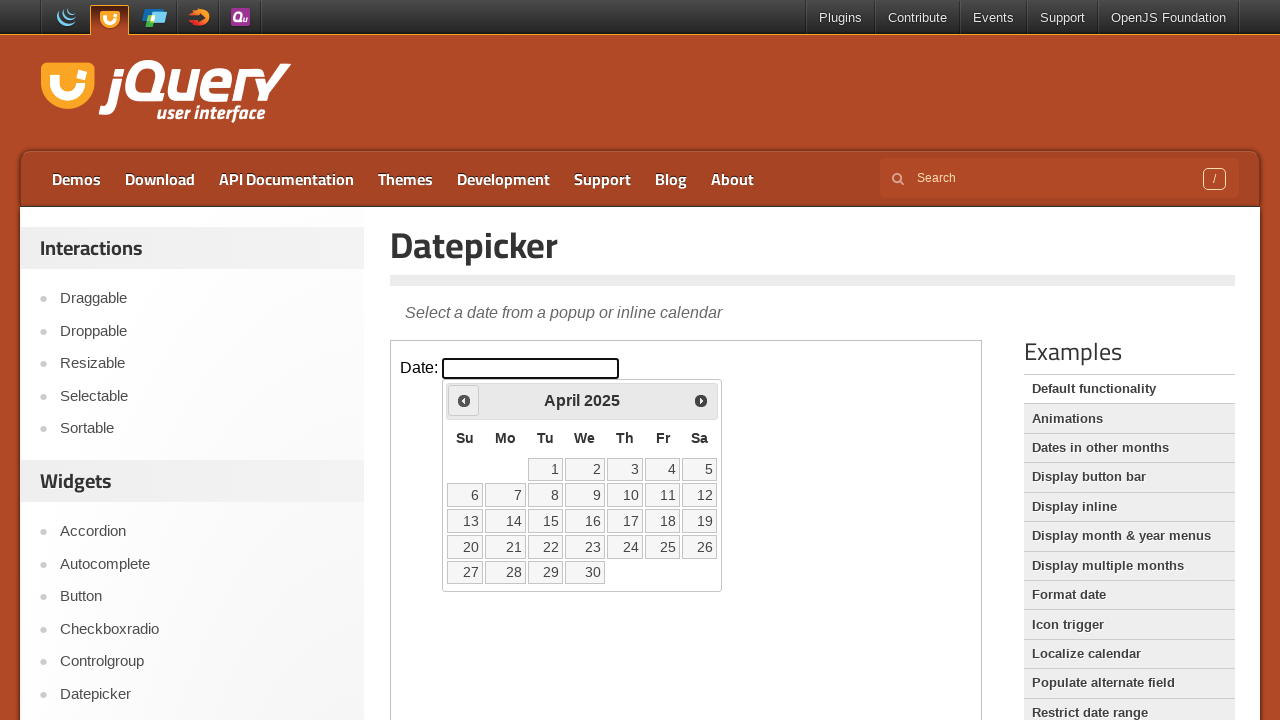

Retrieved current month 'April' and year '2025' from datepicker
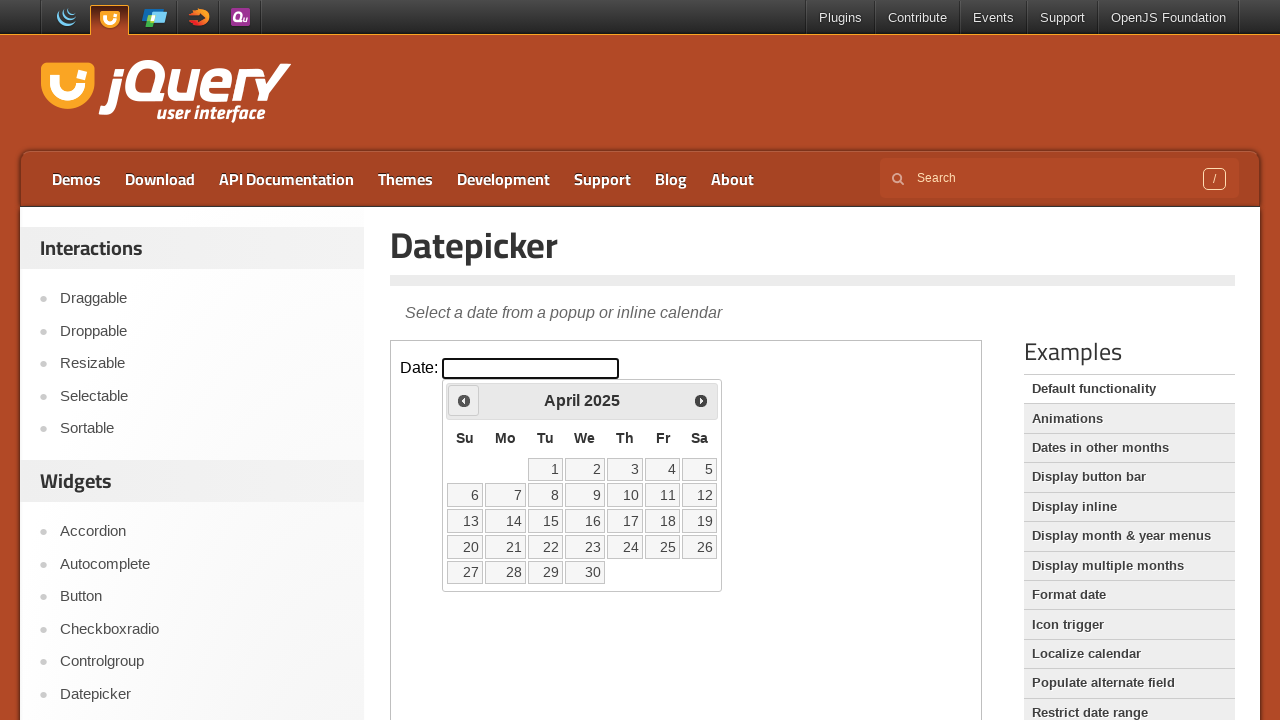

Clicked previous month button to navigate backwards at (464, 400) on iframe >> nth=0 >> internal:control=enter-frame >> a[data-handler='prev']
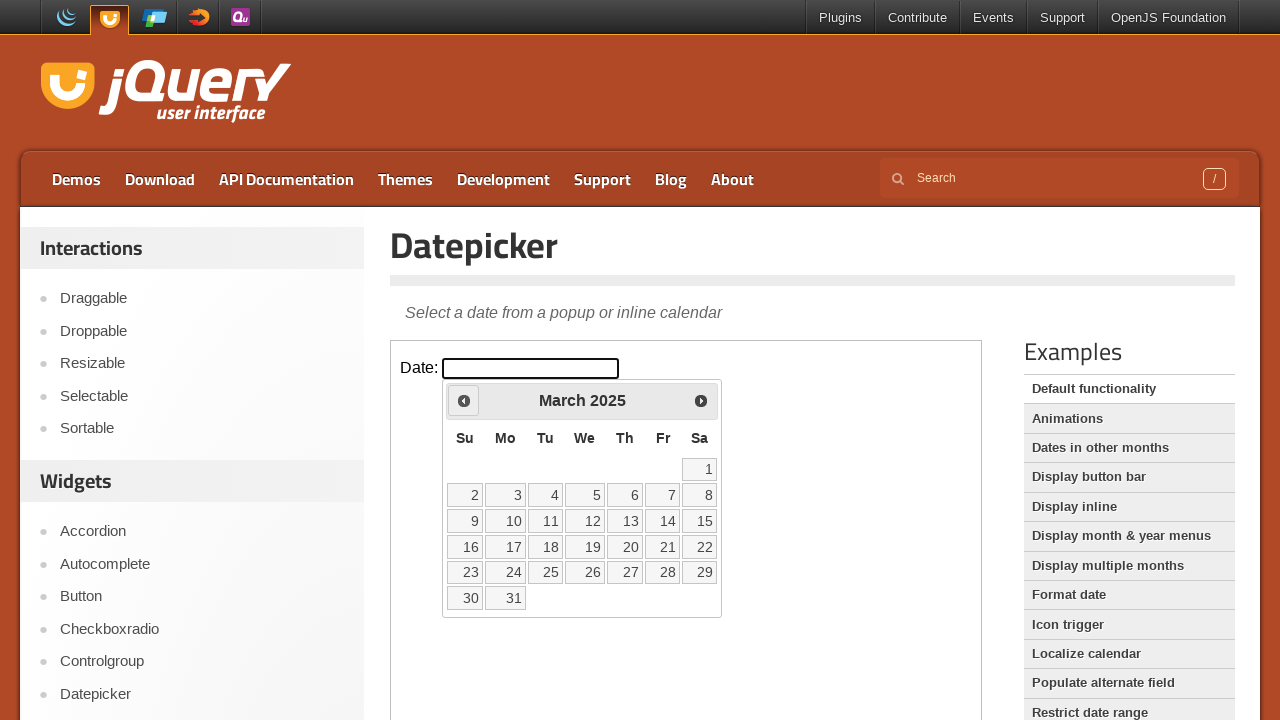

Retrieved current month 'March' and year '2025' from datepicker
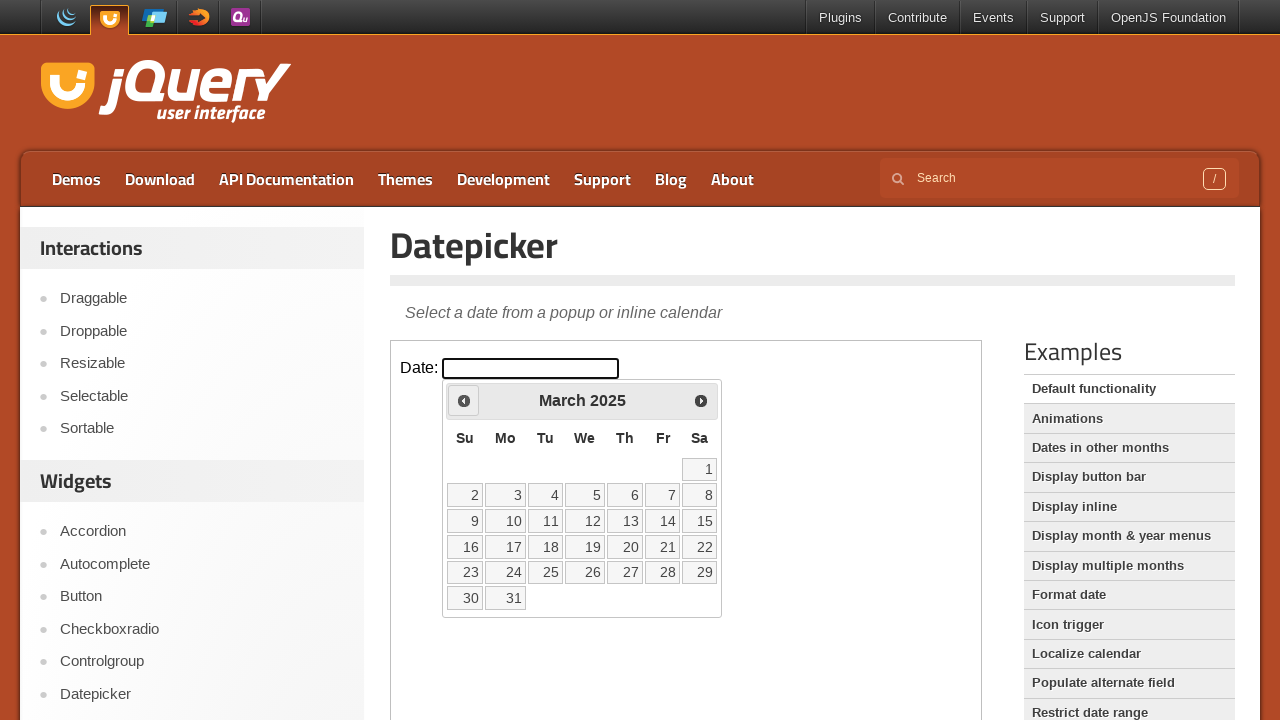

Clicked previous month button to navigate backwards at (464, 400) on iframe >> nth=0 >> internal:control=enter-frame >> a[data-handler='prev']
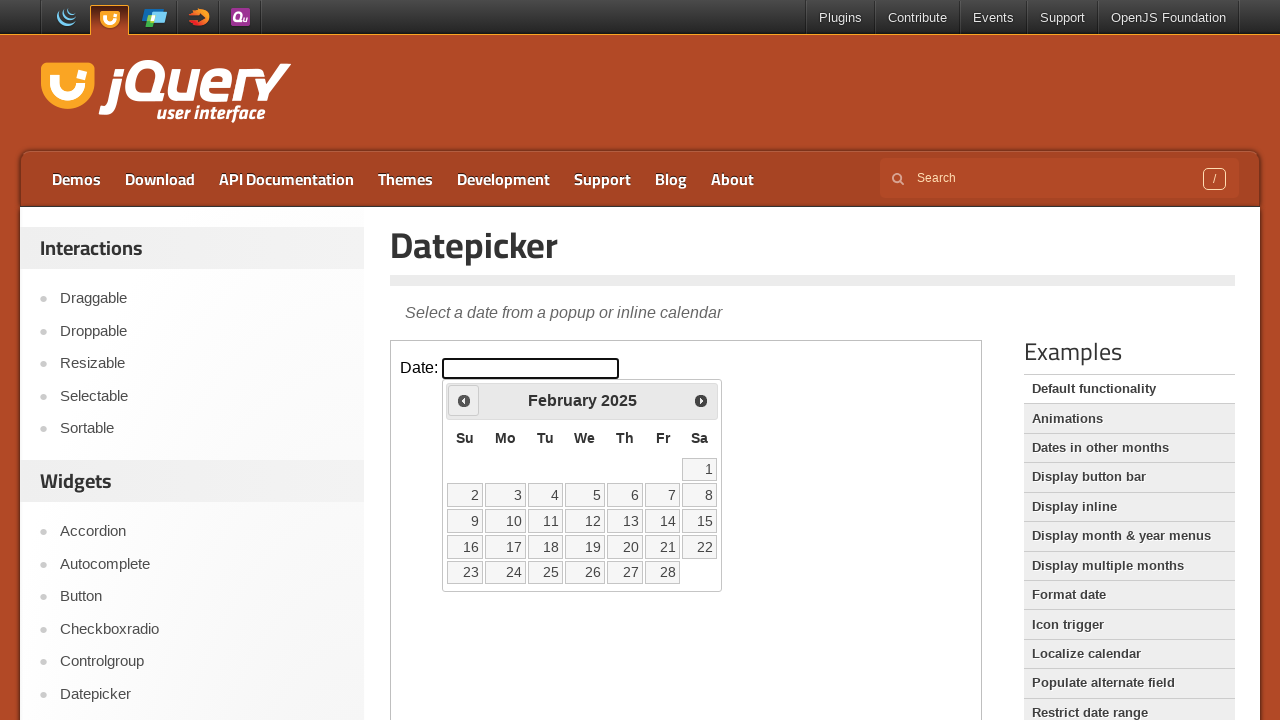

Retrieved current month 'February' and year '2025' from datepicker
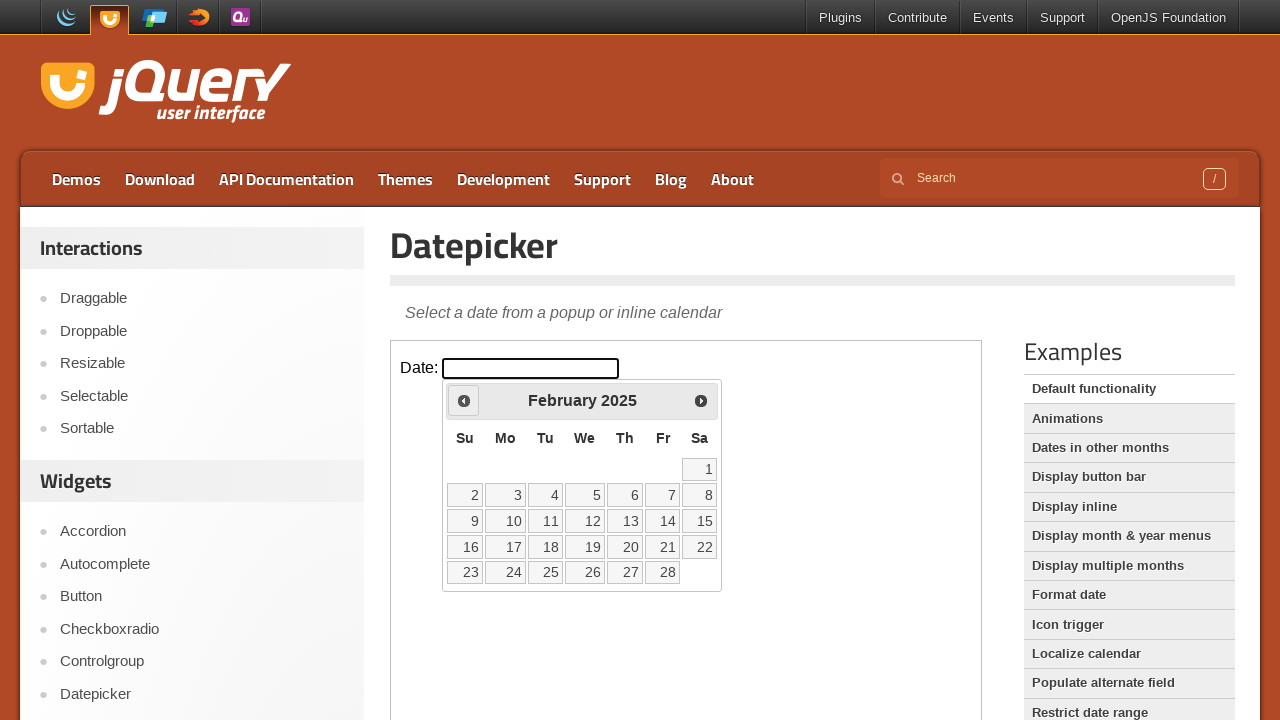

Clicked previous month button to navigate backwards at (464, 400) on iframe >> nth=0 >> internal:control=enter-frame >> a[data-handler='prev']
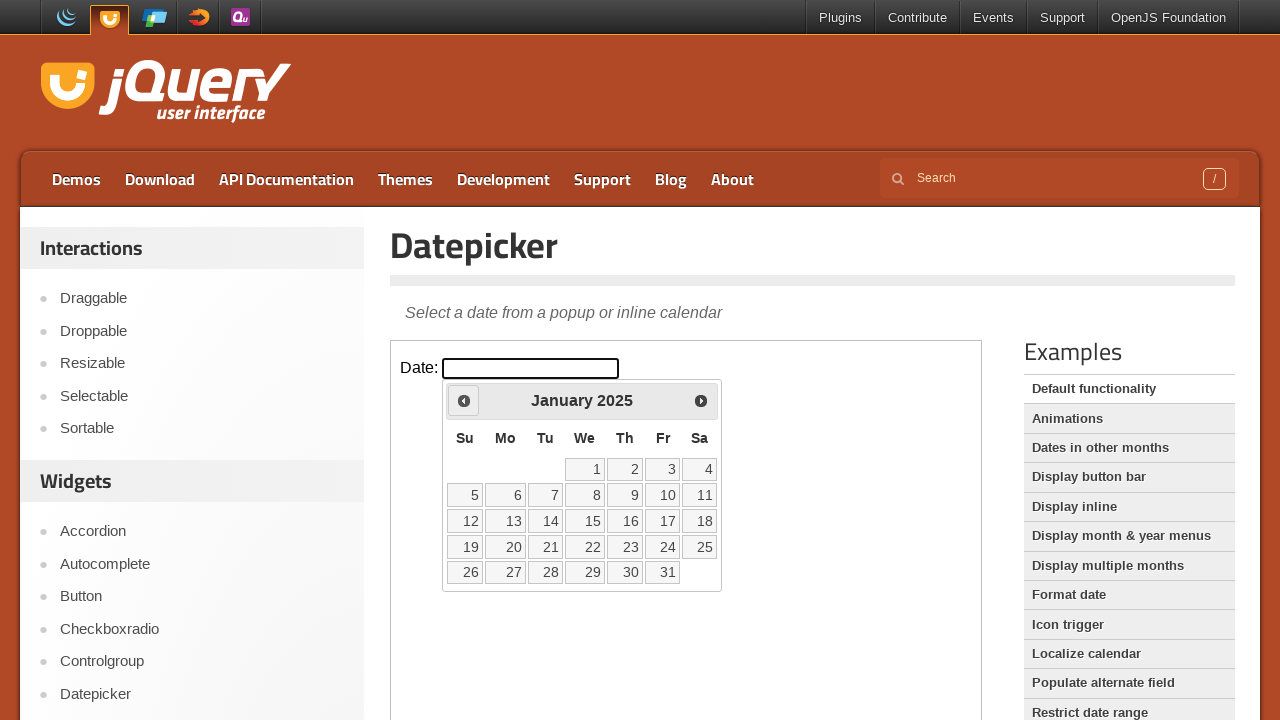

Retrieved current month 'January' and year '2025' from datepicker
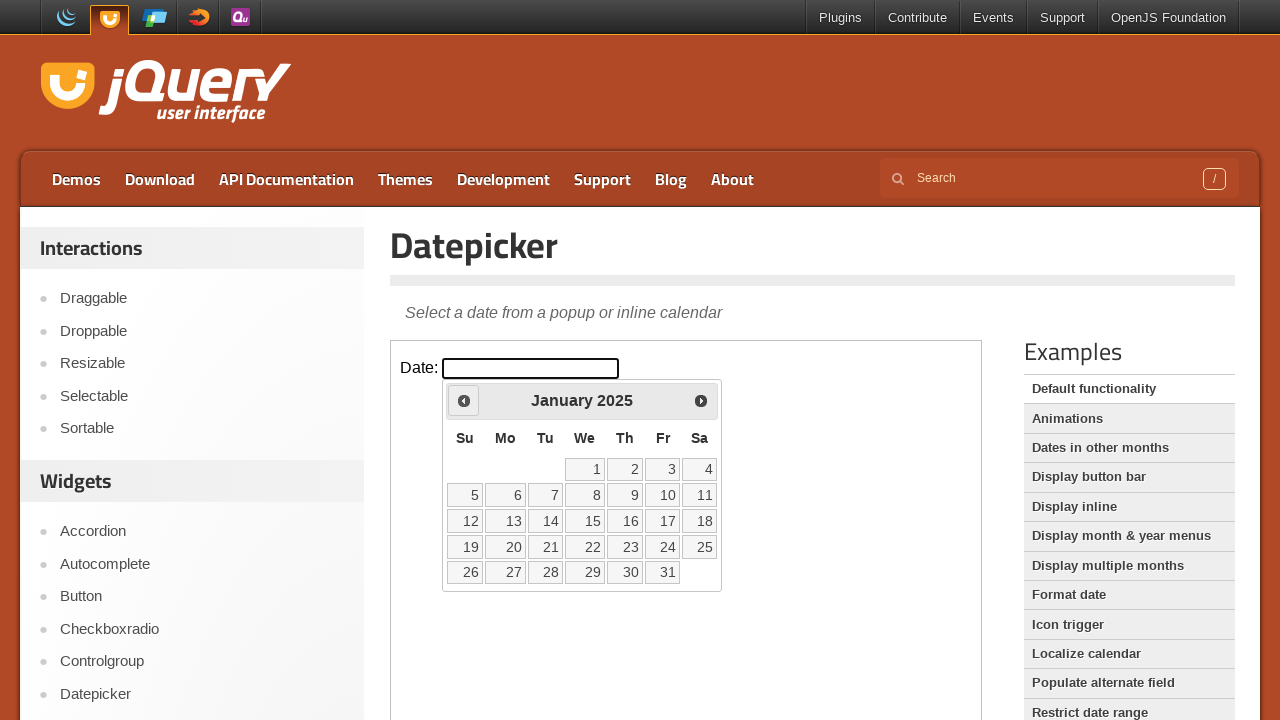

Clicked previous month button to navigate backwards at (464, 400) on iframe >> nth=0 >> internal:control=enter-frame >> a[data-handler='prev']
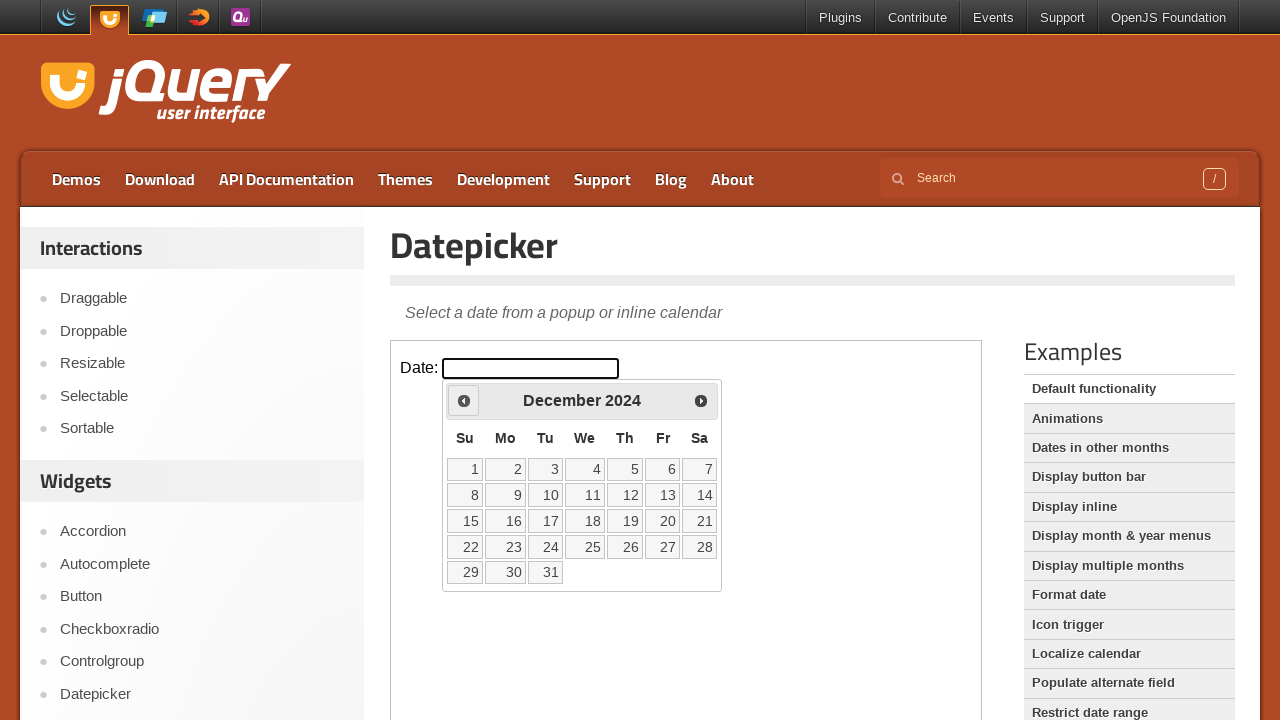

Retrieved current month 'December' and year '2024' from datepicker
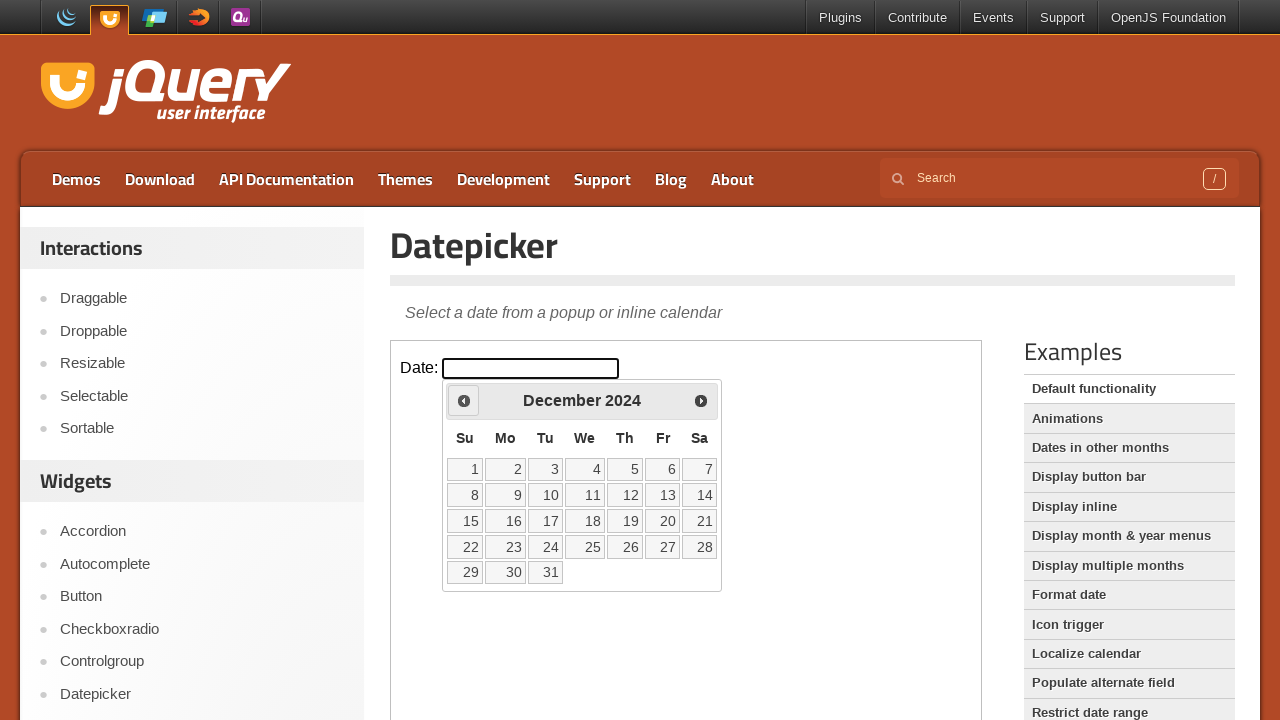

Clicked previous month button to navigate backwards at (464, 400) on iframe >> nth=0 >> internal:control=enter-frame >> a[data-handler='prev']
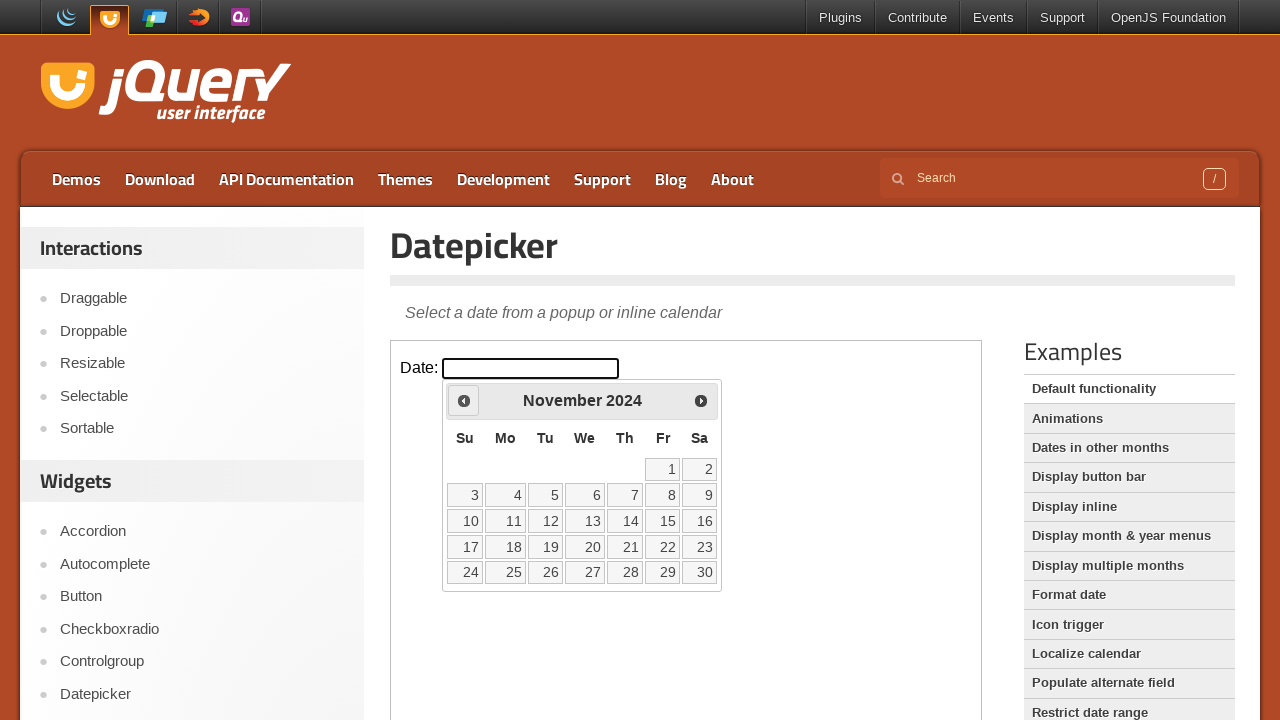

Retrieved current month 'November' and year '2024' from datepicker
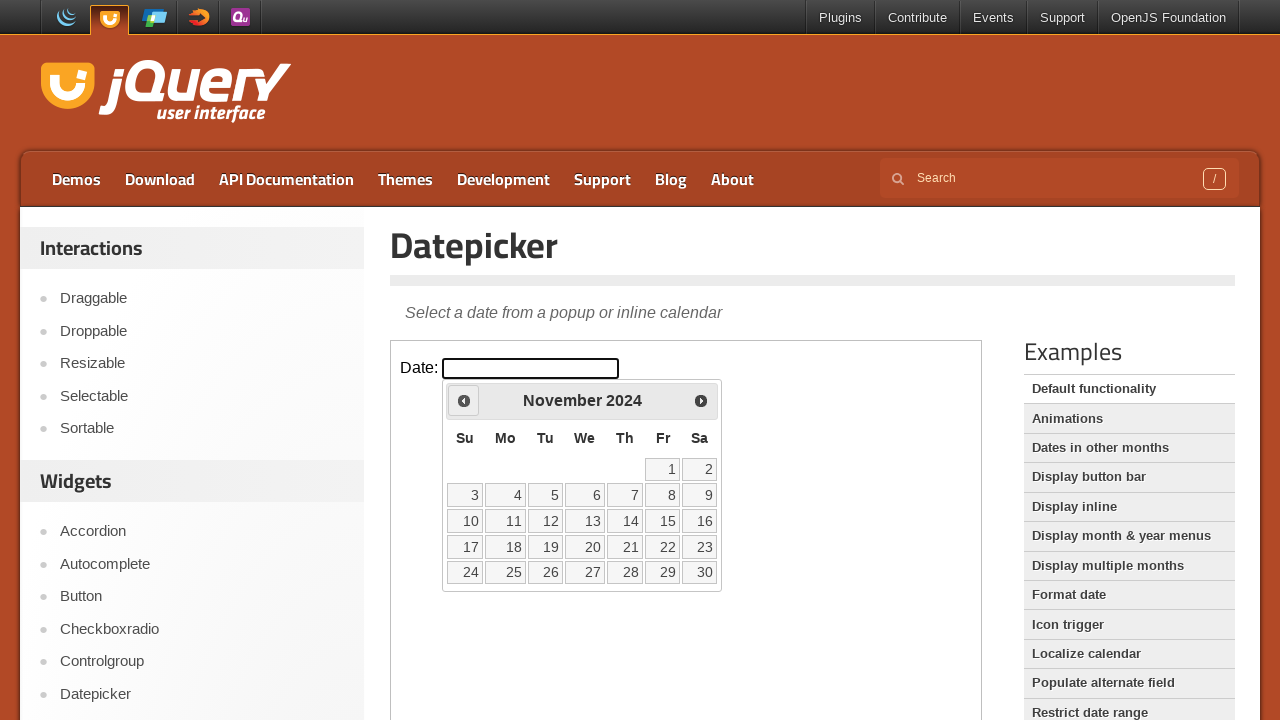

Clicked previous month button to navigate backwards at (464, 400) on iframe >> nth=0 >> internal:control=enter-frame >> a[data-handler='prev']
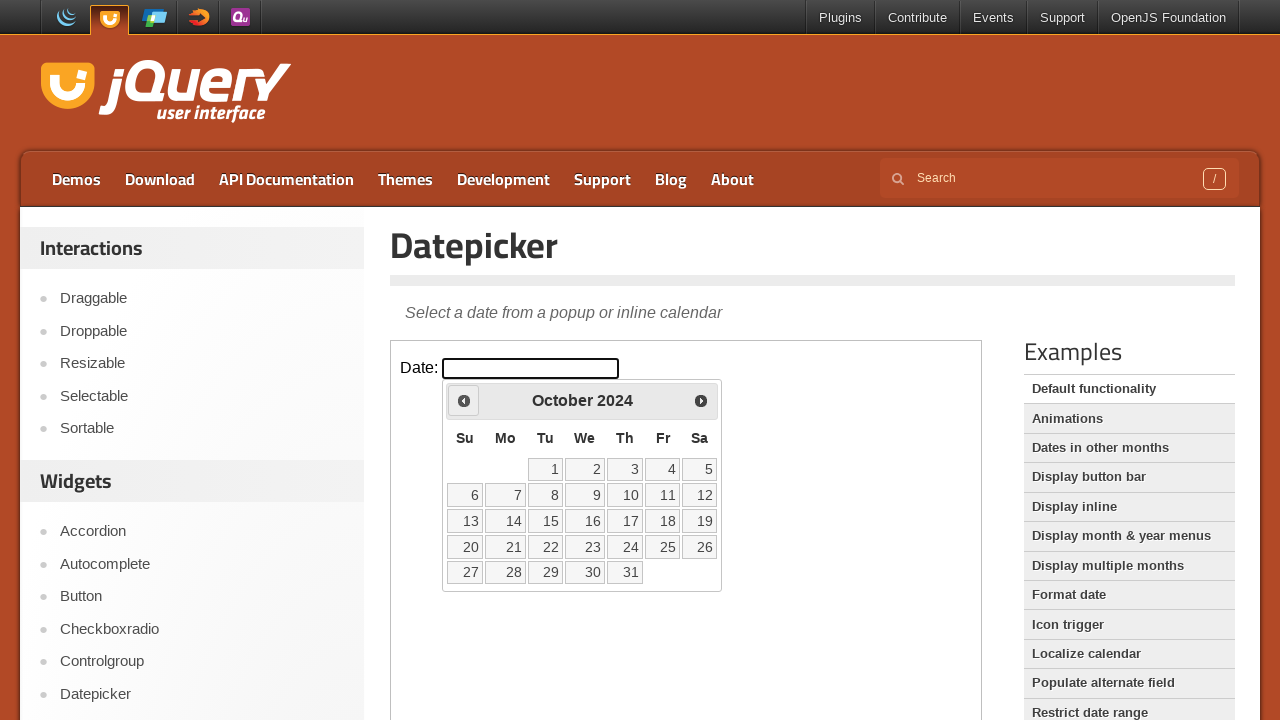

Retrieved current month 'October' and year '2024' from datepicker
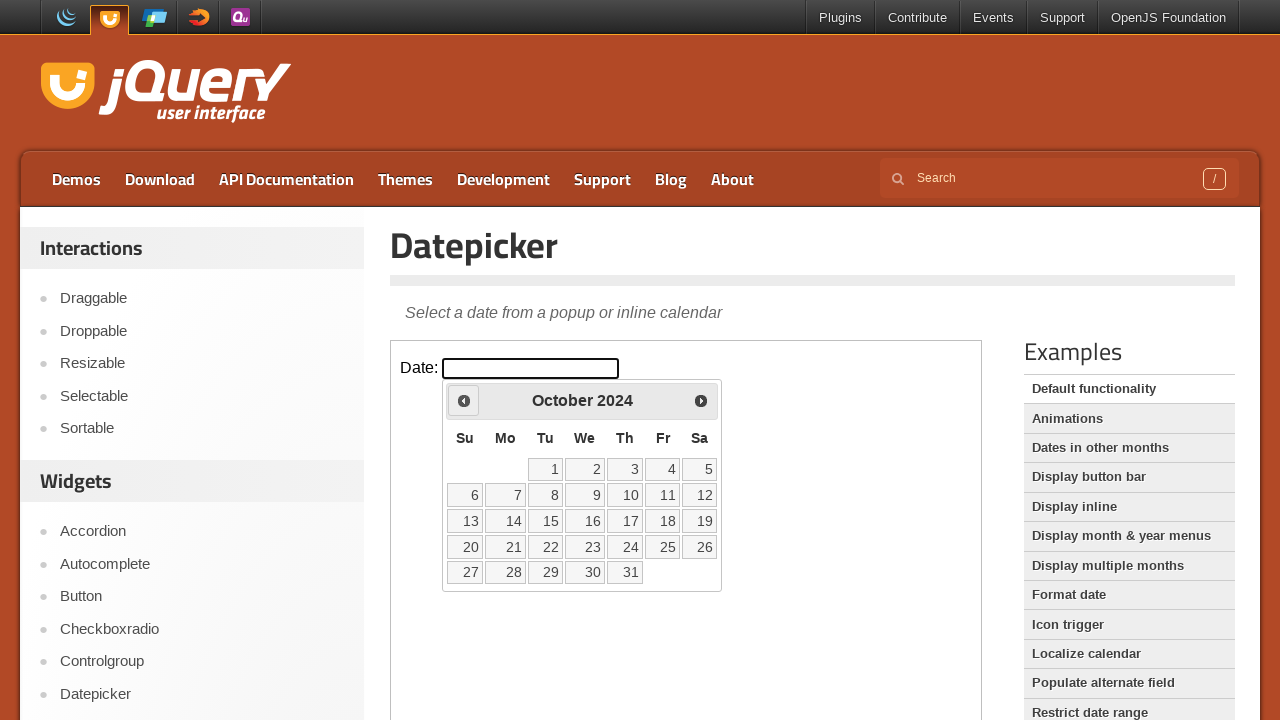

Clicked previous month button to navigate backwards at (464, 400) on iframe >> nth=0 >> internal:control=enter-frame >> a[data-handler='prev']
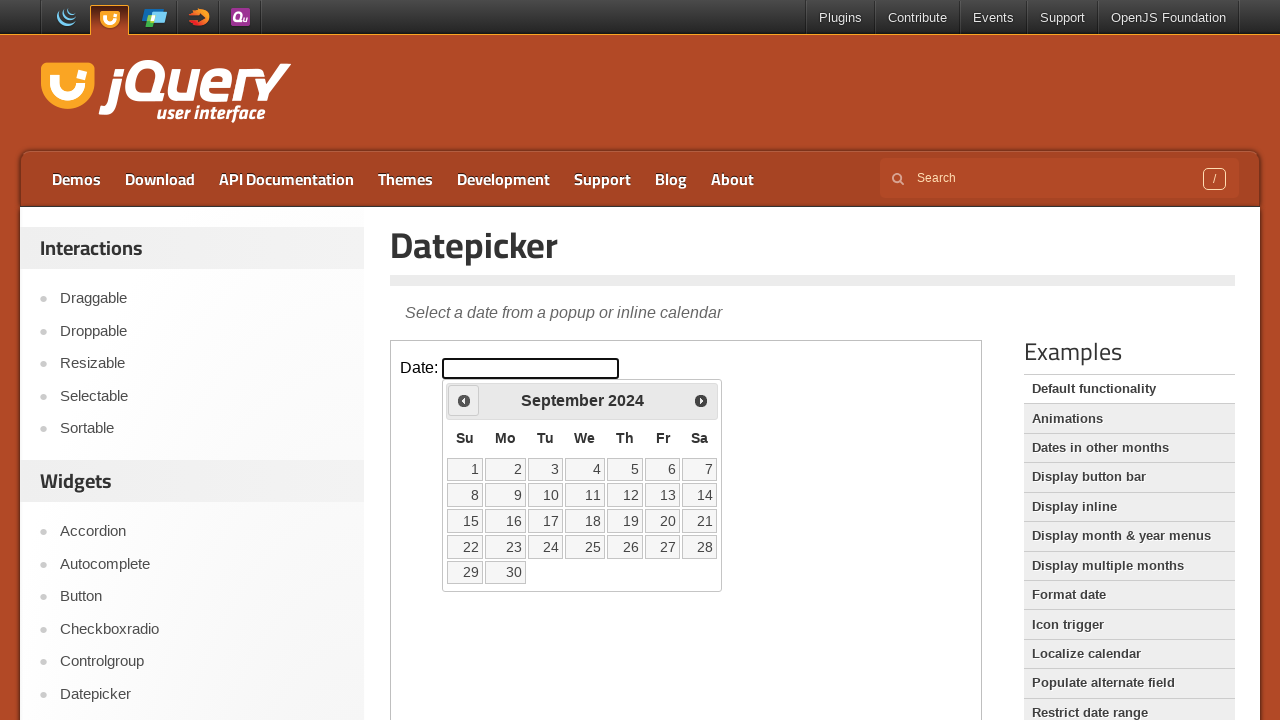

Retrieved current month 'September' and year '2024' from datepicker
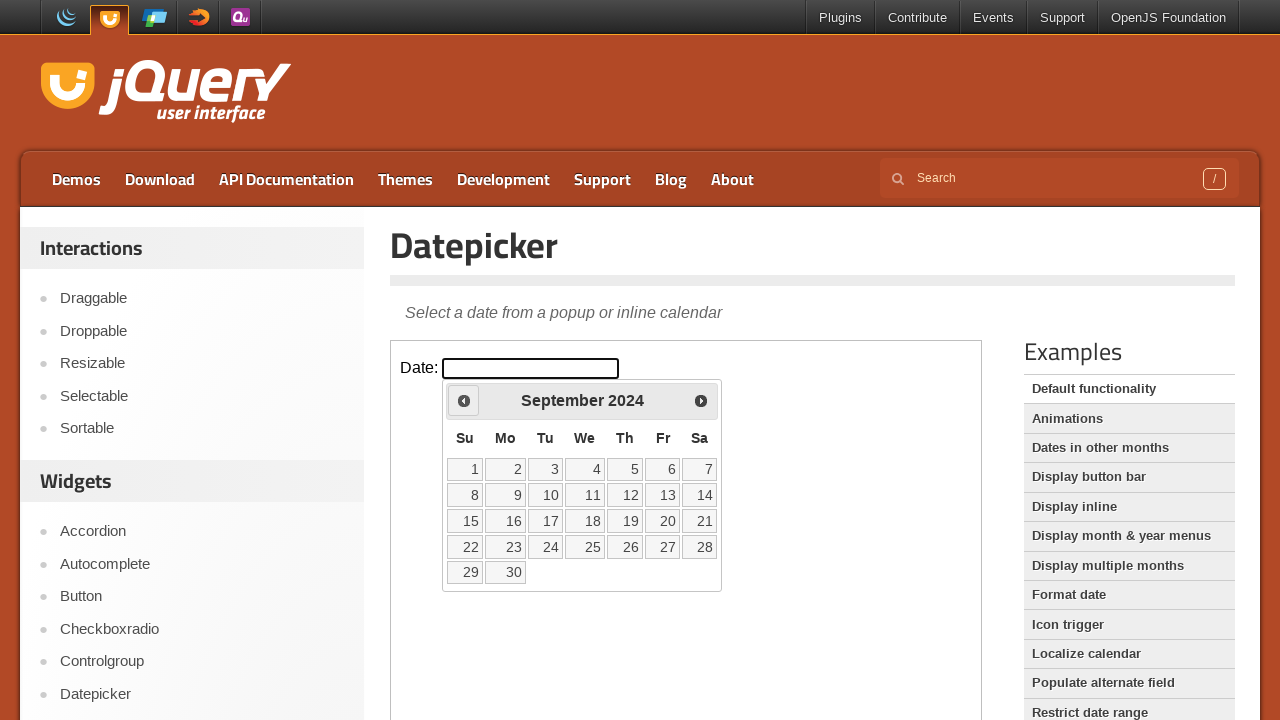

Clicked previous month button to navigate backwards at (464, 400) on iframe >> nth=0 >> internal:control=enter-frame >> a[data-handler='prev']
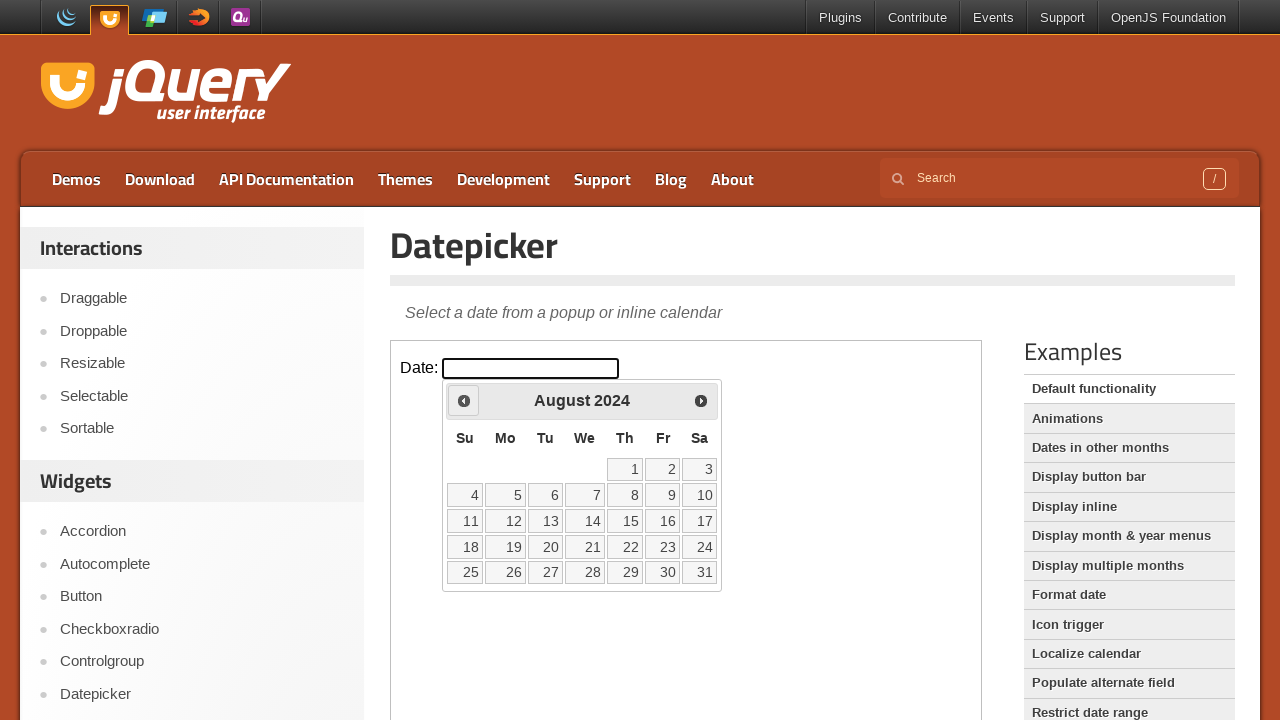

Retrieved current month 'August' and year '2024' from datepicker
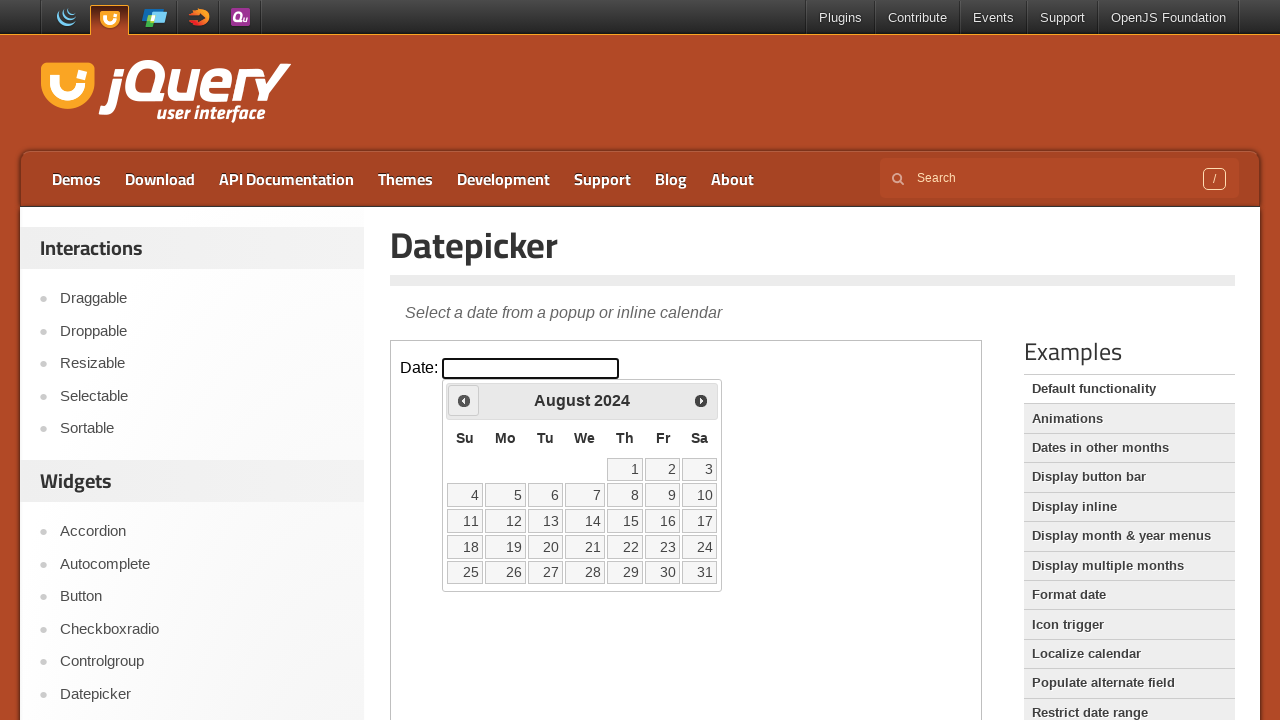

Clicked previous month button to navigate backwards at (464, 400) on iframe >> nth=0 >> internal:control=enter-frame >> a[data-handler='prev']
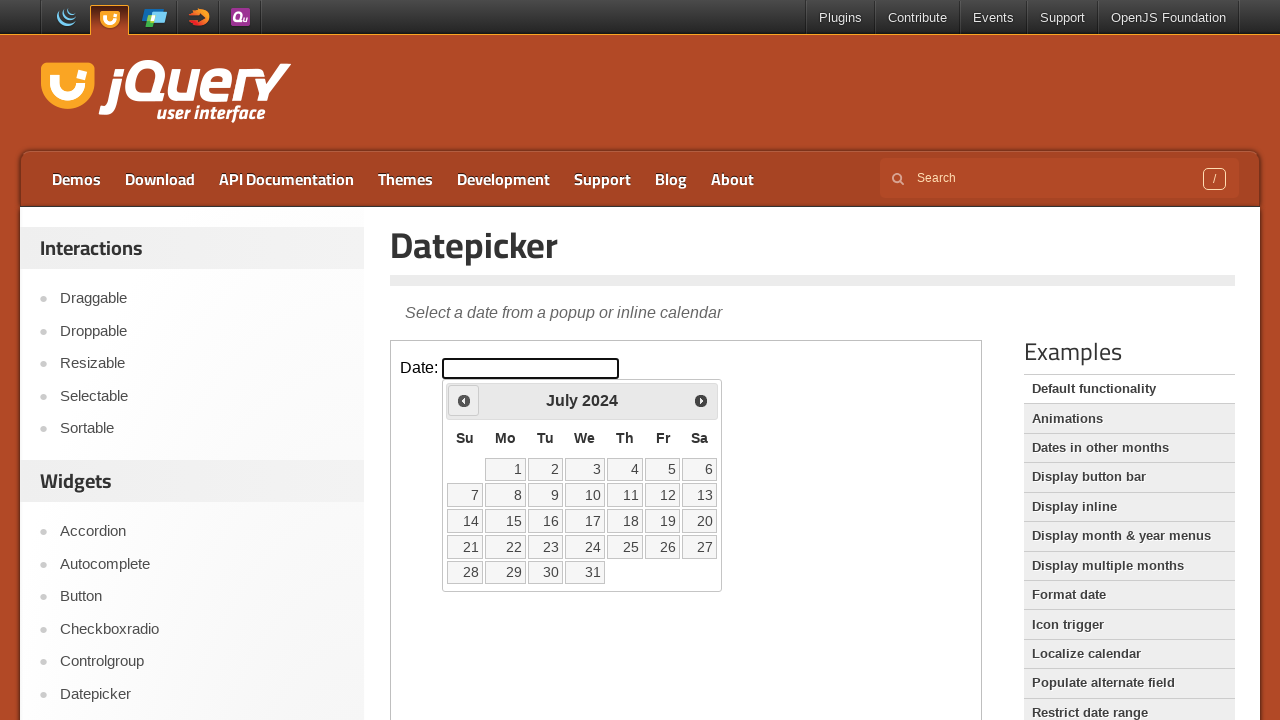

Retrieved current month 'July' and year '2024' from datepicker
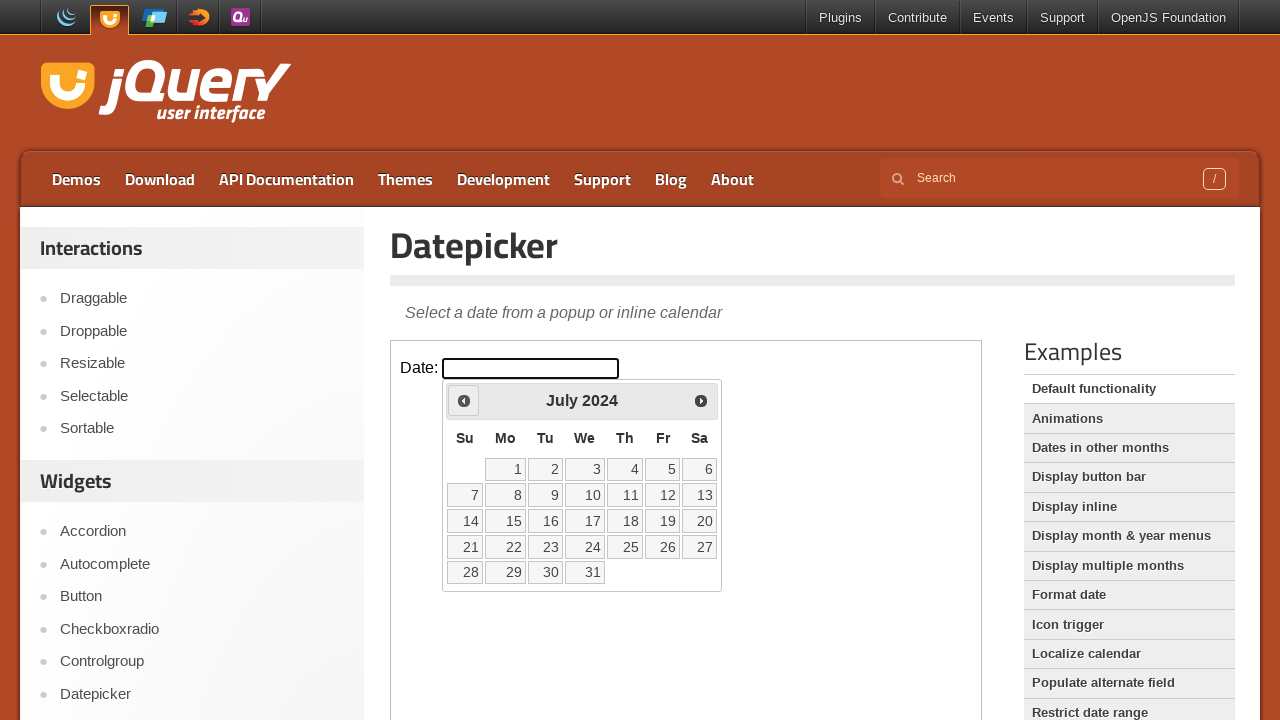

Clicked previous month button to navigate backwards at (464, 400) on iframe >> nth=0 >> internal:control=enter-frame >> a[data-handler='prev']
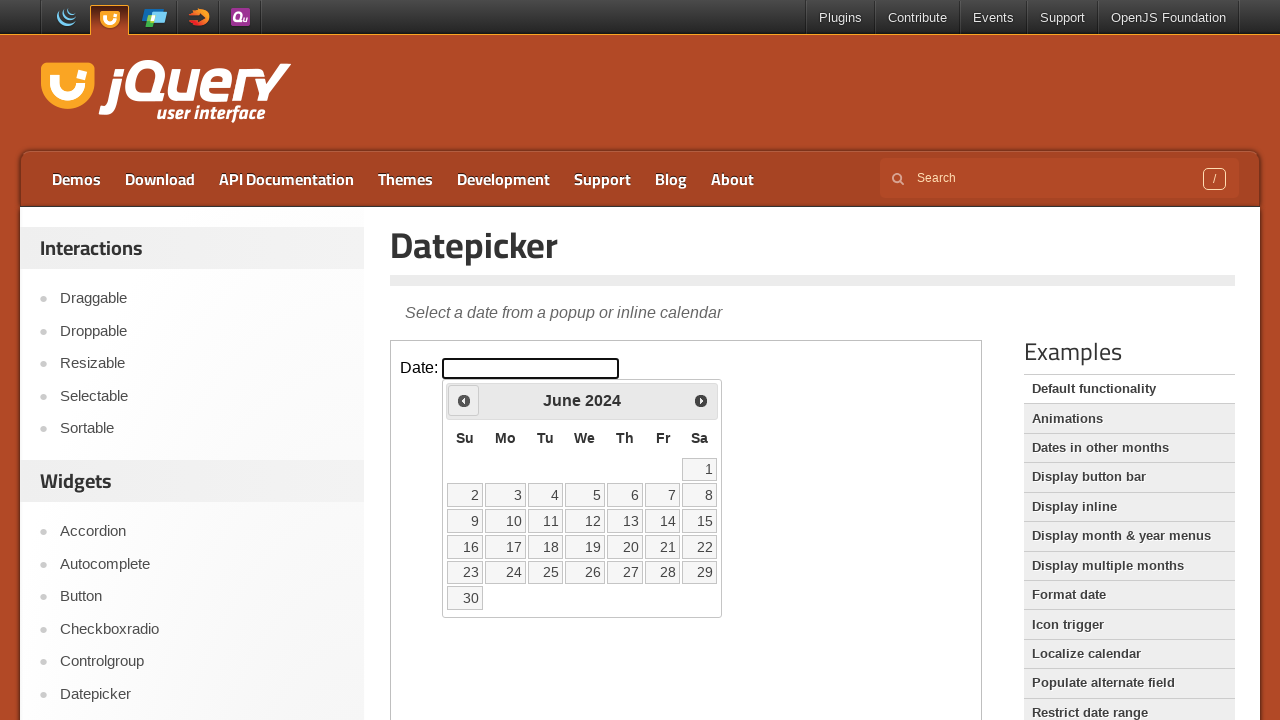

Retrieved current month 'June' and year '2024' from datepicker
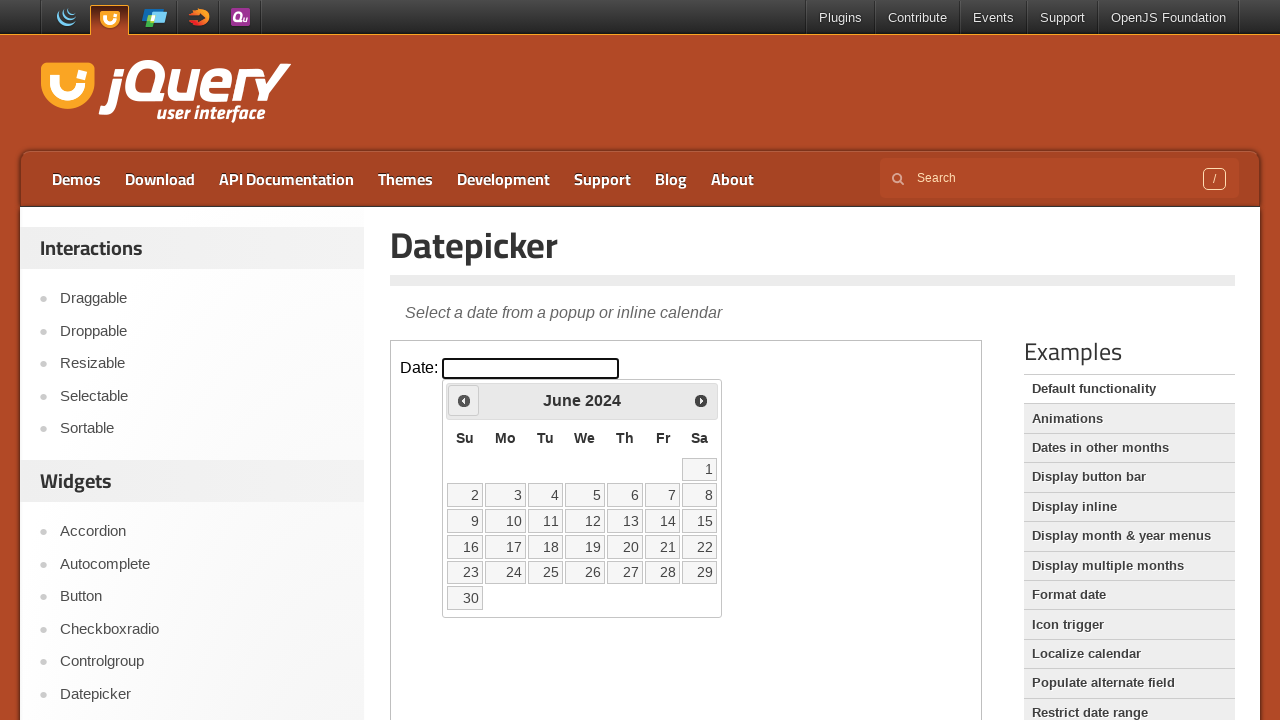

Clicked previous month button to navigate backwards at (464, 400) on iframe >> nth=0 >> internal:control=enter-frame >> a[data-handler='prev']
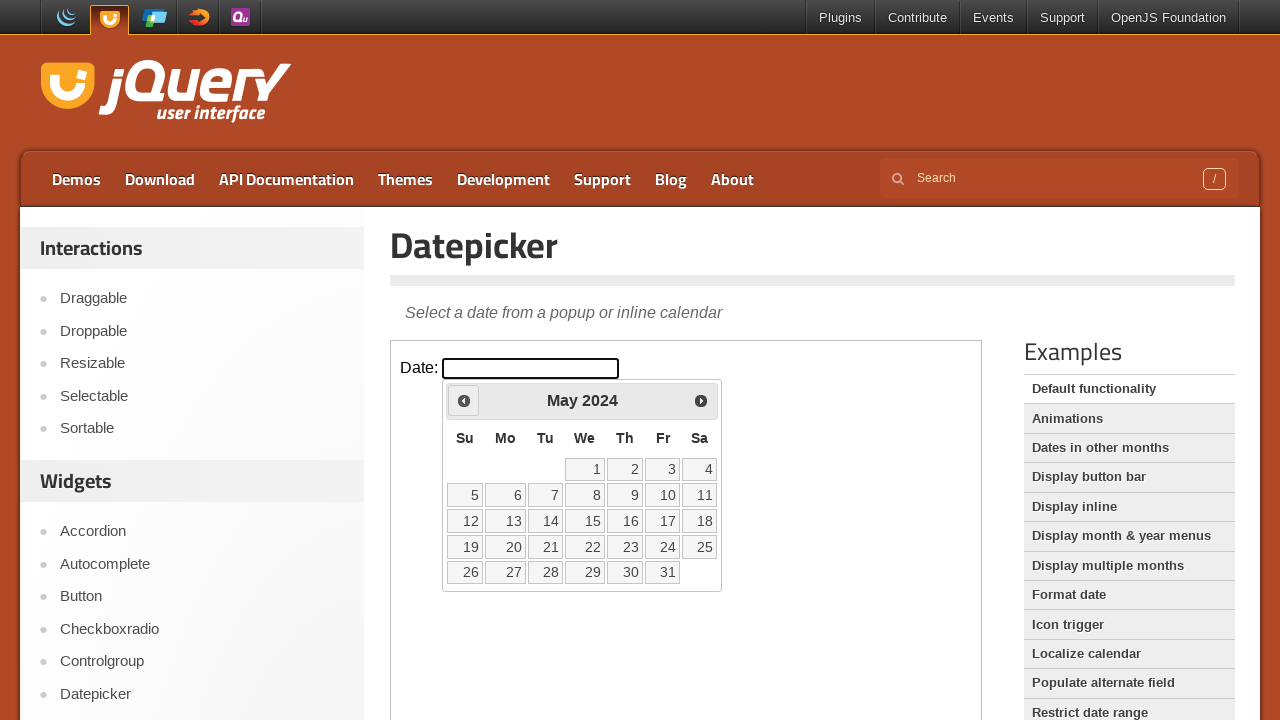

Retrieved current month 'May' and year '2024' from datepicker
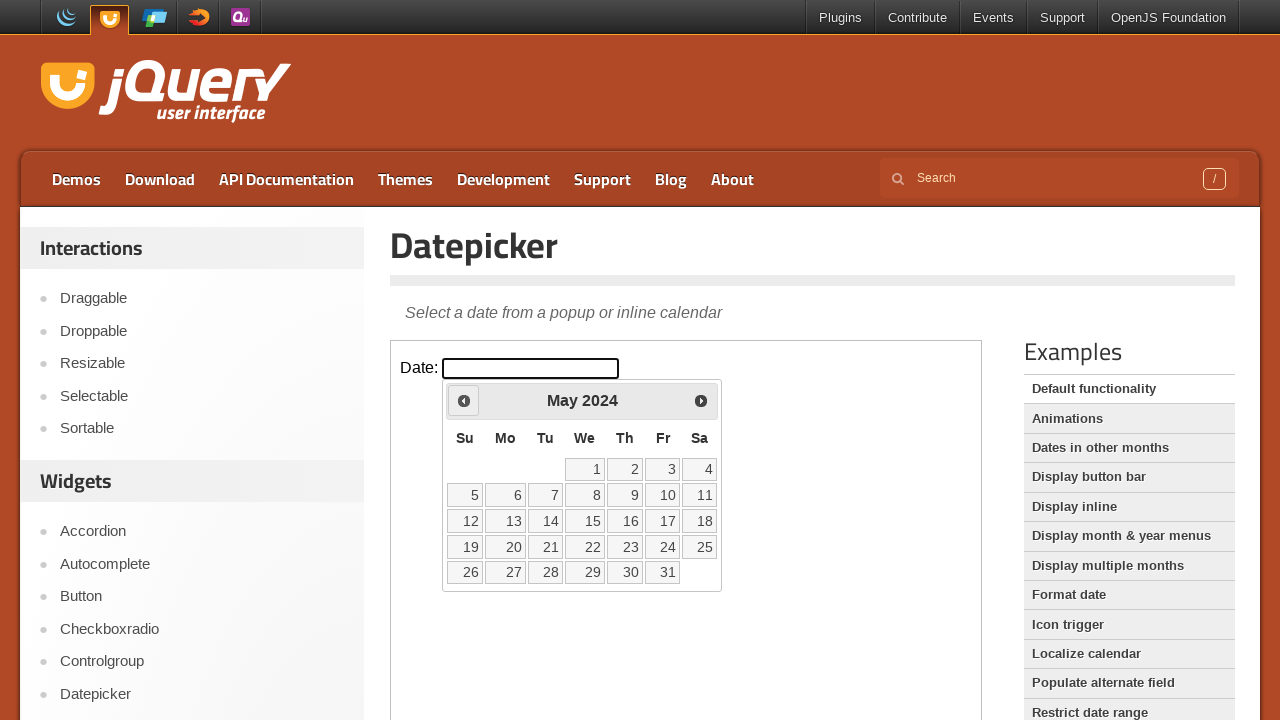

Clicked previous month button to navigate backwards at (464, 400) on iframe >> nth=0 >> internal:control=enter-frame >> a[data-handler='prev']
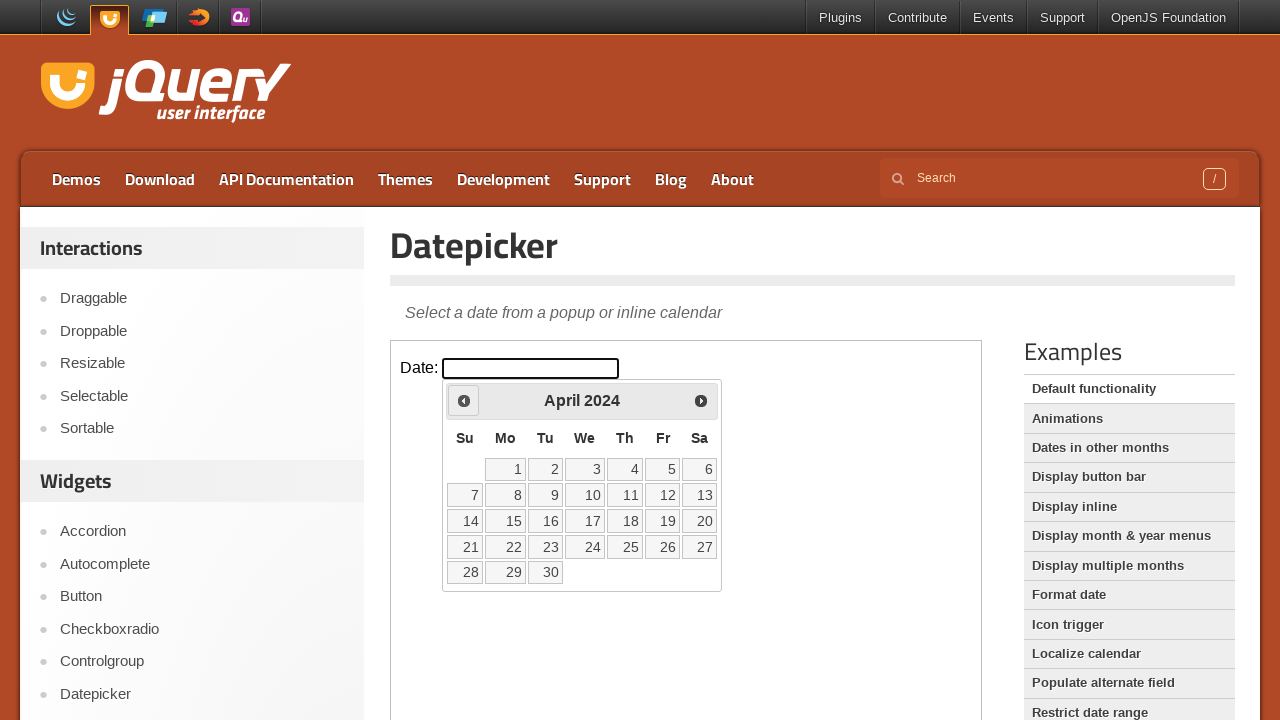

Retrieved current month 'April' and year '2024' from datepicker
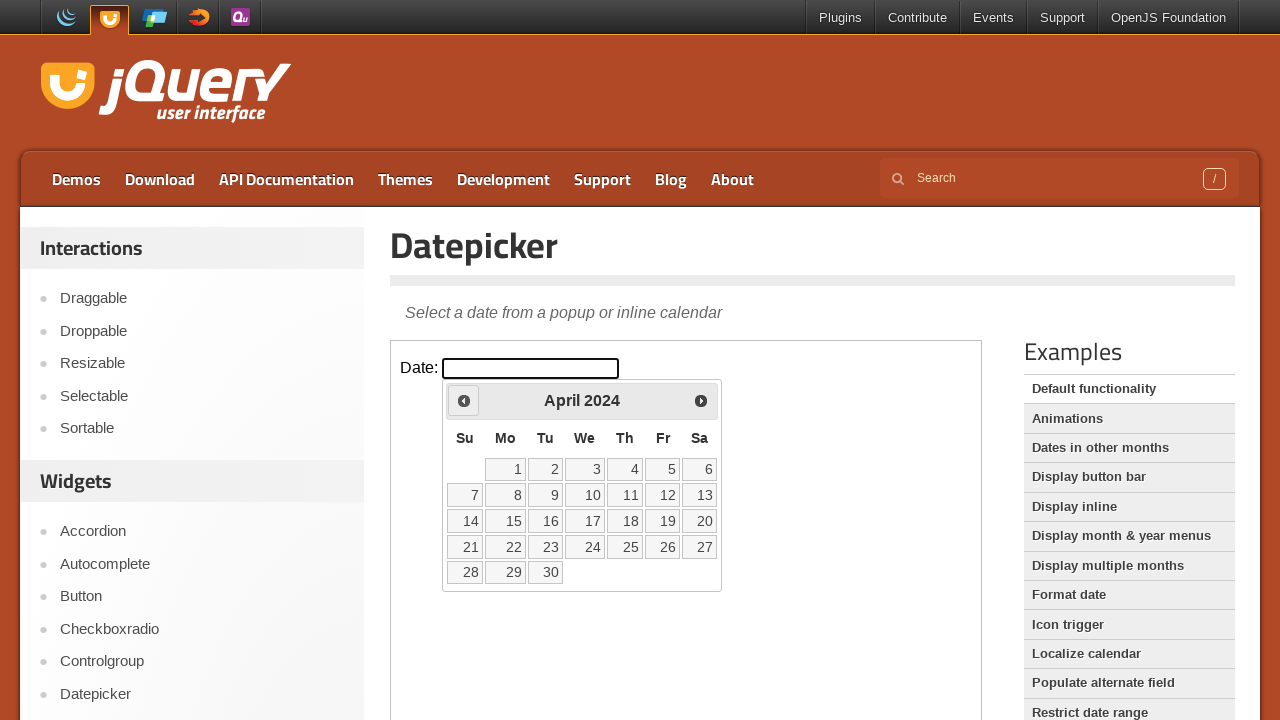

Clicked previous month button to navigate backwards at (464, 400) on iframe >> nth=0 >> internal:control=enter-frame >> a[data-handler='prev']
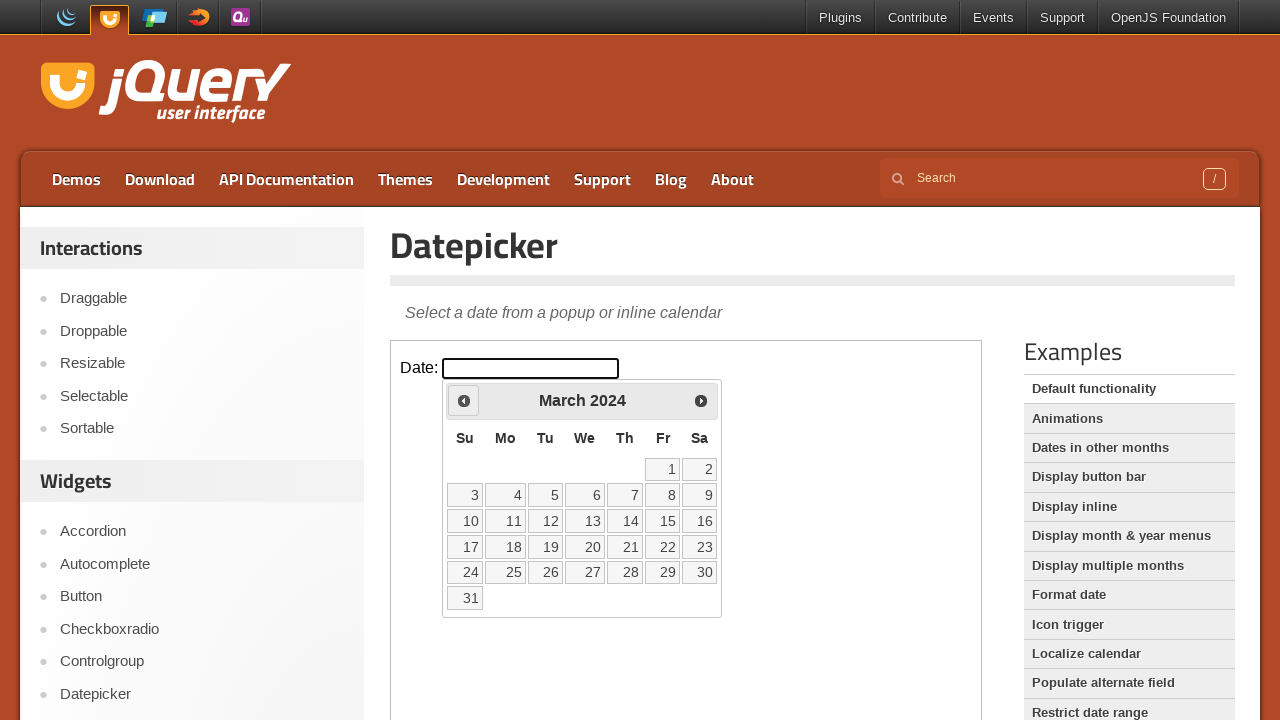

Retrieved current month 'March' and year '2024' from datepicker
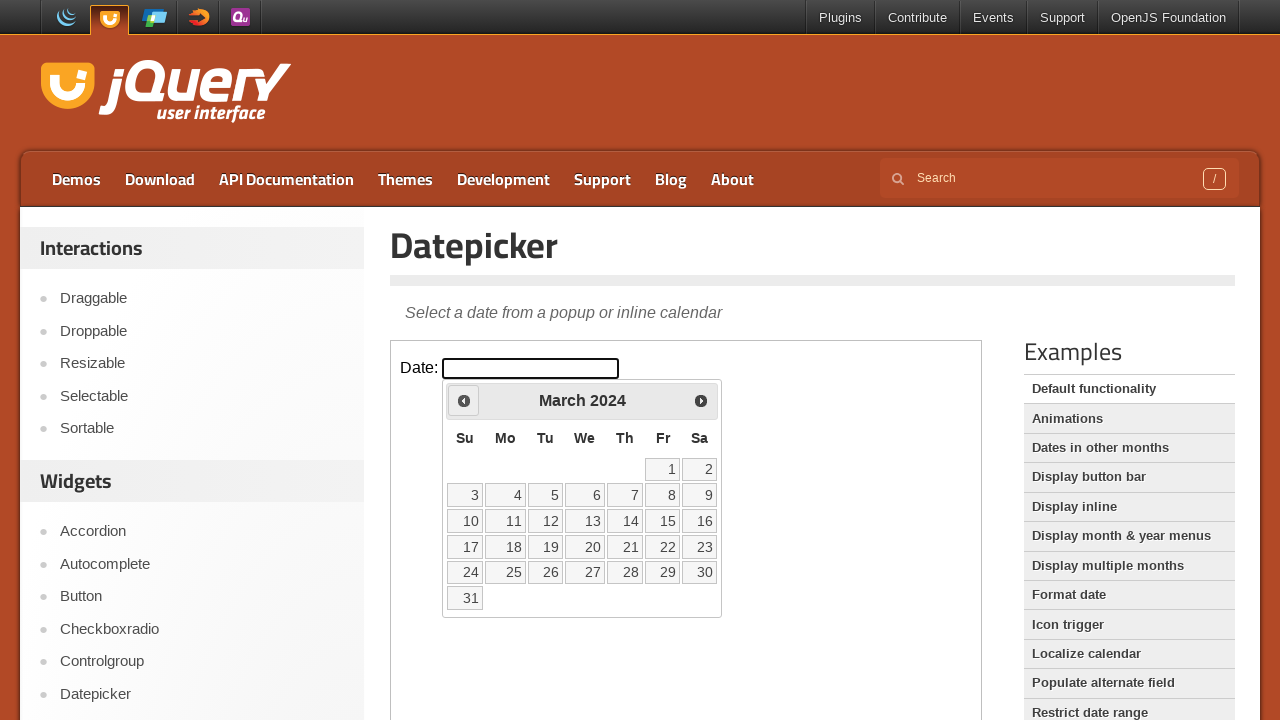

Clicked previous month button to navigate backwards at (464, 400) on iframe >> nth=0 >> internal:control=enter-frame >> a[data-handler='prev']
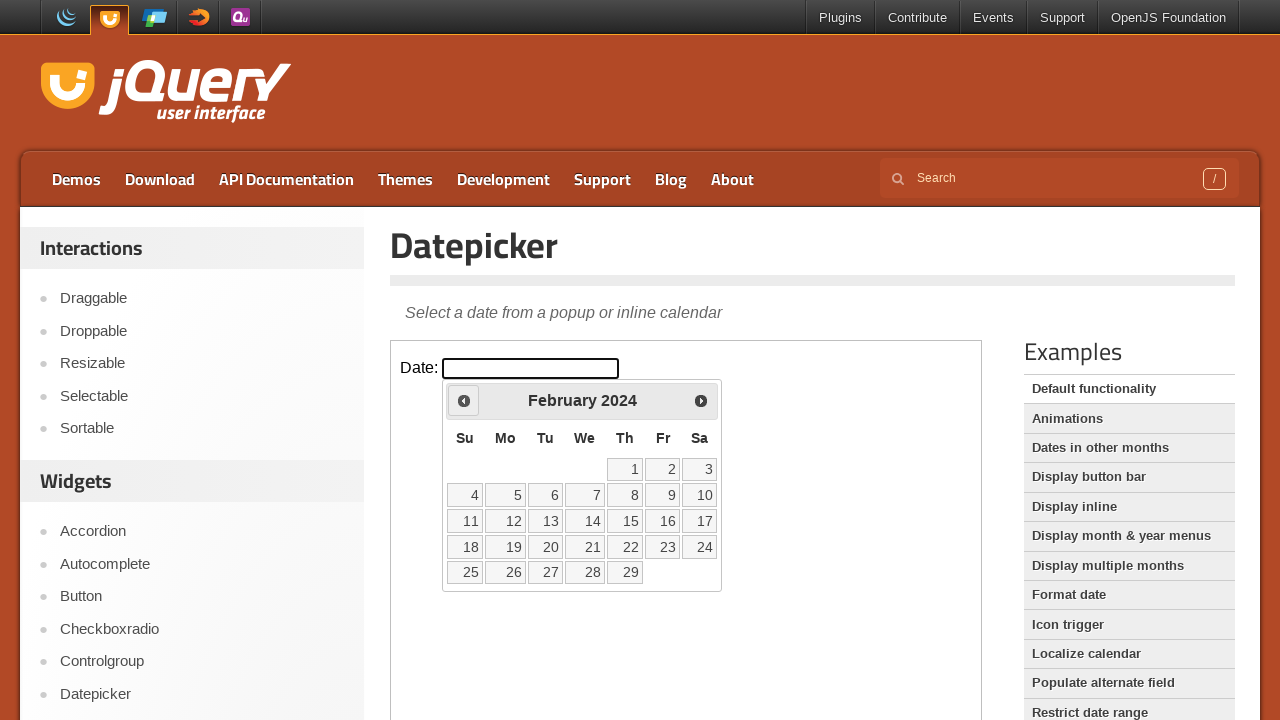

Retrieved current month 'February' and year '2024' from datepicker
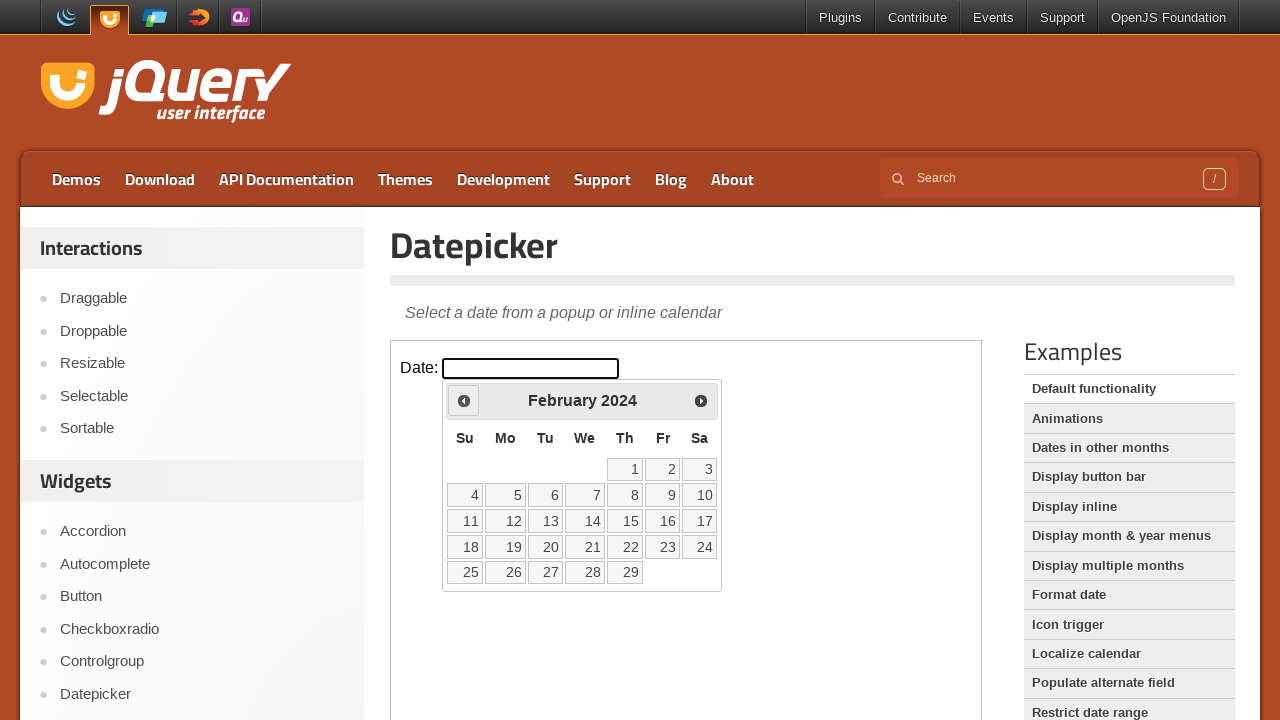

Clicked previous month button to navigate backwards at (464, 400) on iframe >> nth=0 >> internal:control=enter-frame >> a[data-handler='prev']
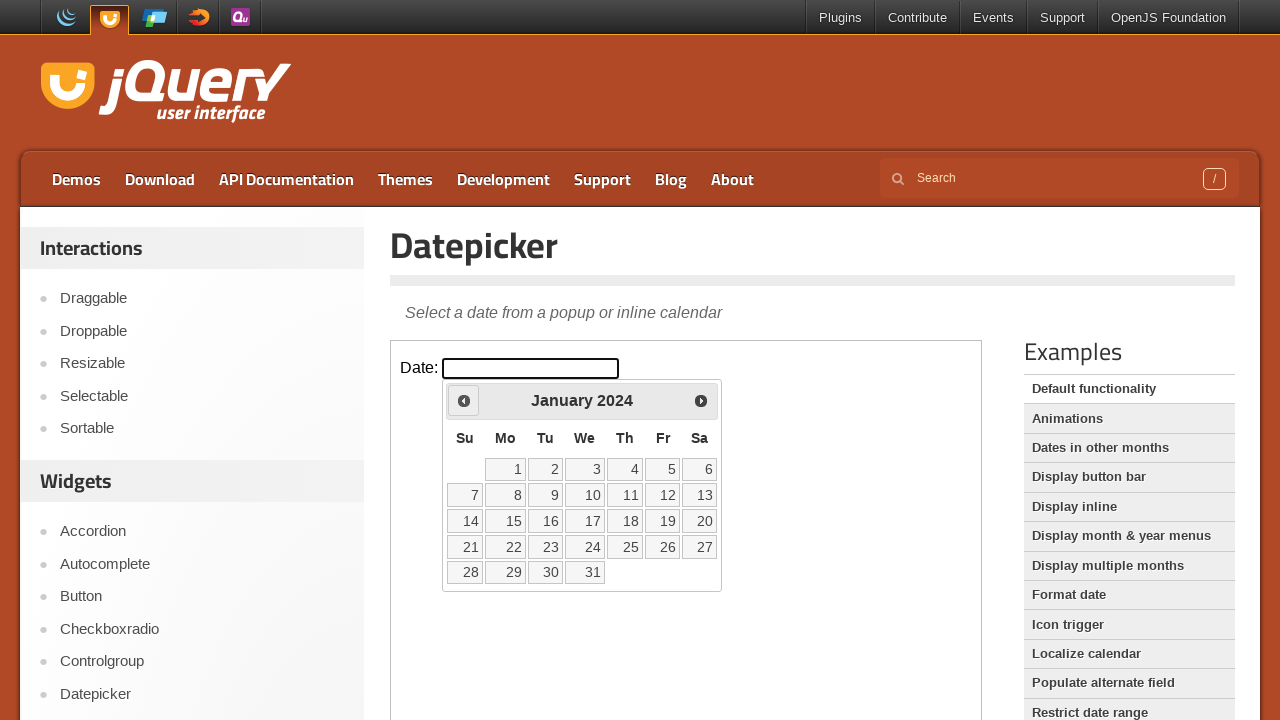

Retrieved current month 'January' and year '2024' from datepicker
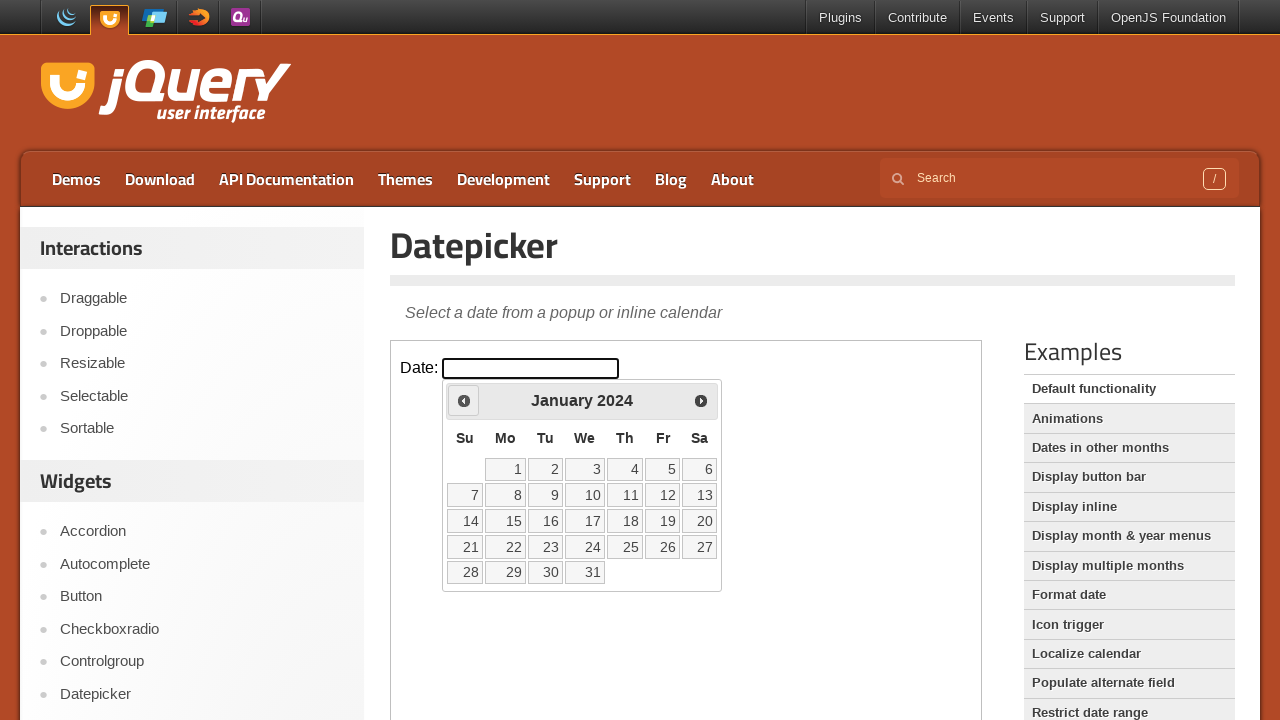

Clicked previous month button to navigate backwards at (464, 400) on iframe >> nth=0 >> internal:control=enter-frame >> a[data-handler='prev']
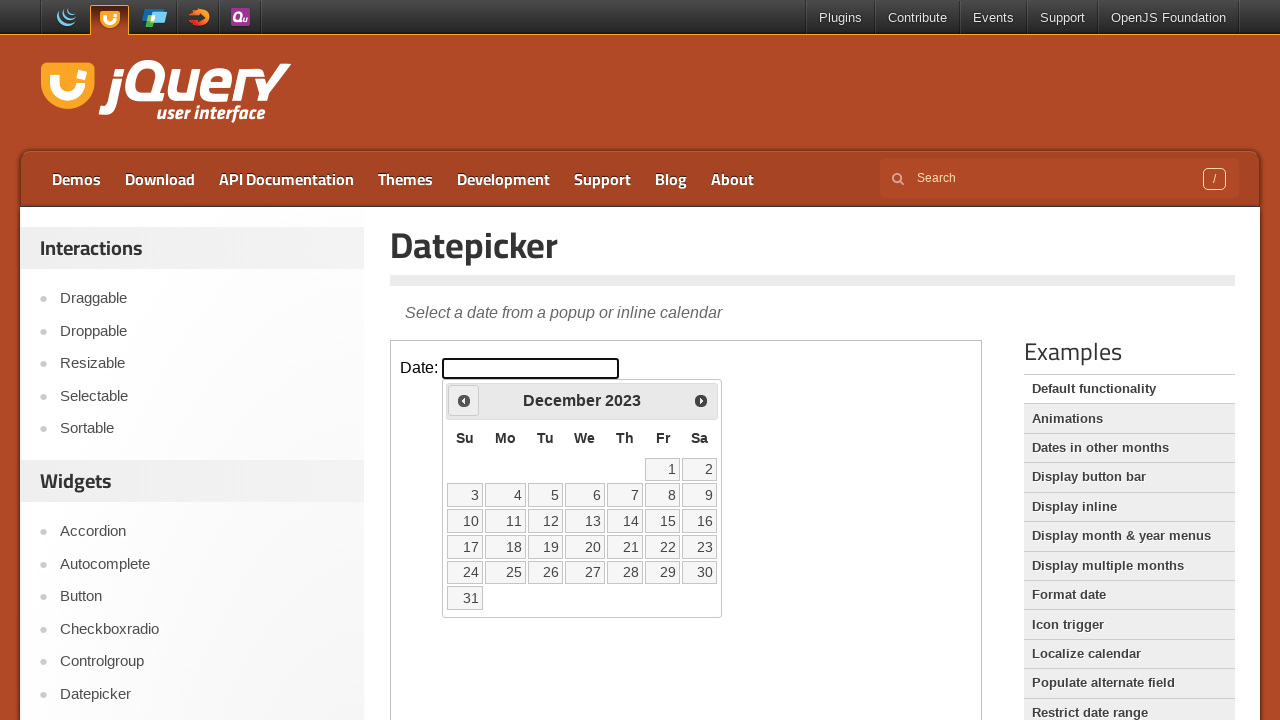

Retrieved current month 'December' and year '2023' from datepicker
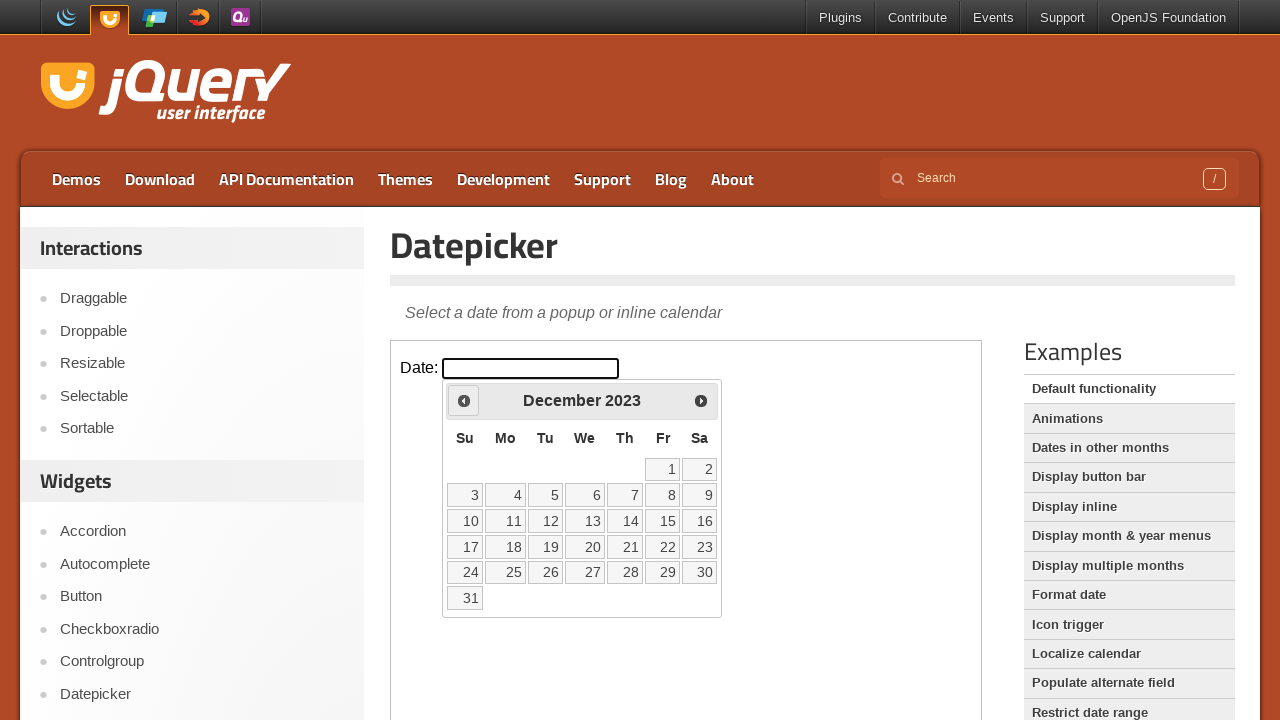

Clicked previous month button to navigate backwards at (464, 400) on iframe >> nth=0 >> internal:control=enter-frame >> a[data-handler='prev']
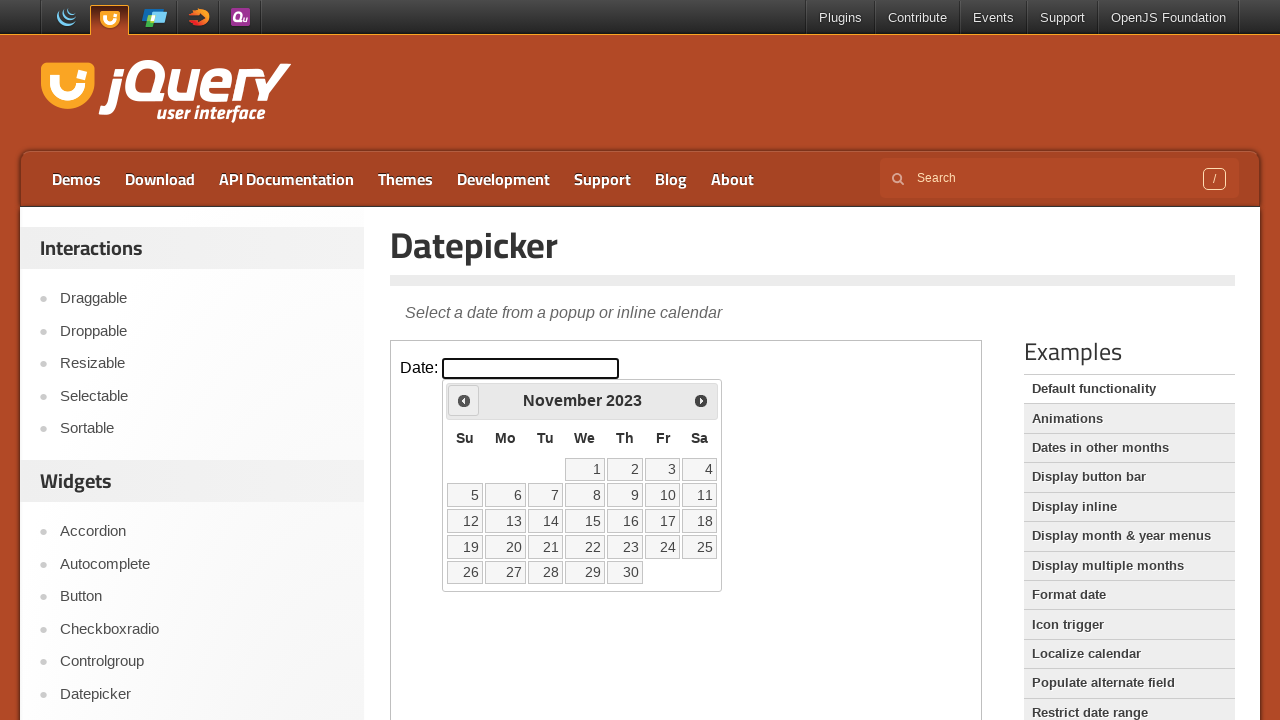

Retrieved current month 'November' and year '2023' from datepicker
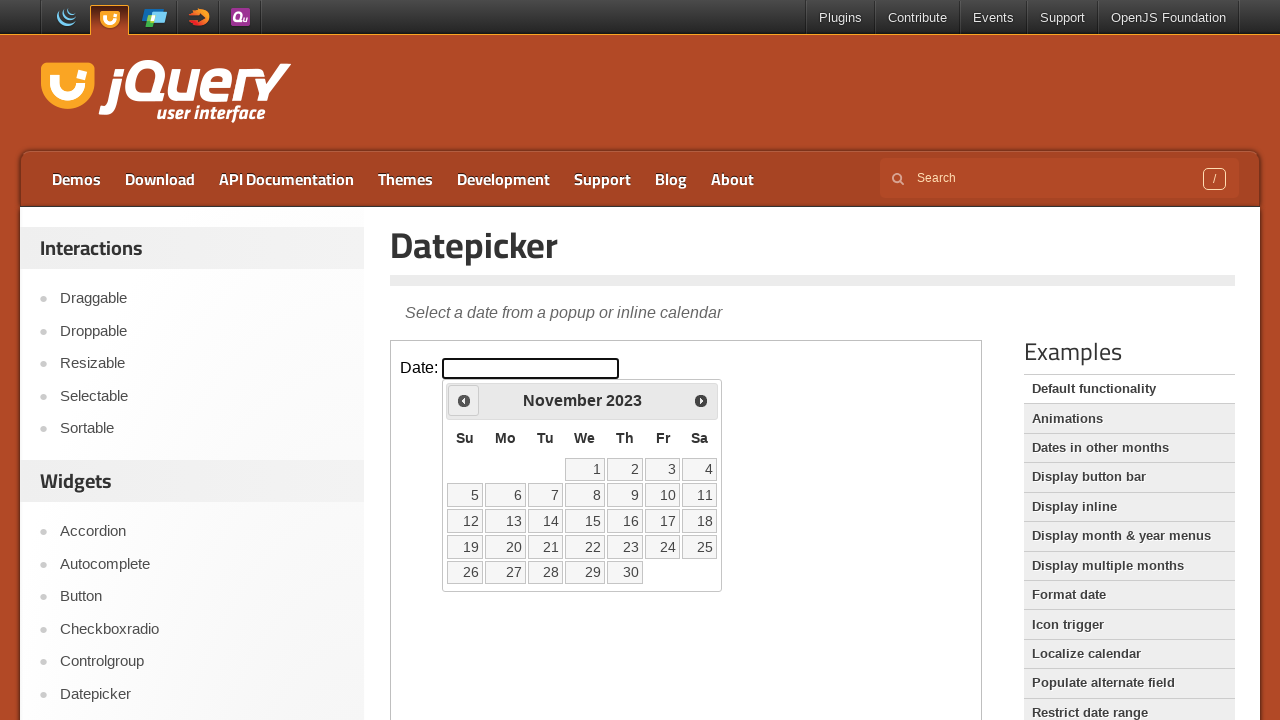

Clicked previous month button to navigate backwards at (464, 400) on iframe >> nth=0 >> internal:control=enter-frame >> a[data-handler='prev']
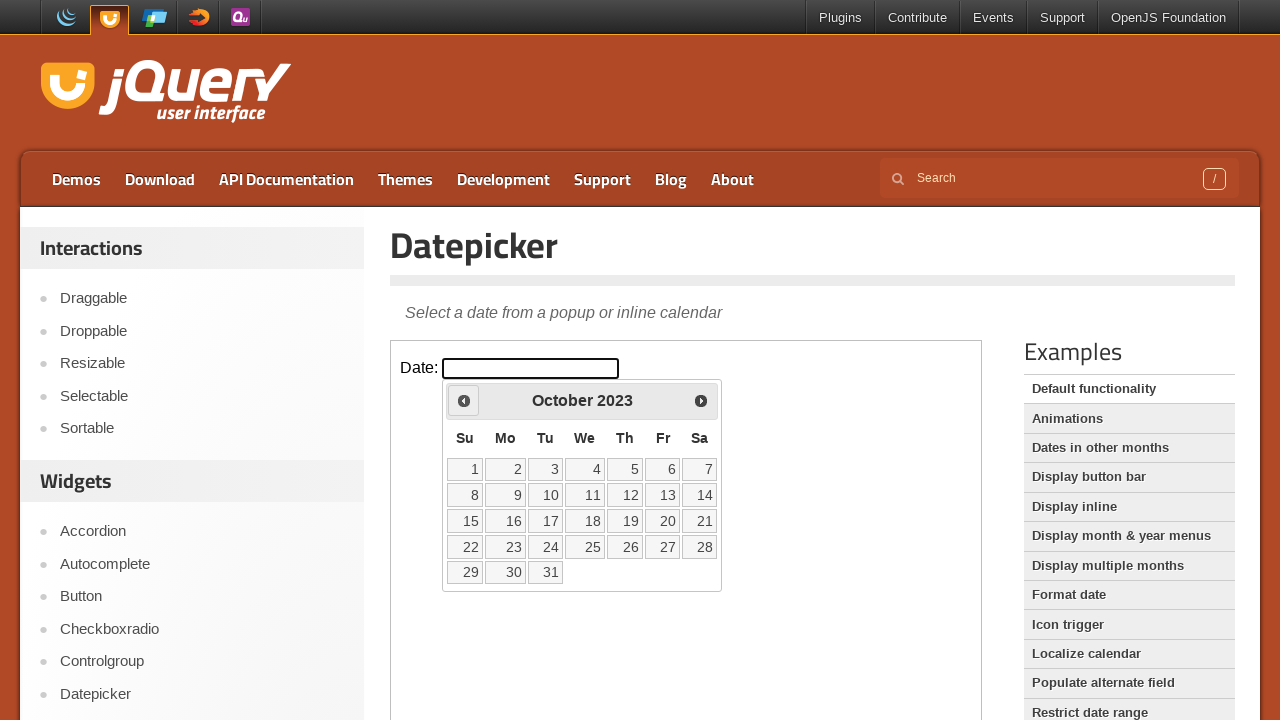

Retrieved current month 'October' and year '2023' from datepicker
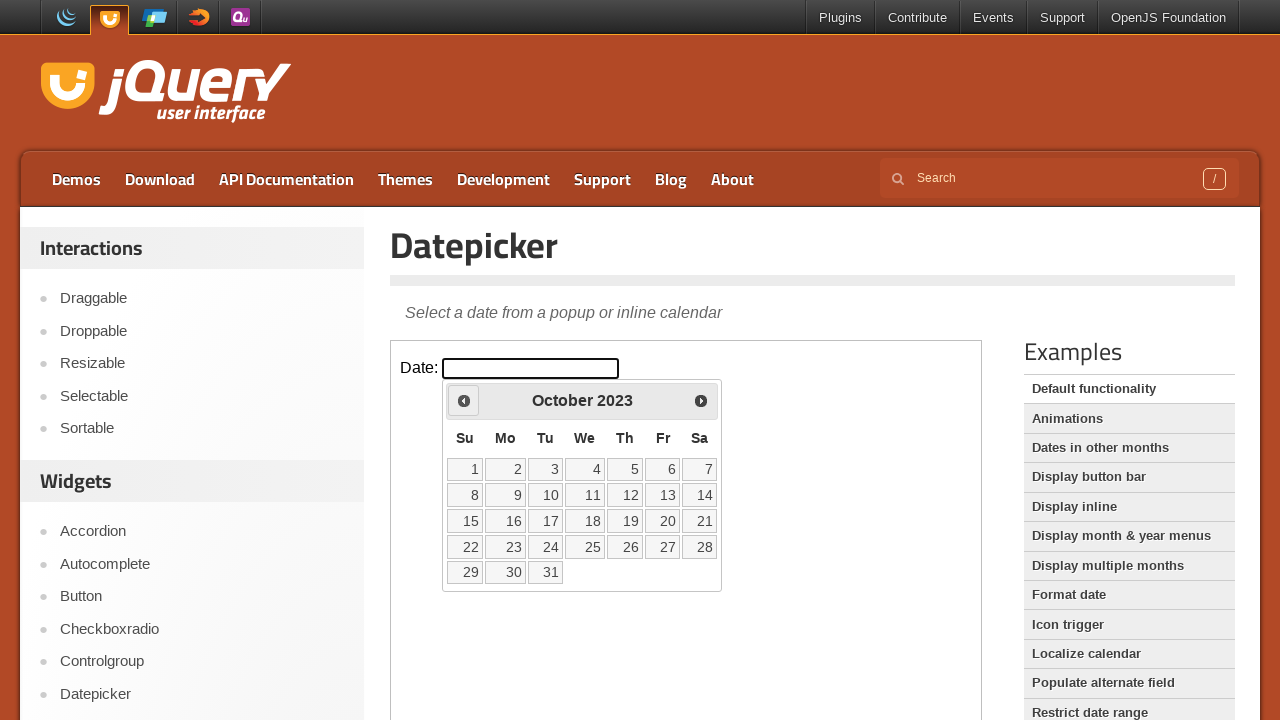

Clicked previous month button to navigate backwards at (464, 400) on iframe >> nth=0 >> internal:control=enter-frame >> a[data-handler='prev']
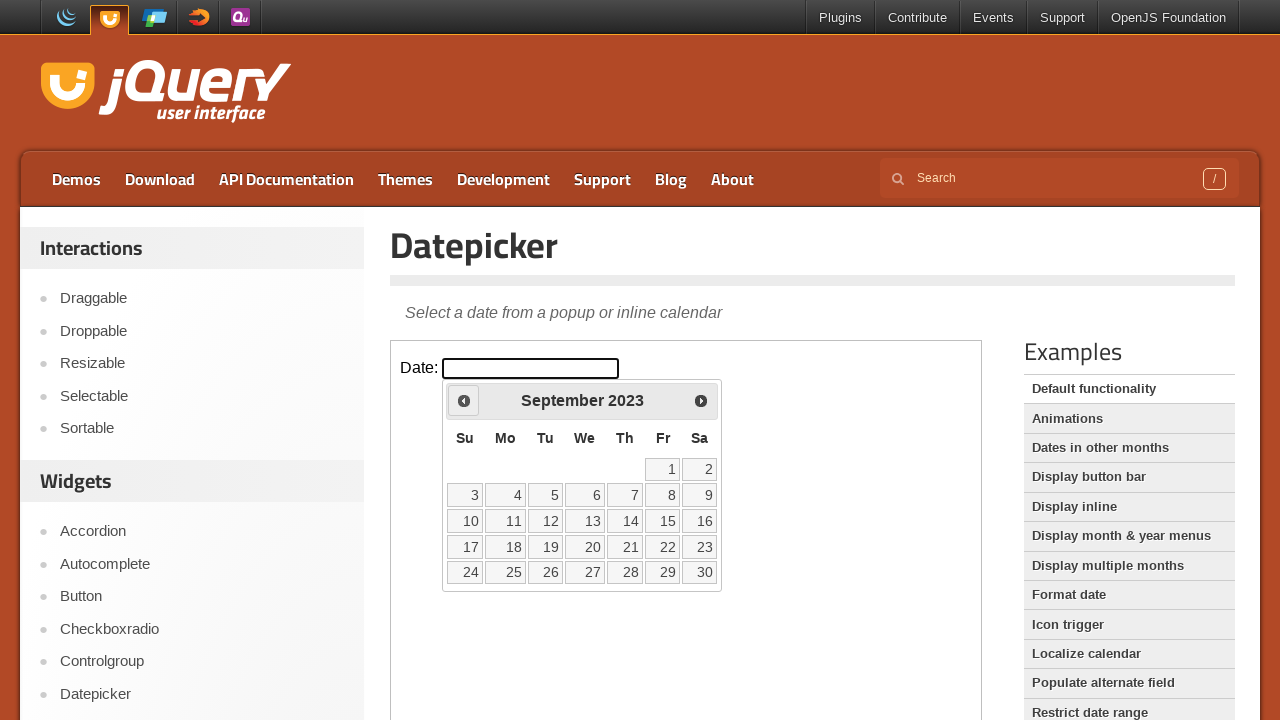

Retrieved current month 'September' and year '2023' from datepicker
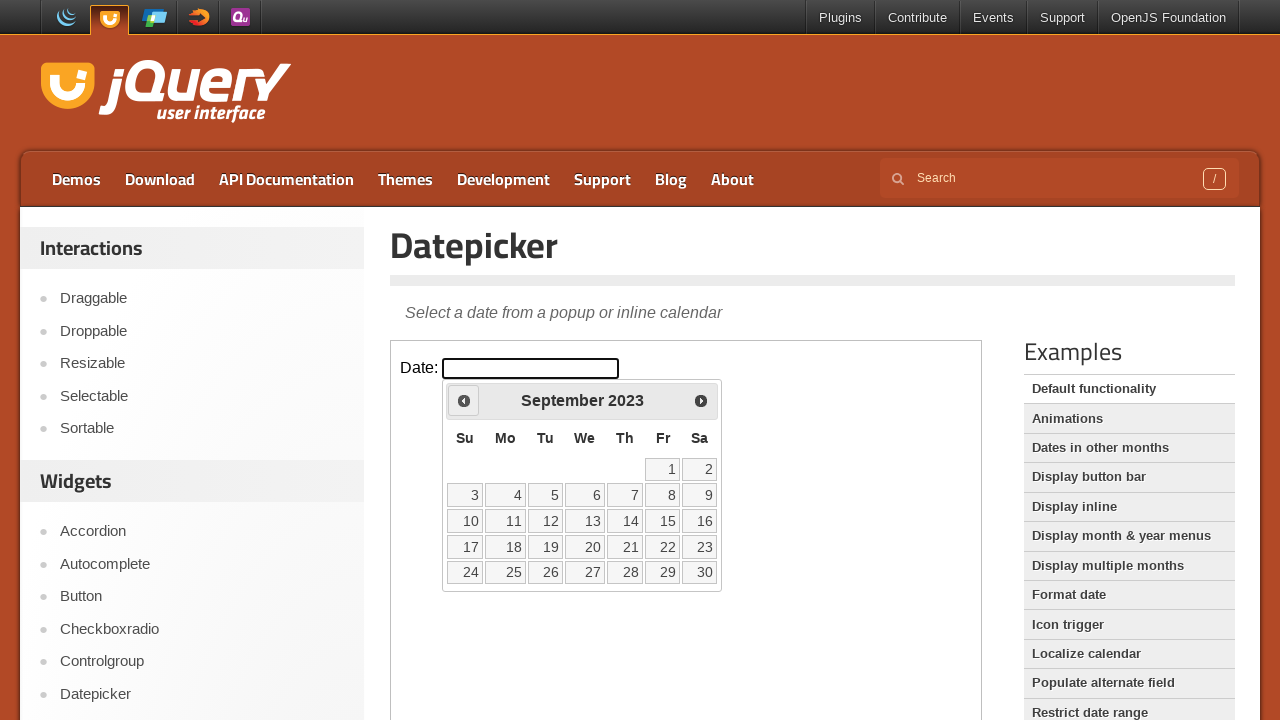

Clicked previous month button to navigate backwards at (464, 400) on iframe >> nth=0 >> internal:control=enter-frame >> a[data-handler='prev']
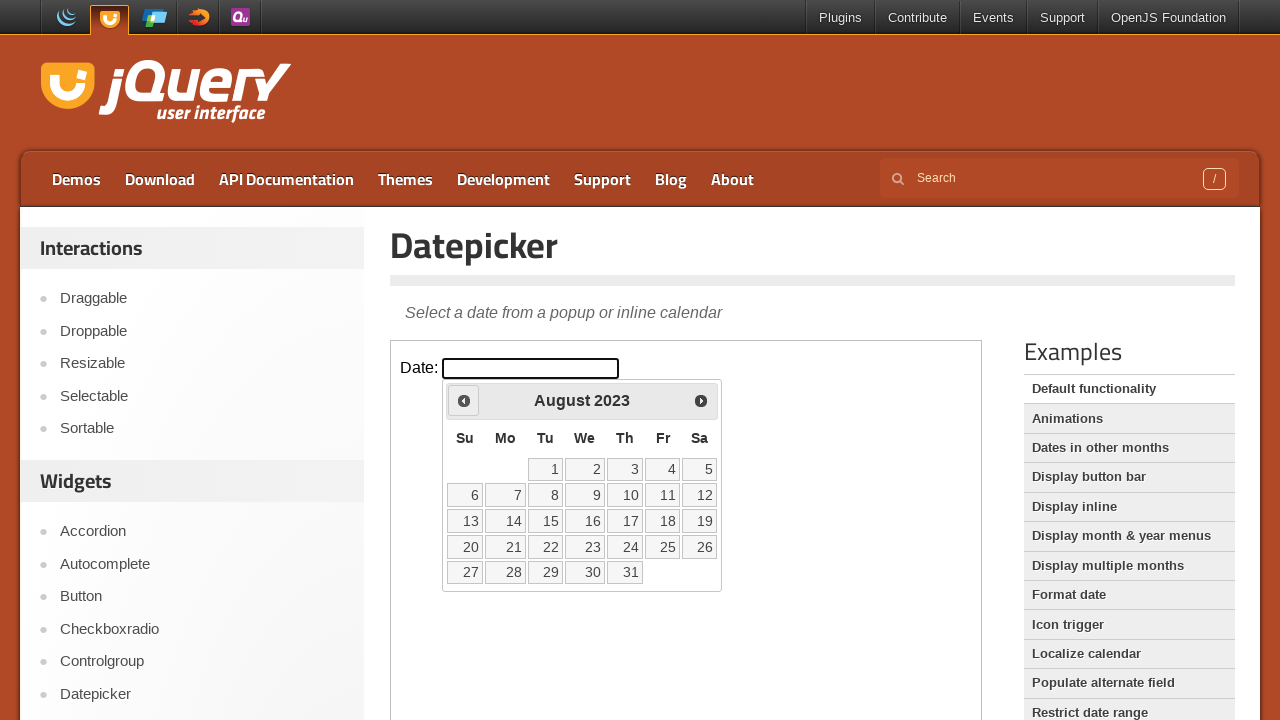

Retrieved current month 'August' and year '2023' from datepicker
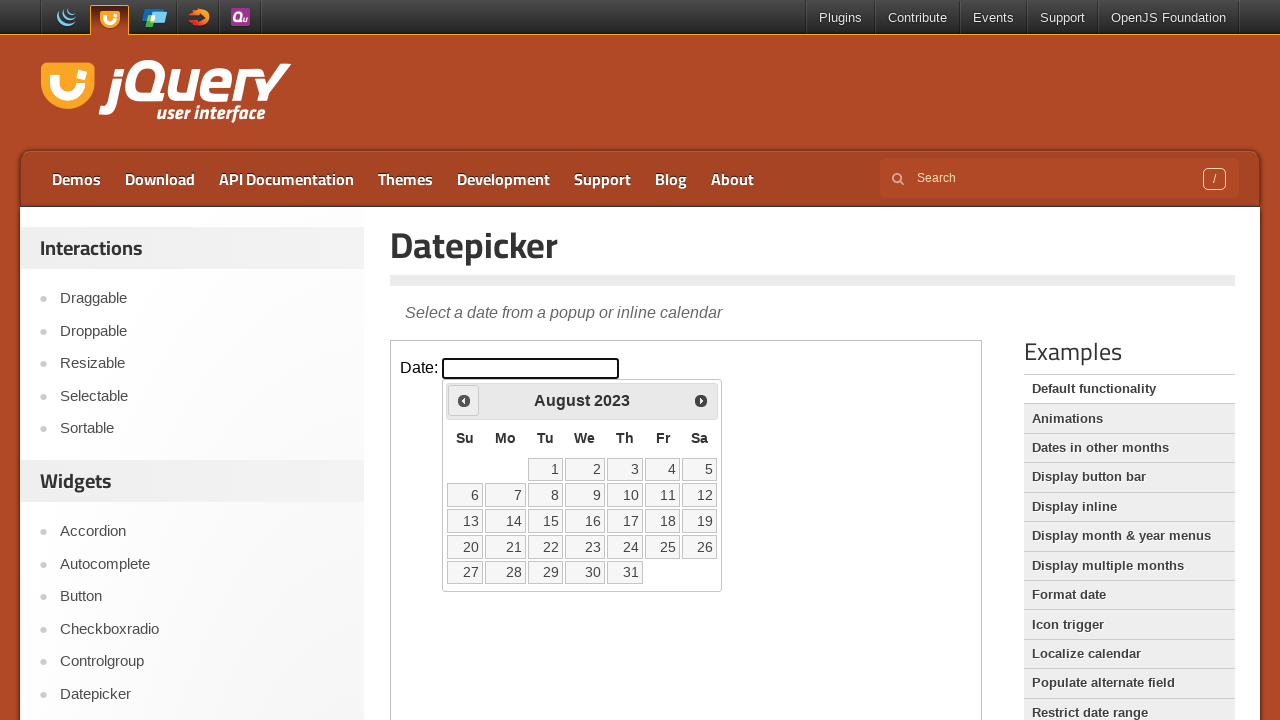

Clicked previous month button to navigate backwards at (464, 400) on iframe >> nth=0 >> internal:control=enter-frame >> a[data-handler='prev']
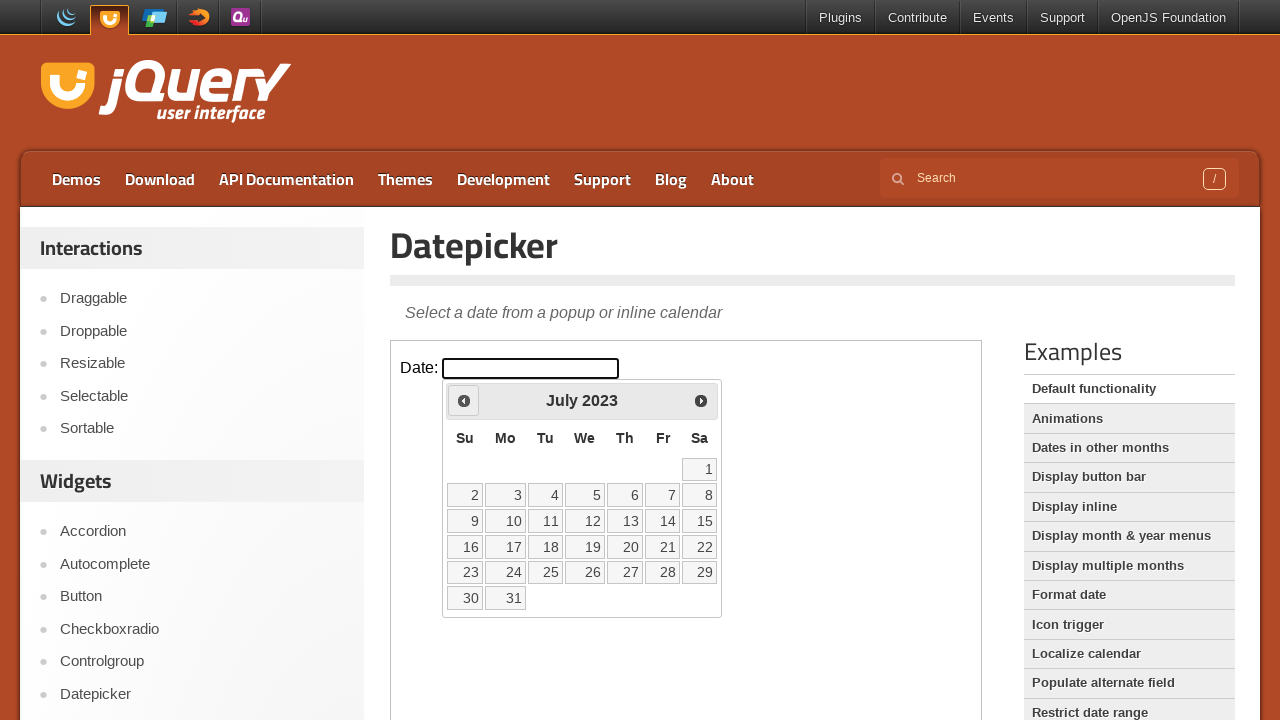

Retrieved current month 'July' and year '2023' from datepicker
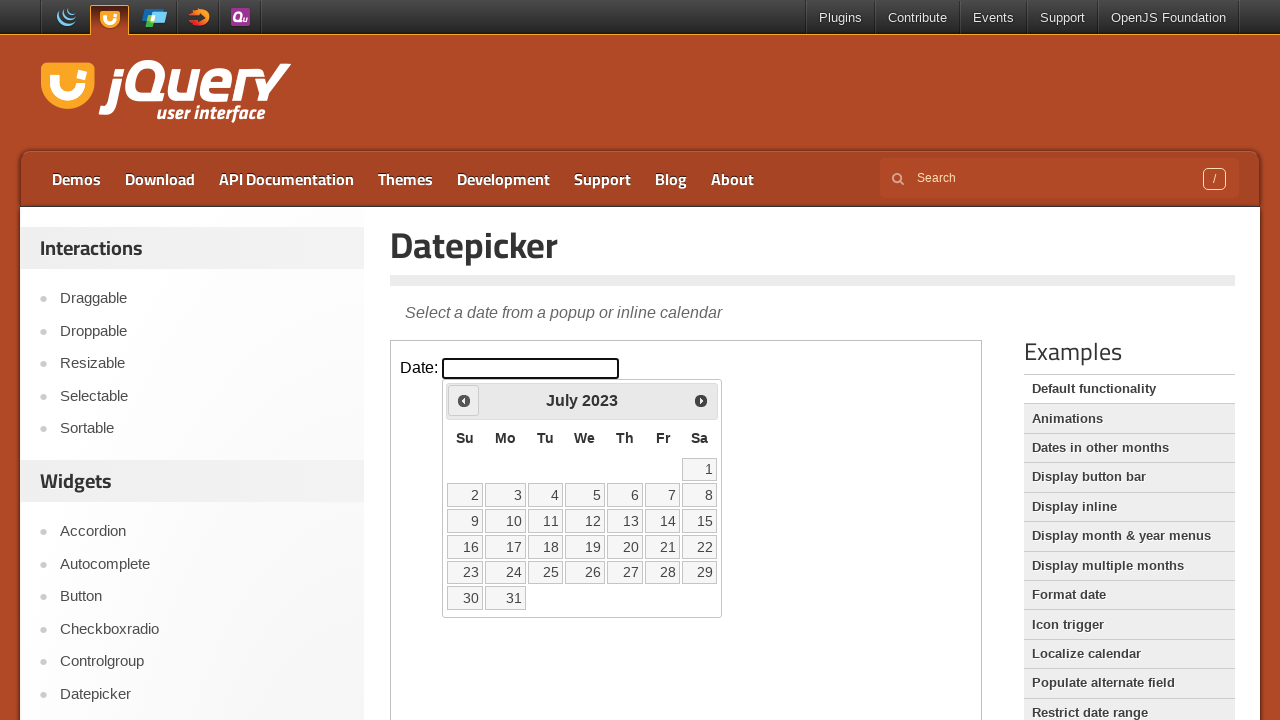

Clicked previous month button to navigate backwards at (464, 400) on iframe >> nth=0 >> internal:control=enter-frame >> a[data-handler='prev']
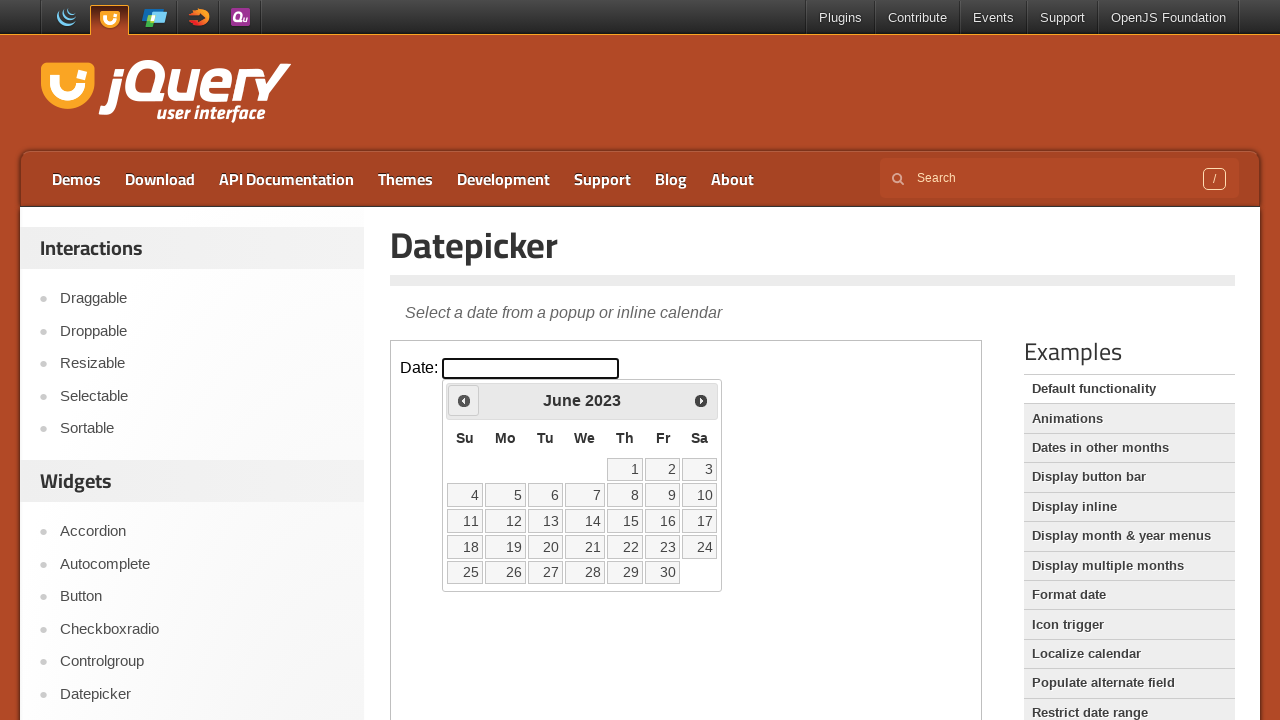

Retrieved current month 'June' and year '2023' from datepicker
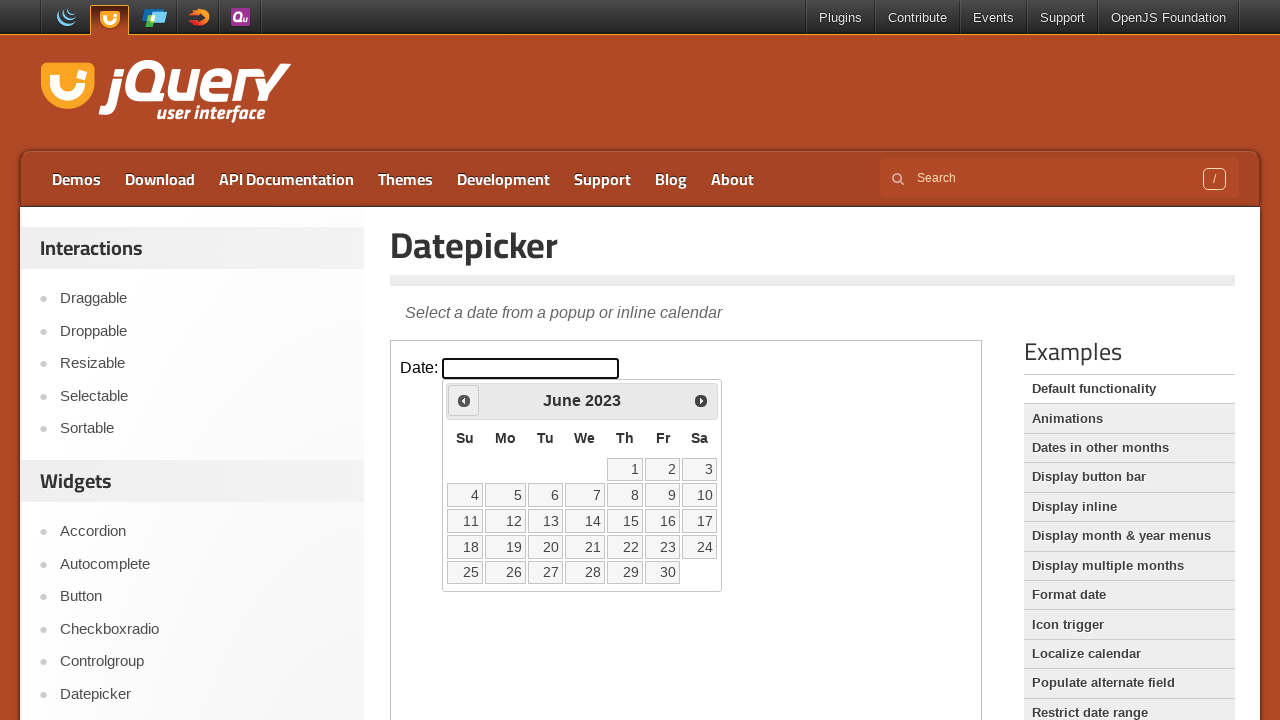

Clicked previous month button to navigate backwards at (464, 400) on iframe >> nth=0 >> internal:control=enter-frame >> a[data-handler='prev']
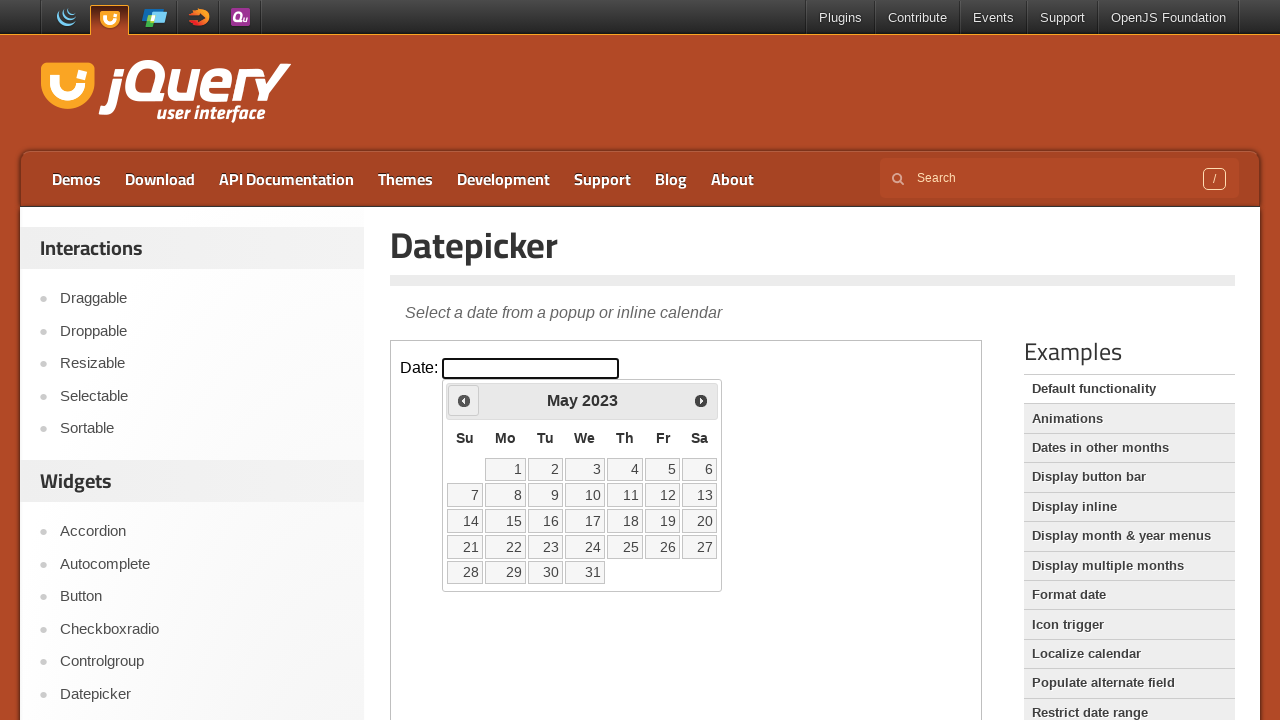

Retrieved current month 'May' and year '2023' from datepicker
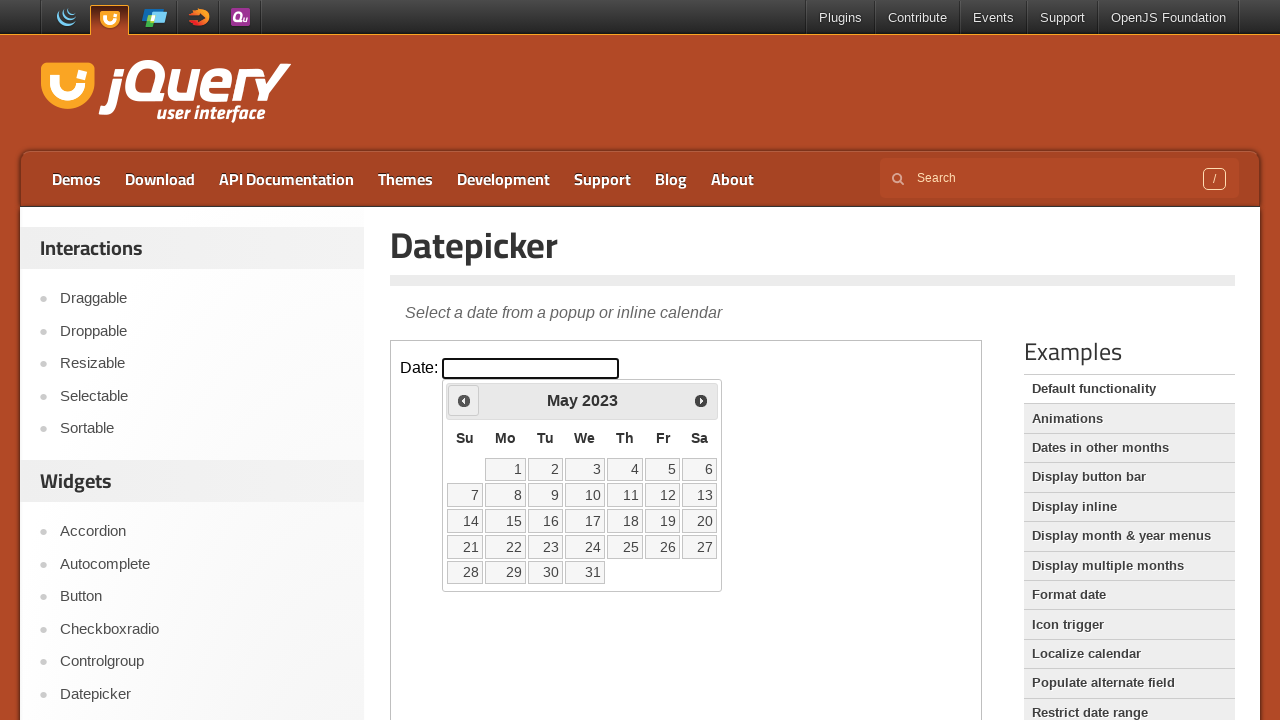

Clicked previous month button to navigate backwards at (464, 400) on iframe >> nth=0 >> internal:control=enter-frame >> a[data-handler='prev']
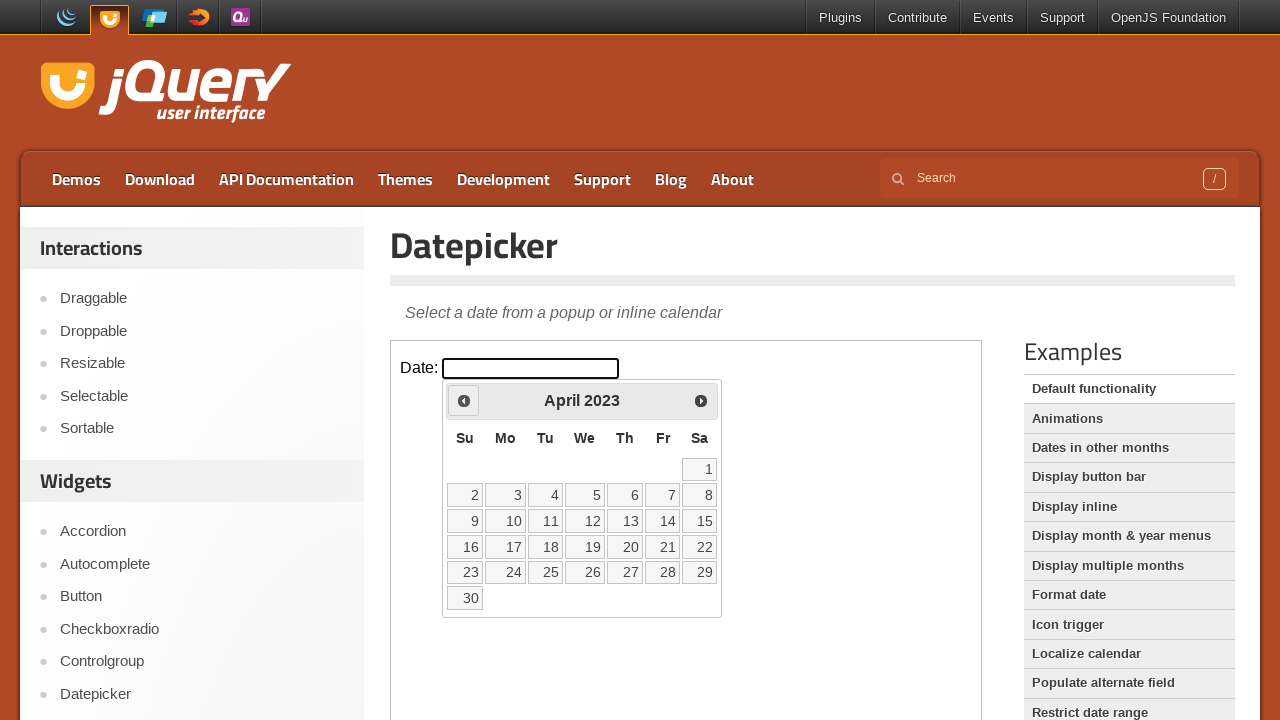

Retrieved current month 'April' and year '2023' from datepicker
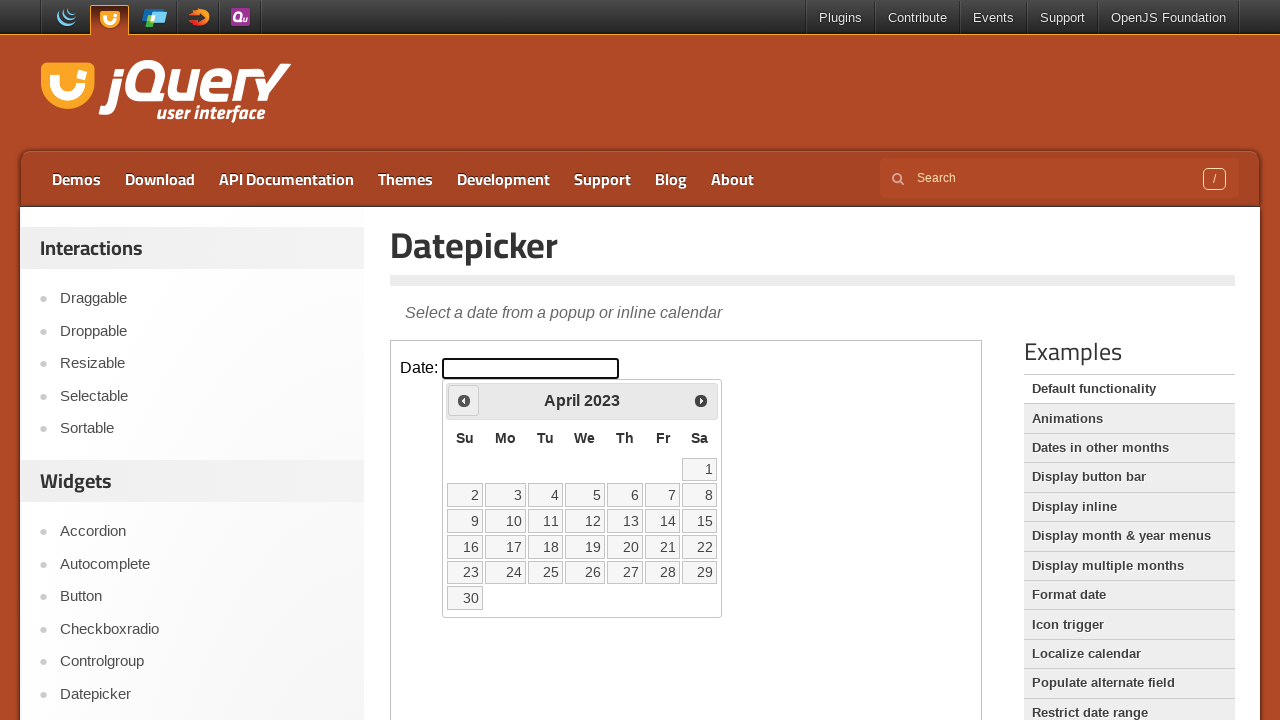

Clicked previous month button to navigate backwards at (464, 400) on iframe >> nth=0 >> internal:control=enter-frame >> a[data-handler='prev']
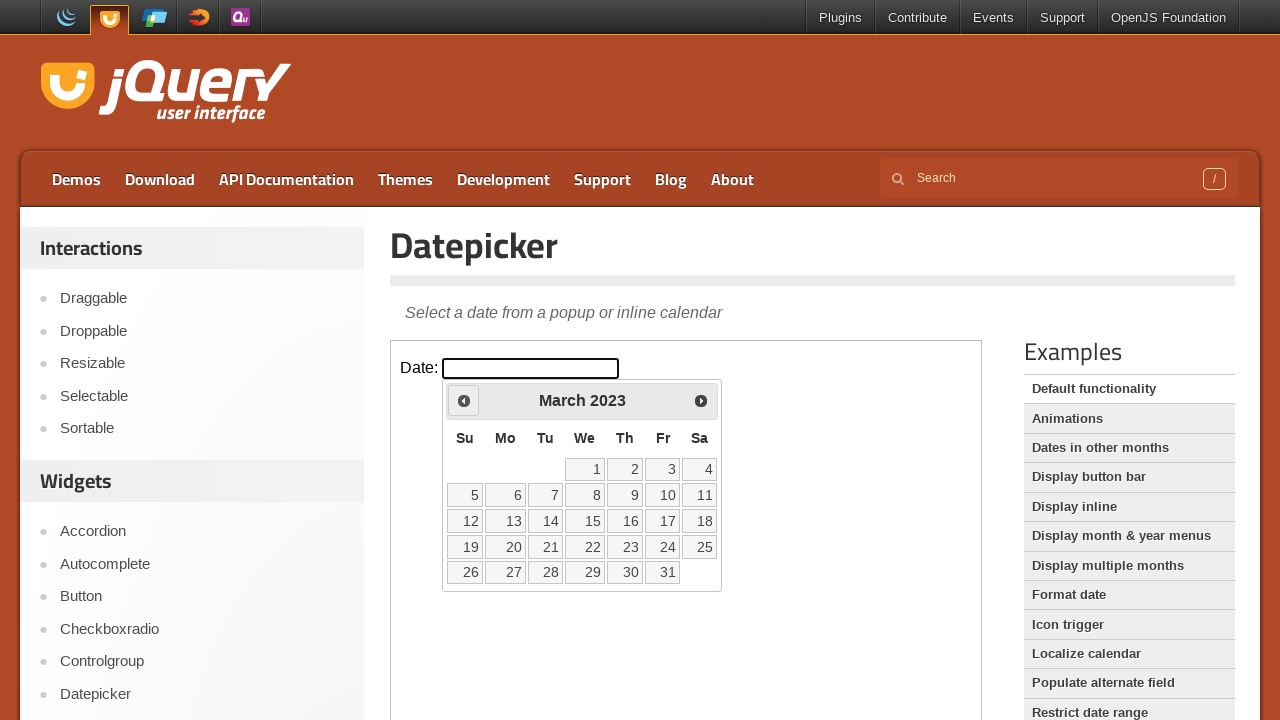

Retrieved current month 'March' and year '2023' from datepicker
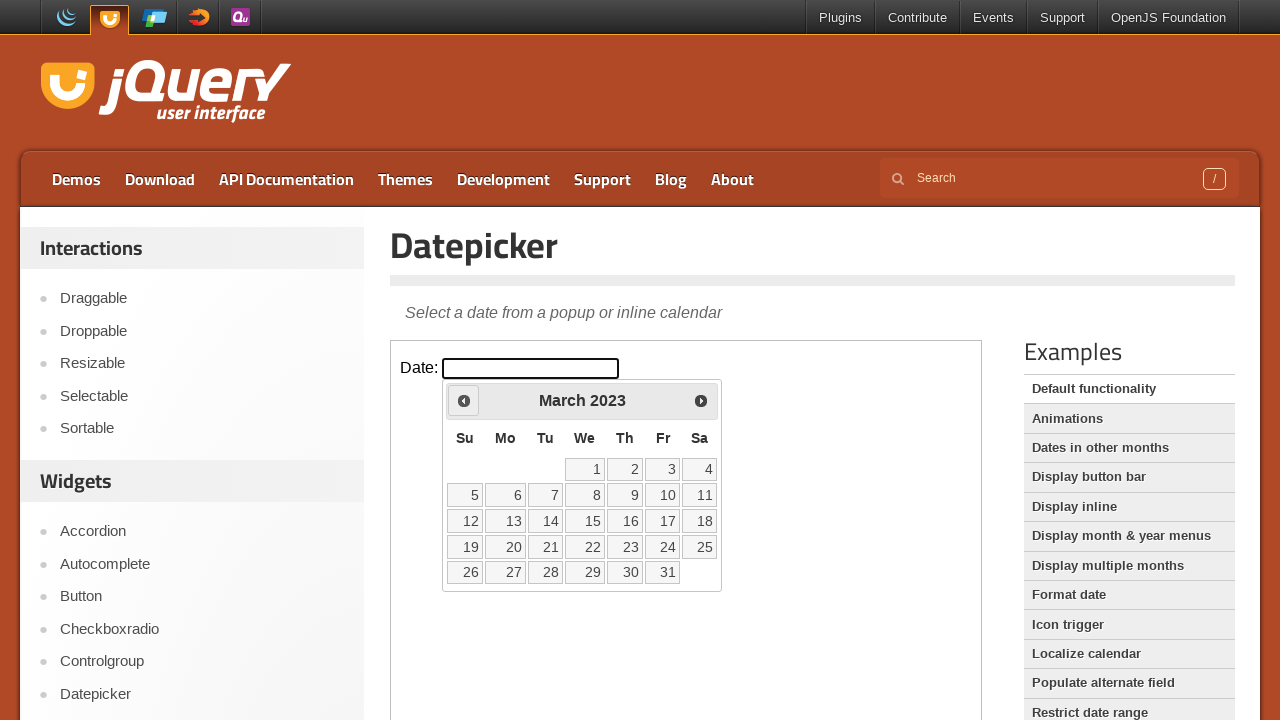

Clicked previous month button to navigate backwards at (464, 400) on iframe >> nth=0 >> internal:control=enter-frame >> a[data-handler='prev']
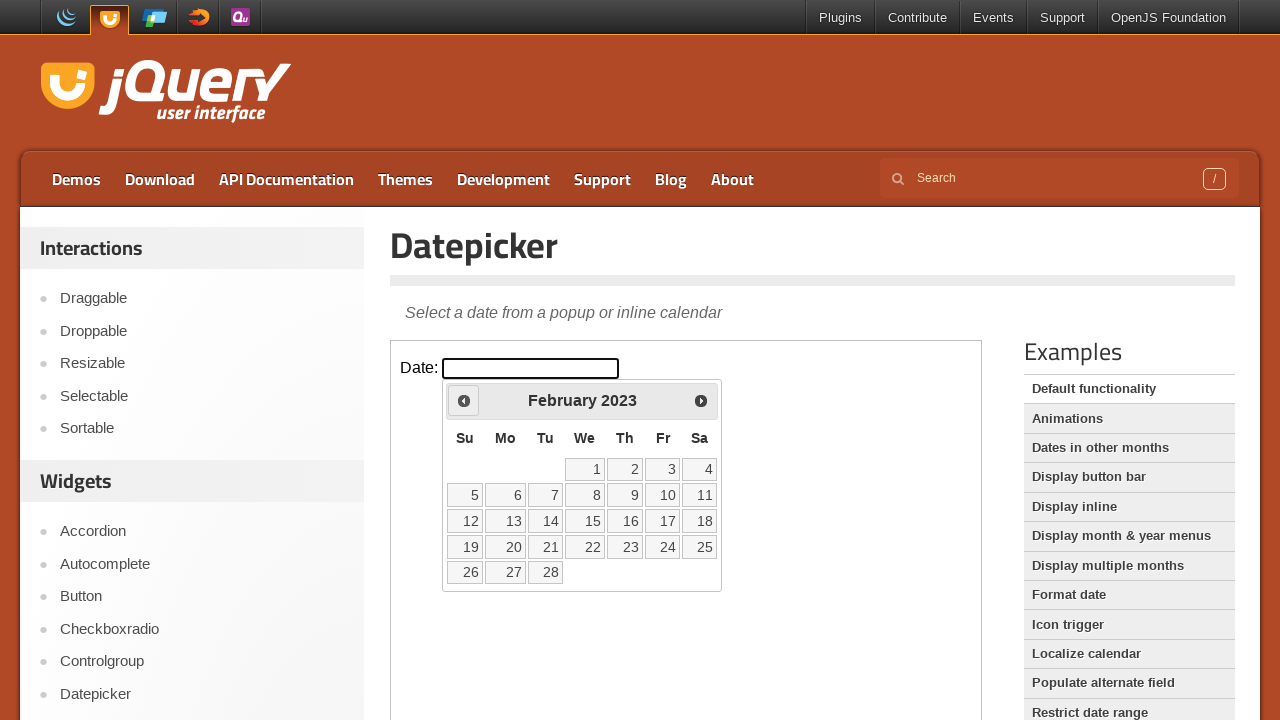

Retrieved current month 'February' and year '2023' from datepicker
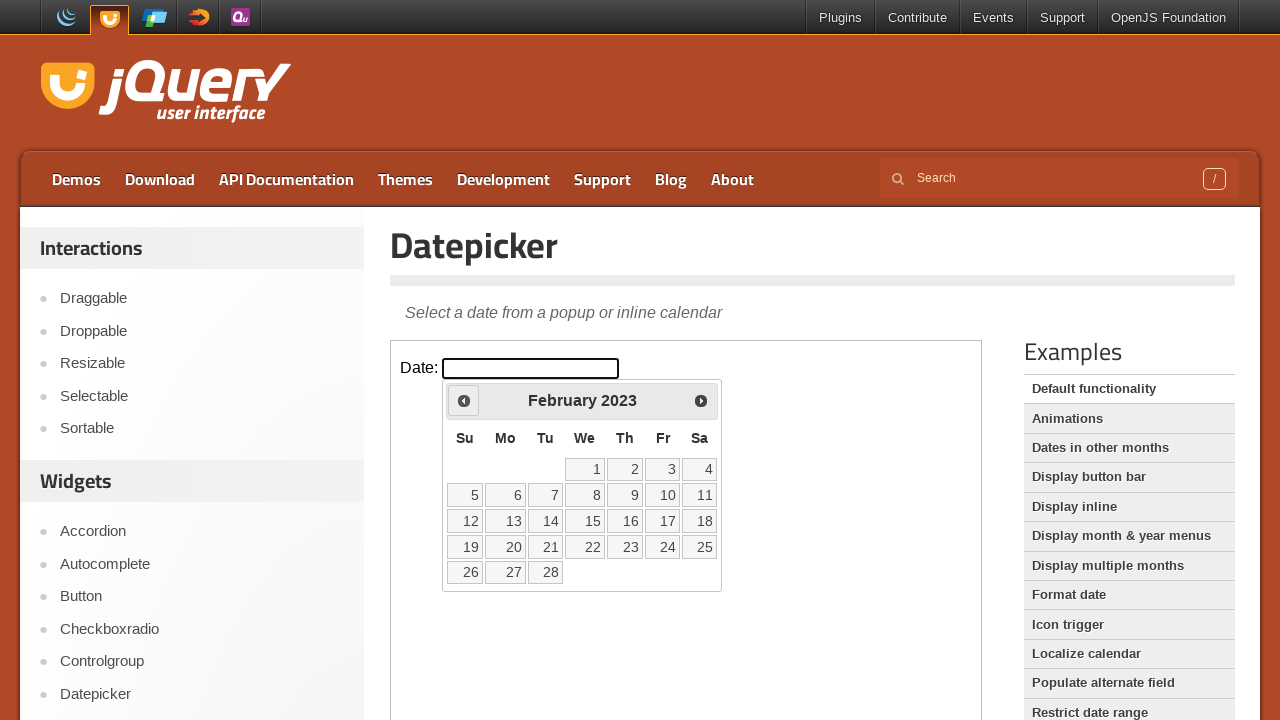

Clicked previous month button to navigate backwards at (464, 400) on iframe >> nth=0 >> internal:control=enter-frame >> a[data-handler='prev']
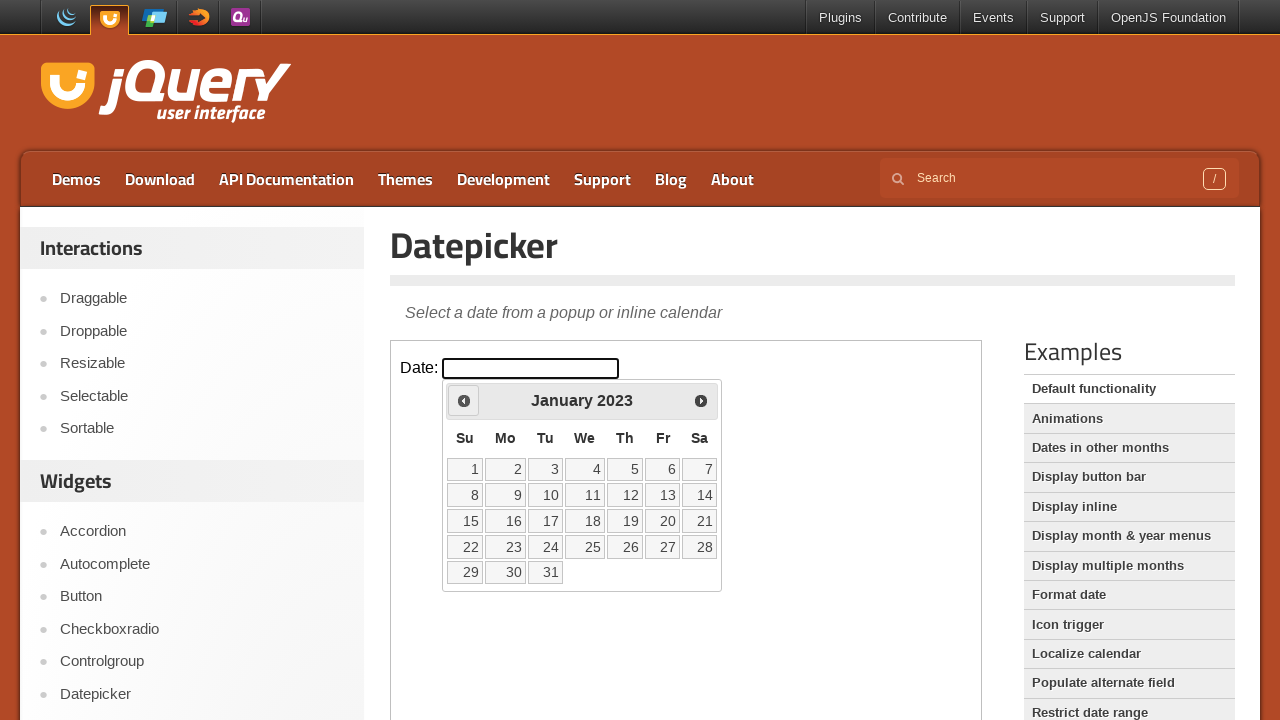

Retrieved current month 'January' and year '2023' from datepicker
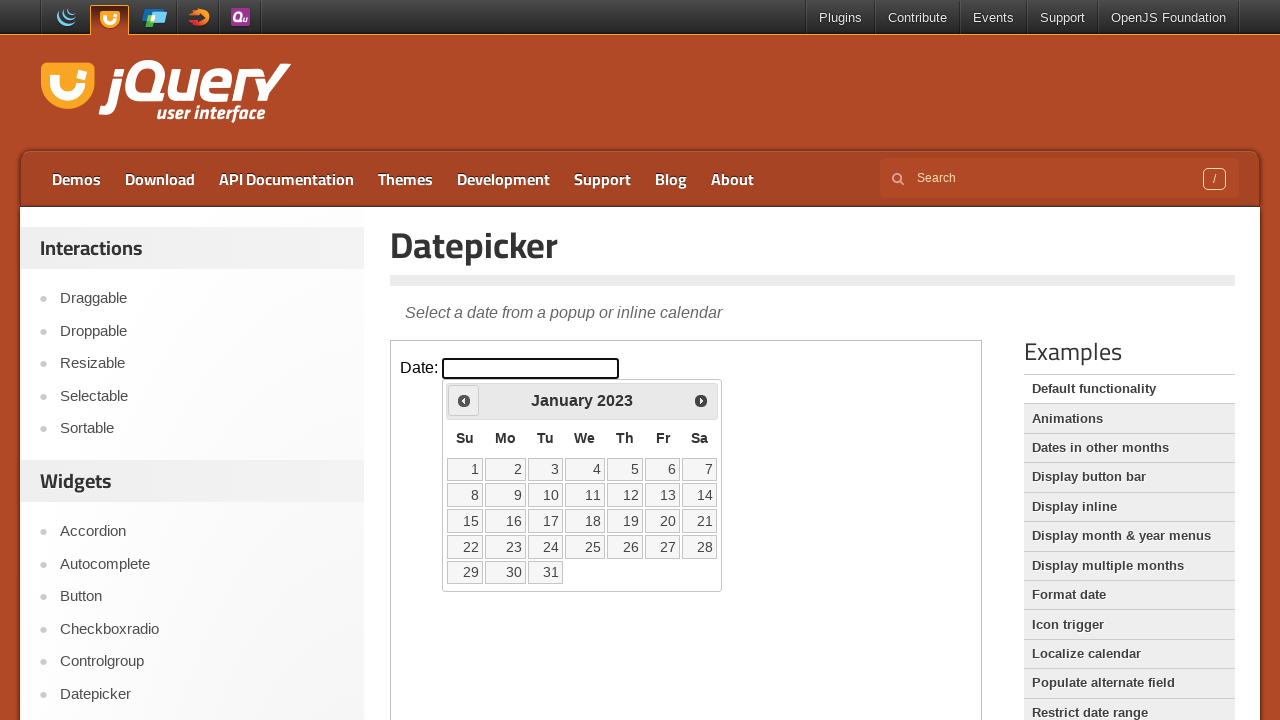

Clicked previous month button to navigate backwards at (464, 400) on iframe >> nth=0 >> internal:control=enter-frame >> a[data-handler='prev']
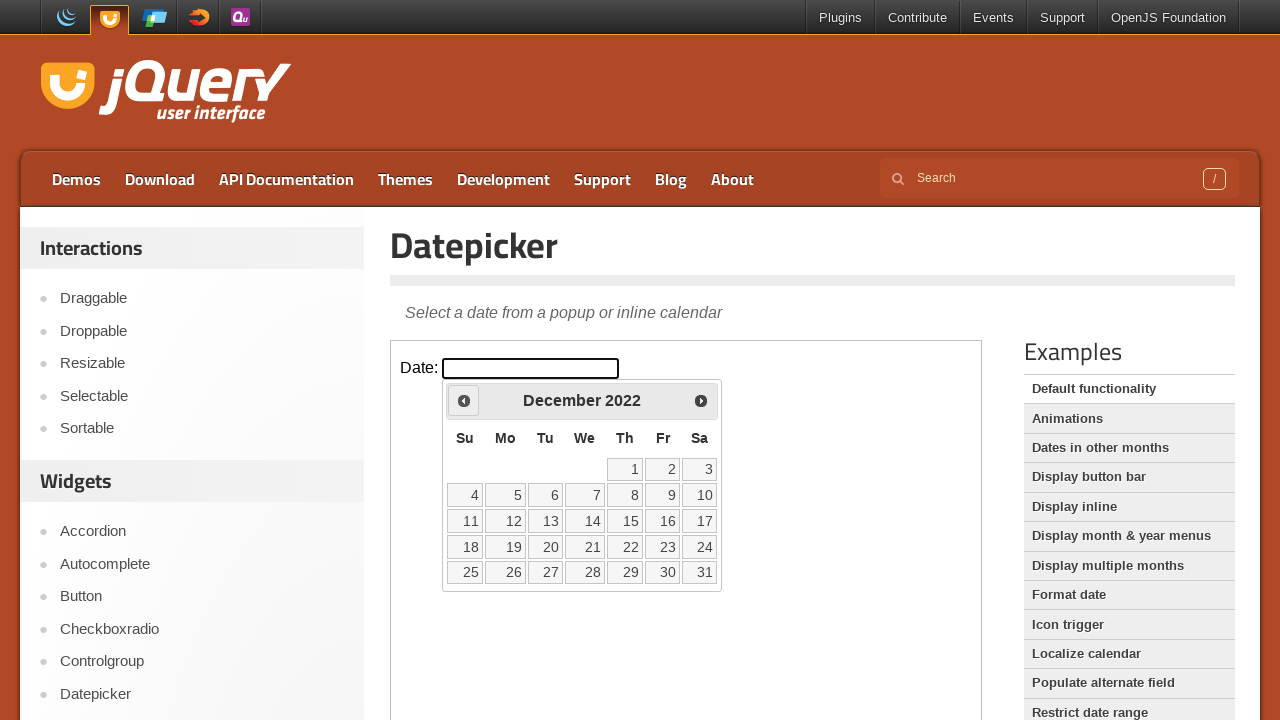

Retrieved current month 'December' and year '2022' from datepicker
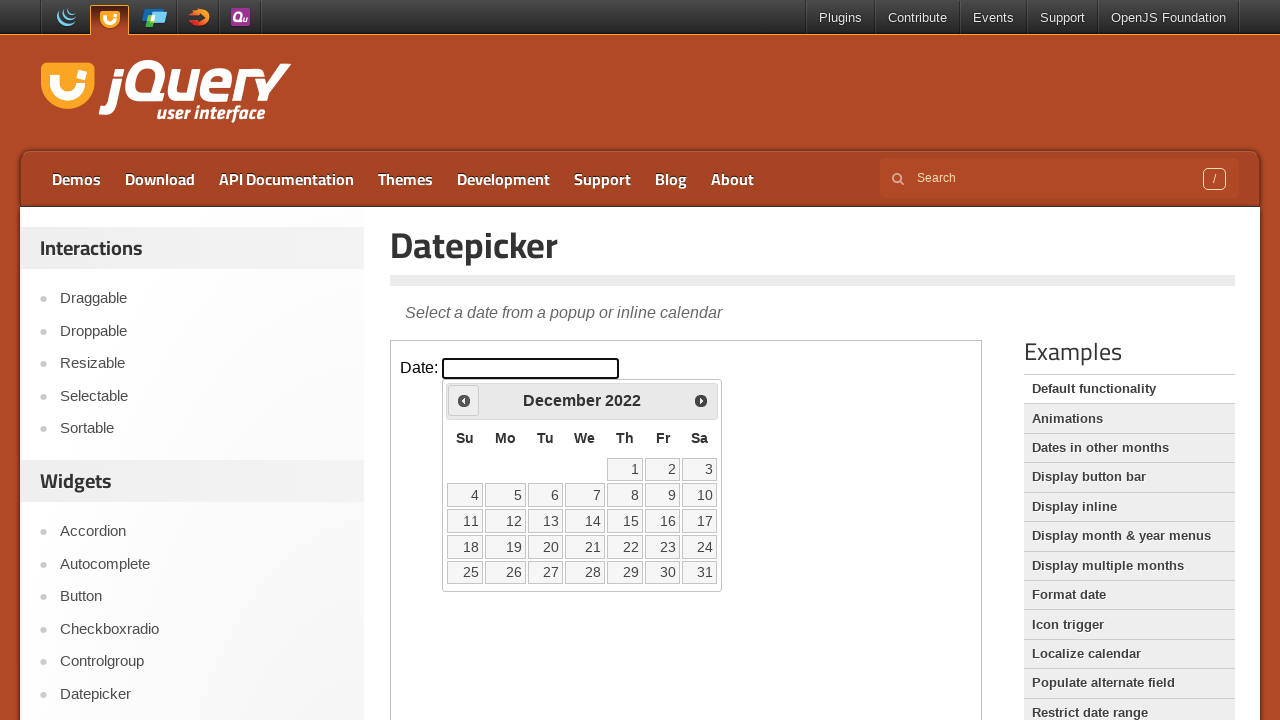

Clicked previous month button to navigate backwards at (464, 400) on iframe >> nth=0 >> internal:control=enter-frame >> a[data-handler='prev']
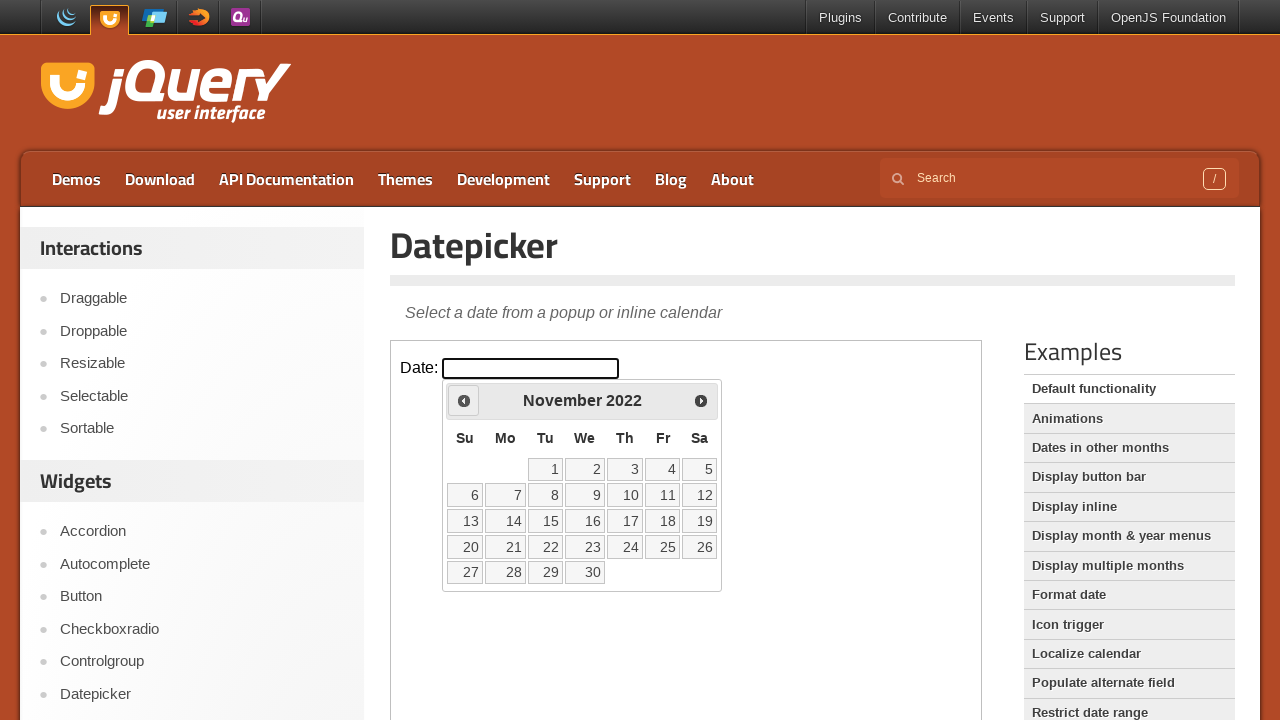

Retrieved current month 'November' and year '2022' from datepicker
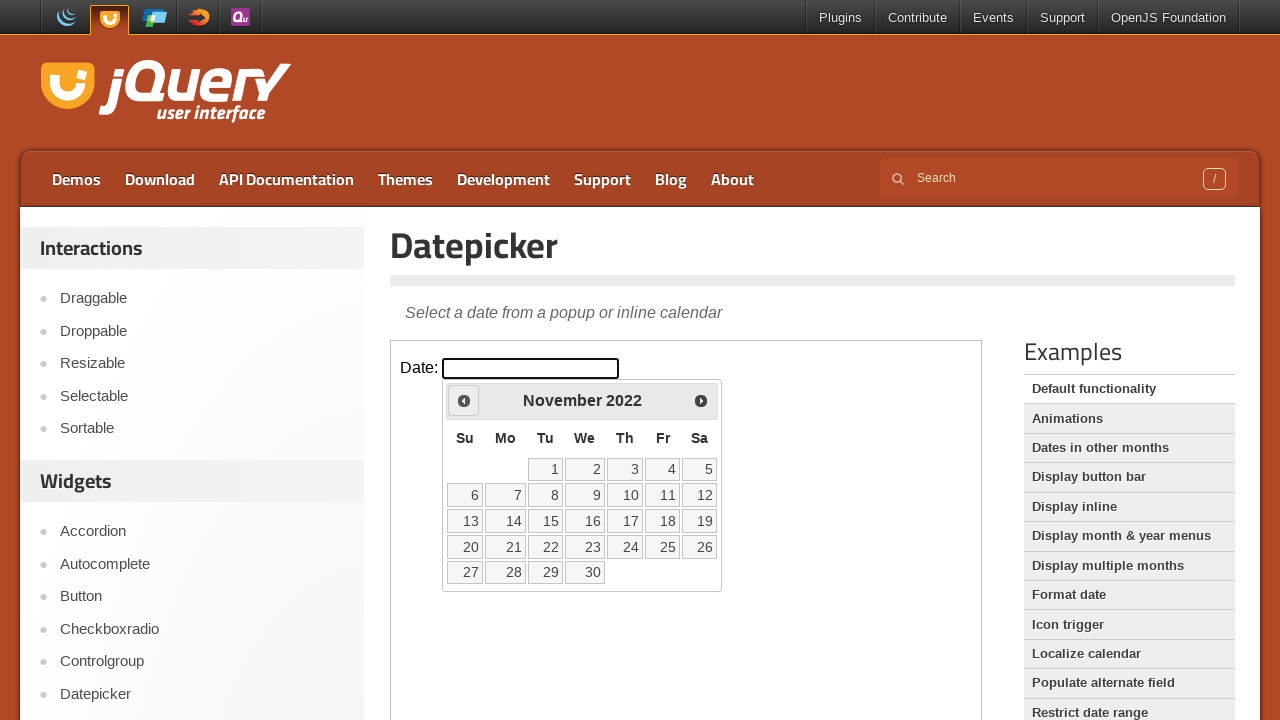

Clicked previous month button to navigate backwards at (464, 400) on iframe >> nth=0 >> internal:control=enter-frame >> a[data-handler='prev']
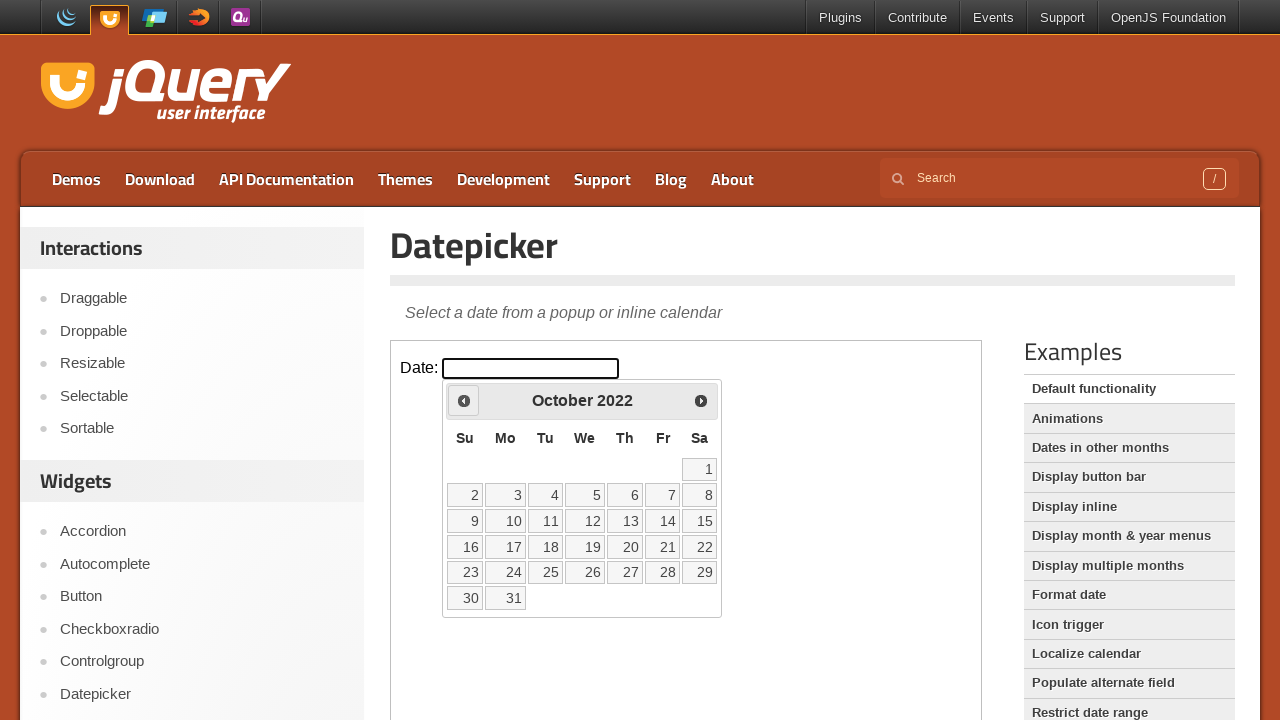

Retrieved current month 'October' and year '2022' from datepicker
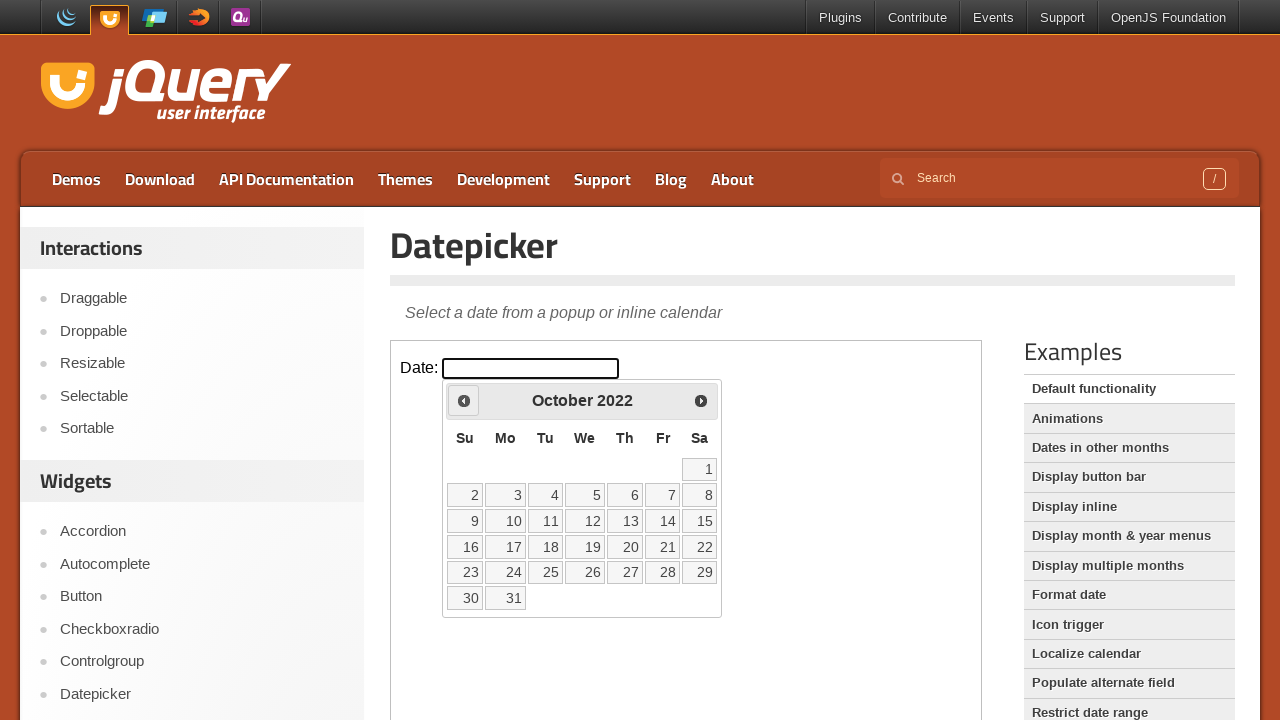

Clicked previous month button to navigate backwards at (464, 400) on iframe >> nth=0 >> internal:control=enter-frame >> a[data-handler='prev']
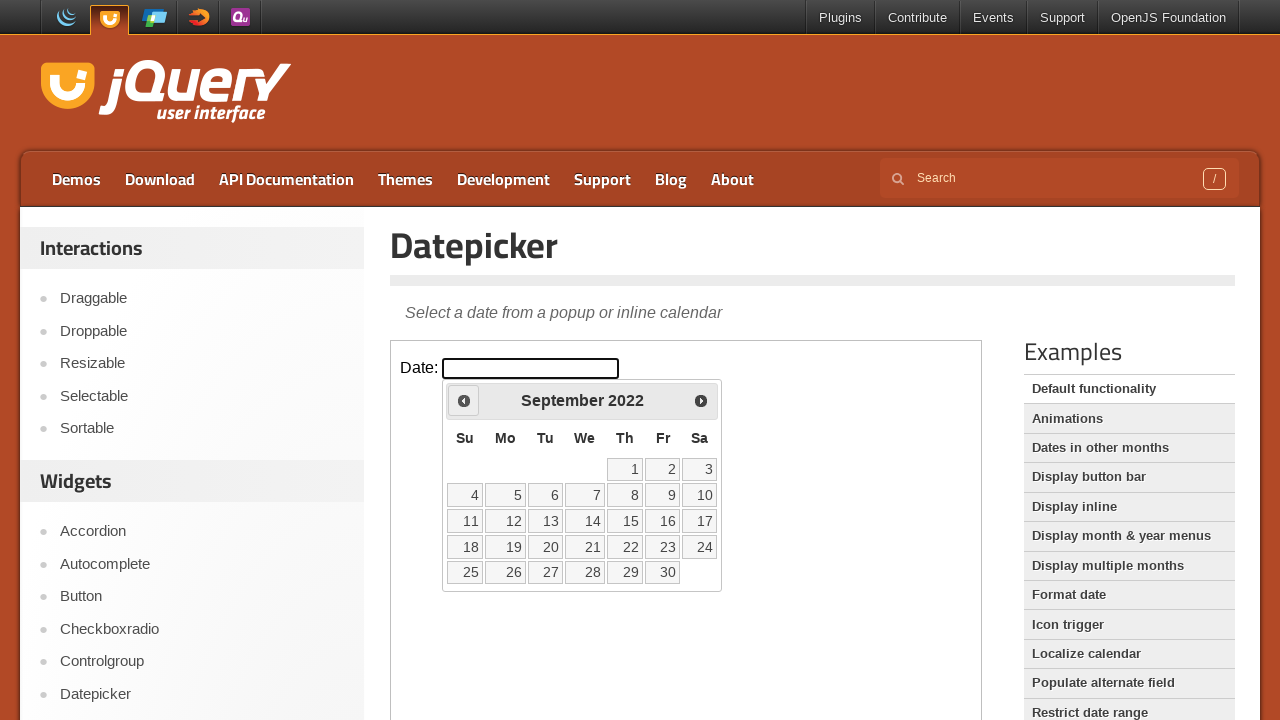

Retrieved current month 'September' and year '2022' from datepicker
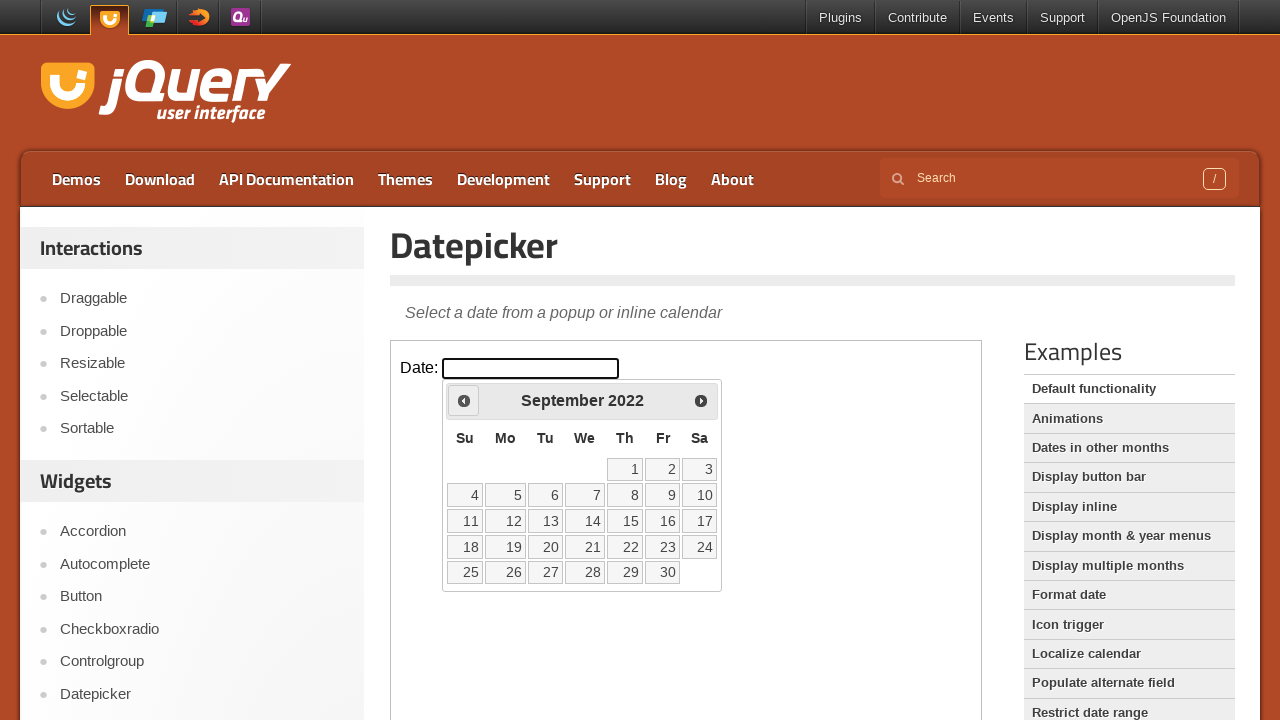

Clicked previous month button to navigate backwards at (464, 400) on iframe >> nth=0 >> internal:control=enter-frame >> a[data-handler='prev']
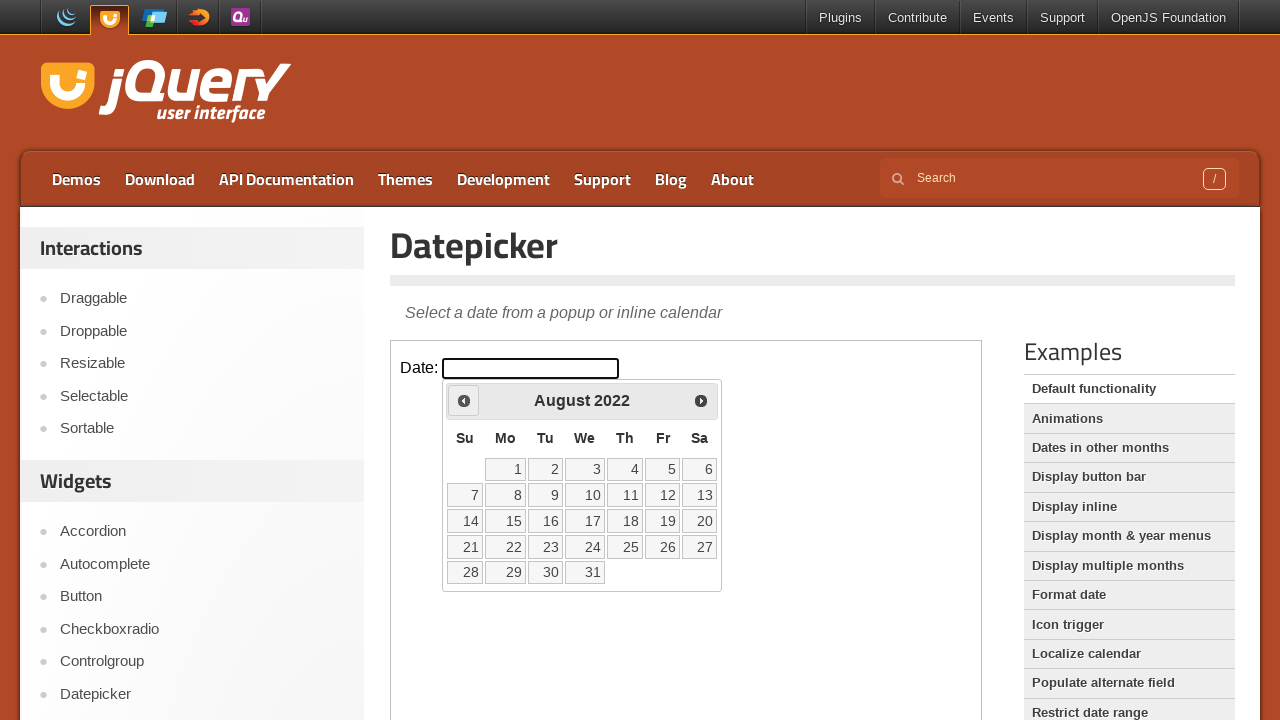

Retrieved current month 'August' and year '2022' from datepicker
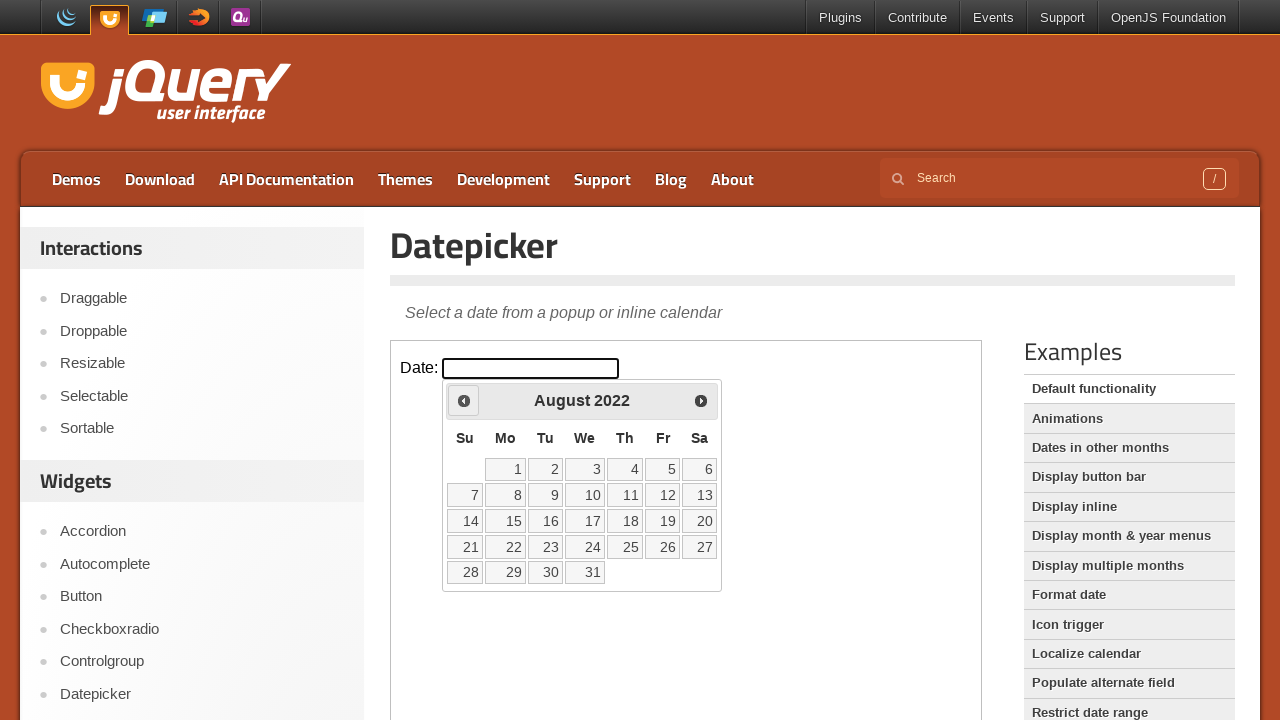

Clicked previous month button to navigate backwards at (464, 400) on iframe >> nth=0 >> internal:control=enter-frame >> a[data-handler='prev']
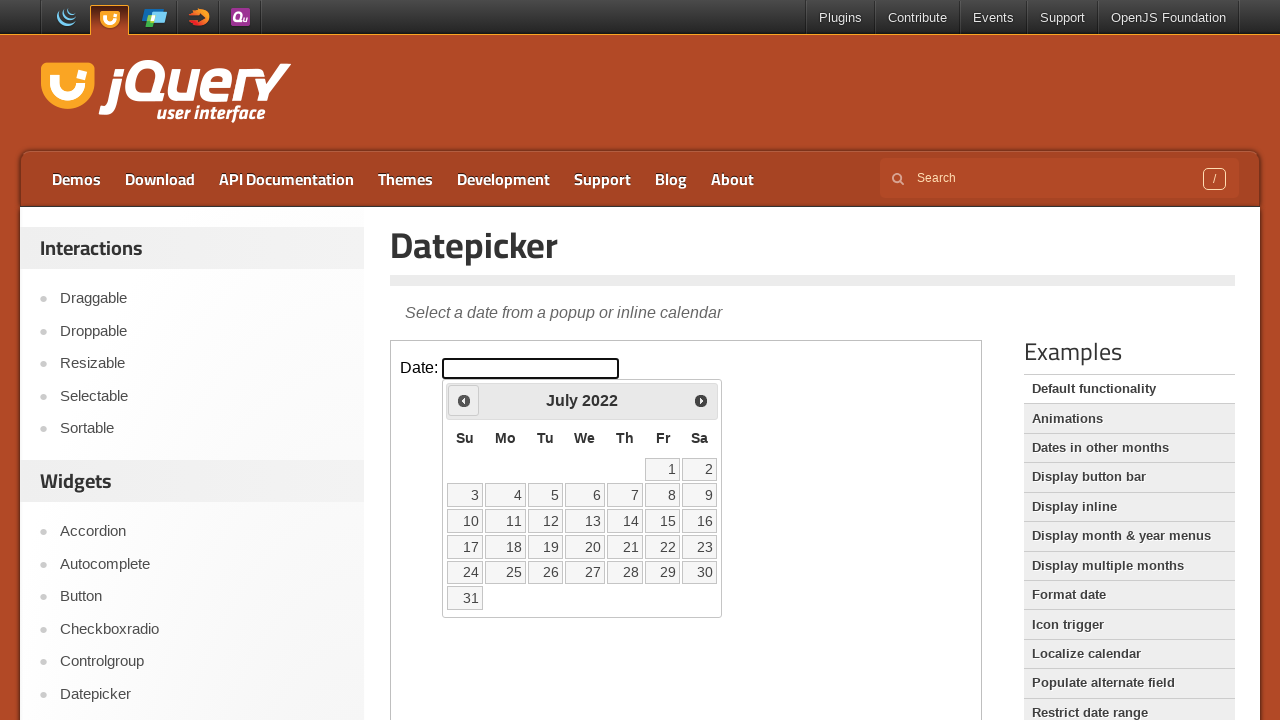

Retrieved current month 'July' and year '2022' from datepicker
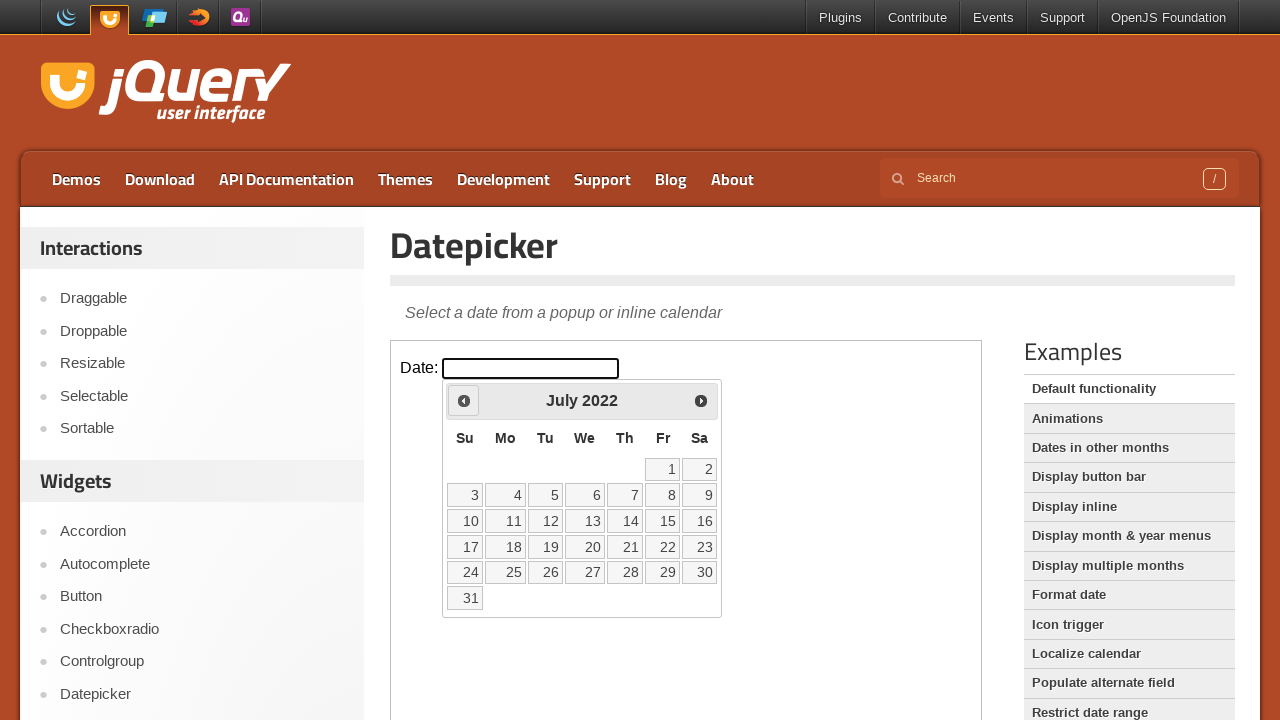

Clicked previous month button to navigate backwards at (464, 400) on iframe >> nth=0 >> internal:control=enter-frame >> a[data-handler='prev']
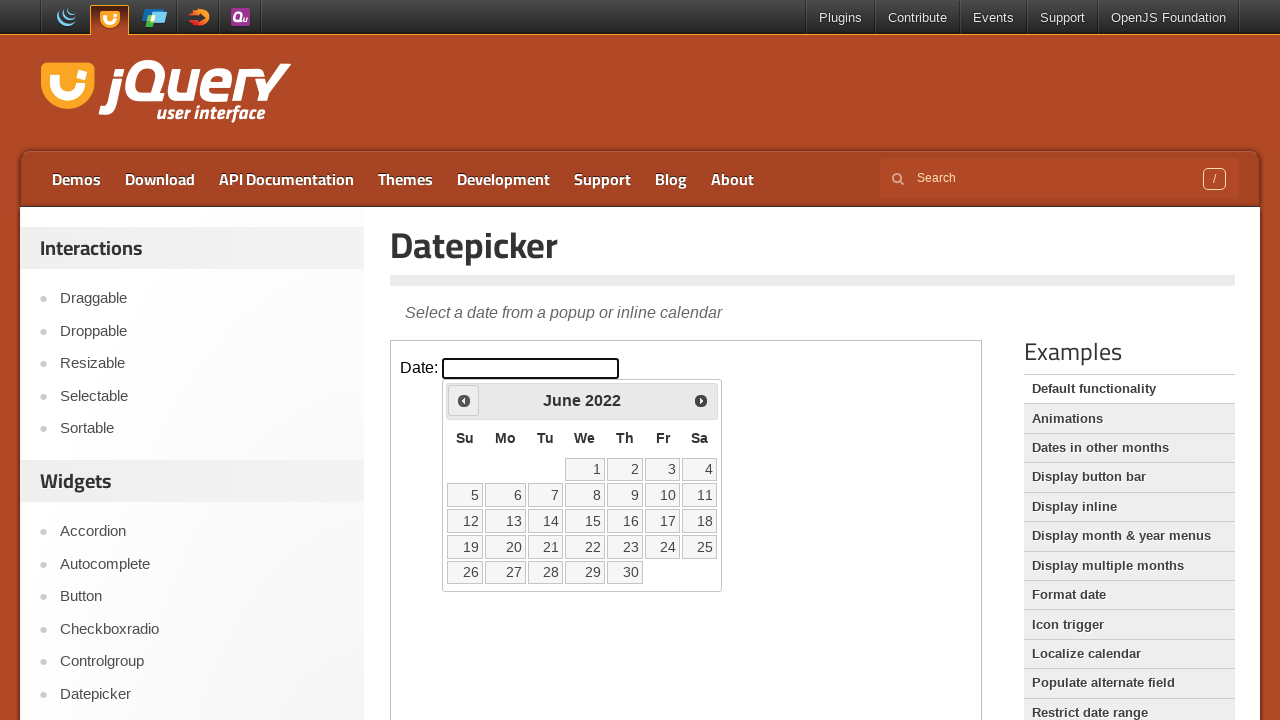

Retrieved current month 'June' and year '2022' from datepicker
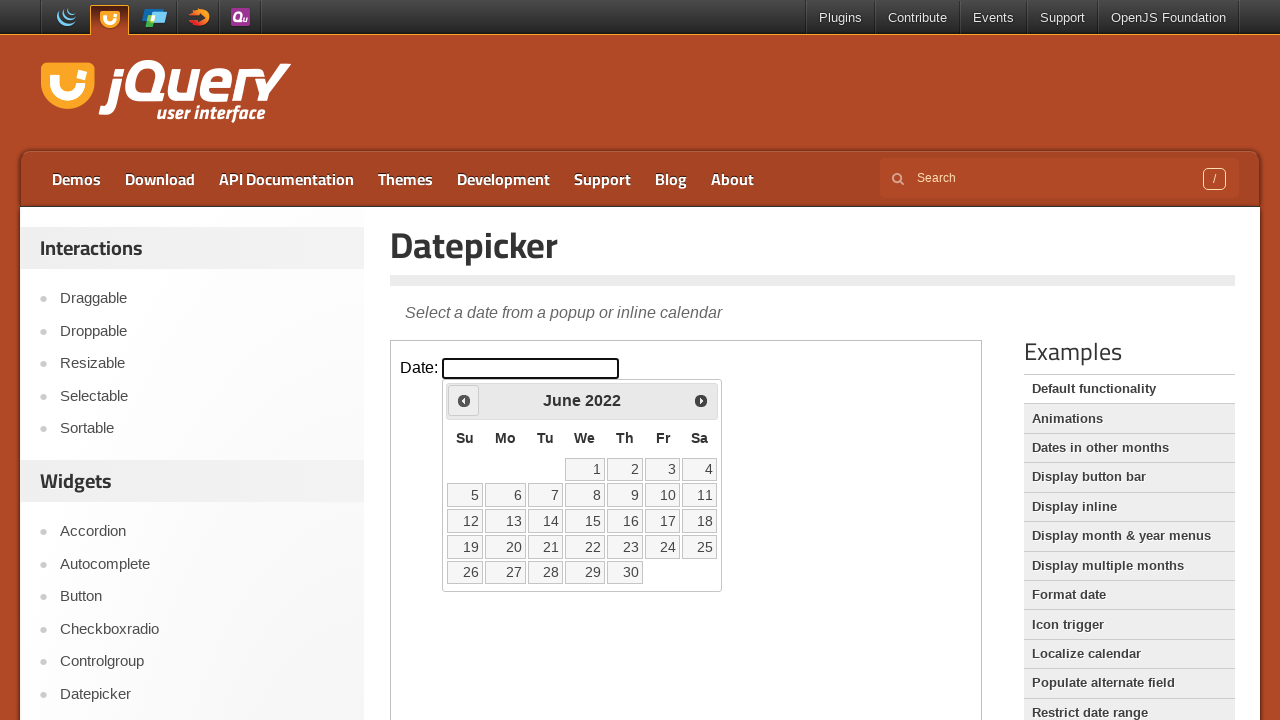

Clicked previous month button to navigate backwards at (464, 400) on iframe >> nth=0 >> internal:control=enter-frame >> a[data-handler='prev']
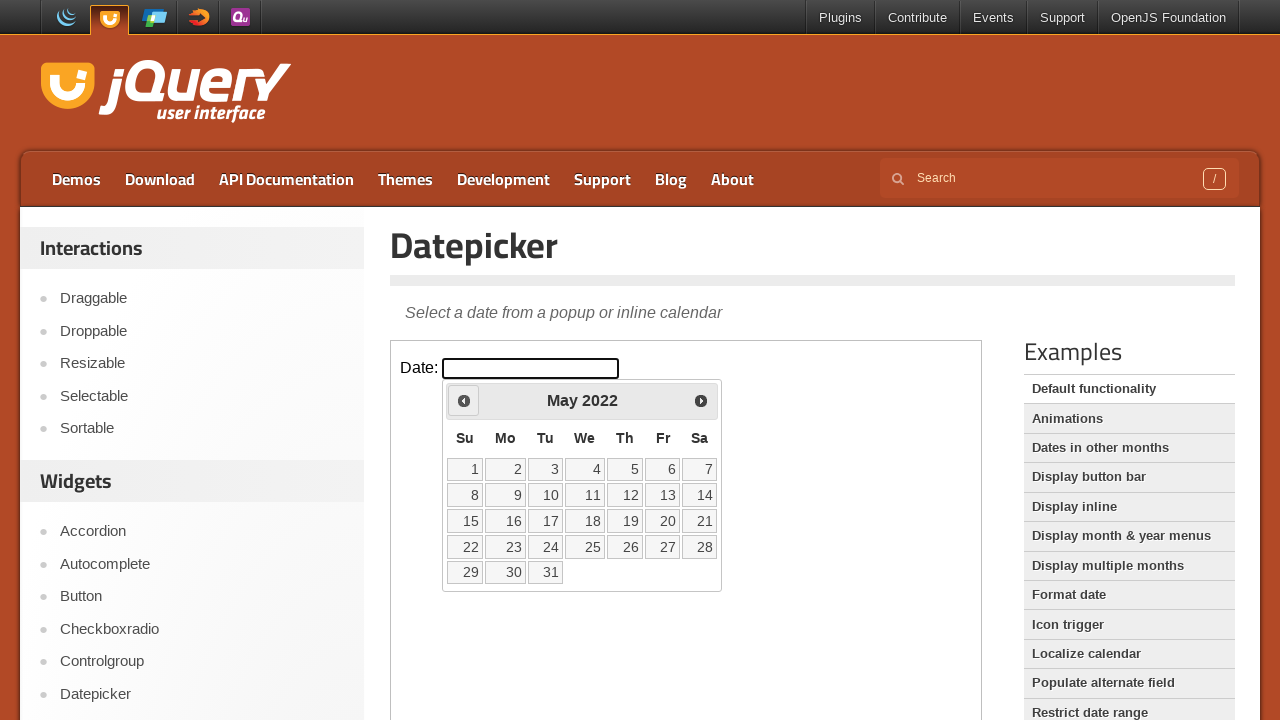

Retrieved current month 'May' and year '2022' from datepicker
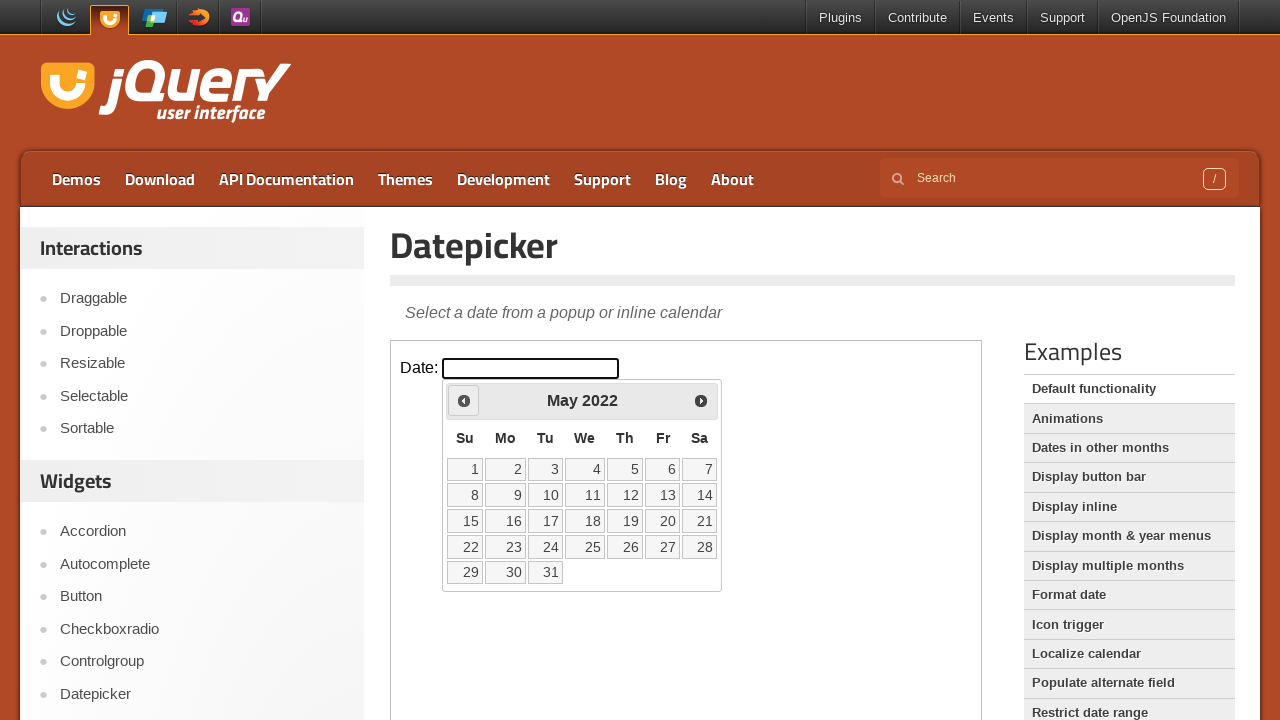

Clicked previous month button to navigate backwards at (464, 400) on iframe >> nth=0 >> internal:control=enter-frame >> a[data-handler='prev']
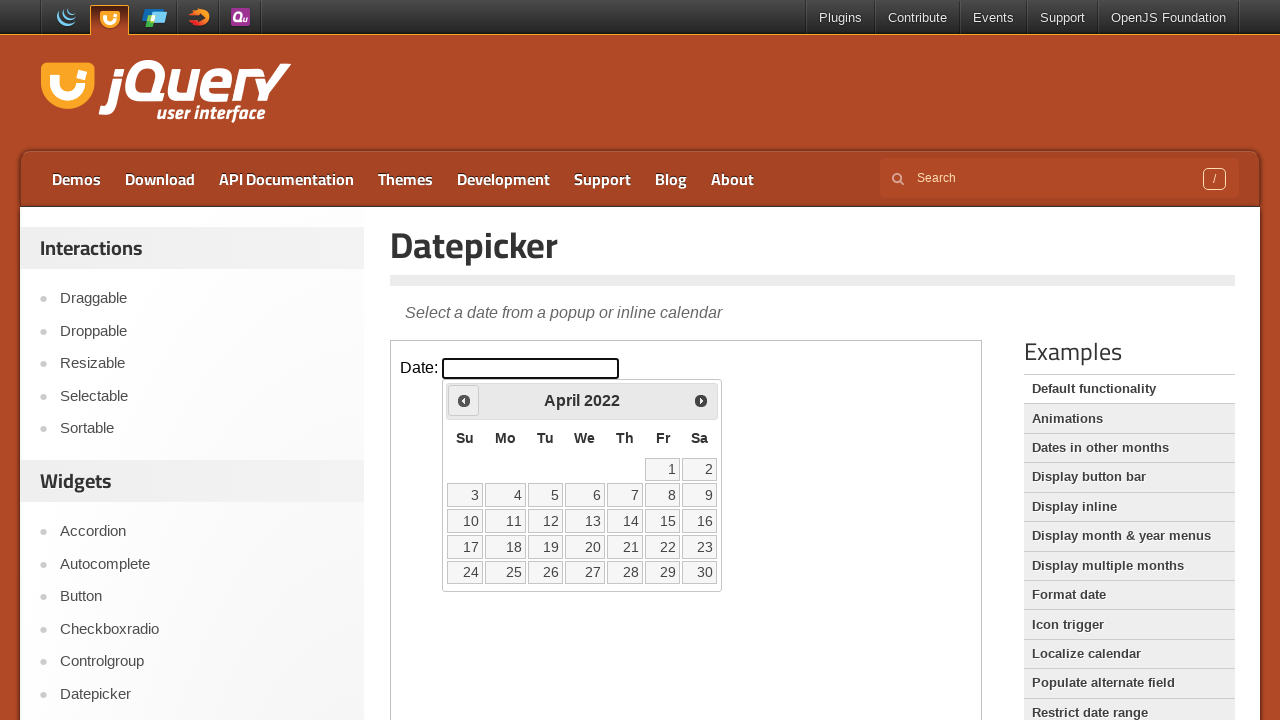

Retrieved current month 'April' and year '2022' from datepicker
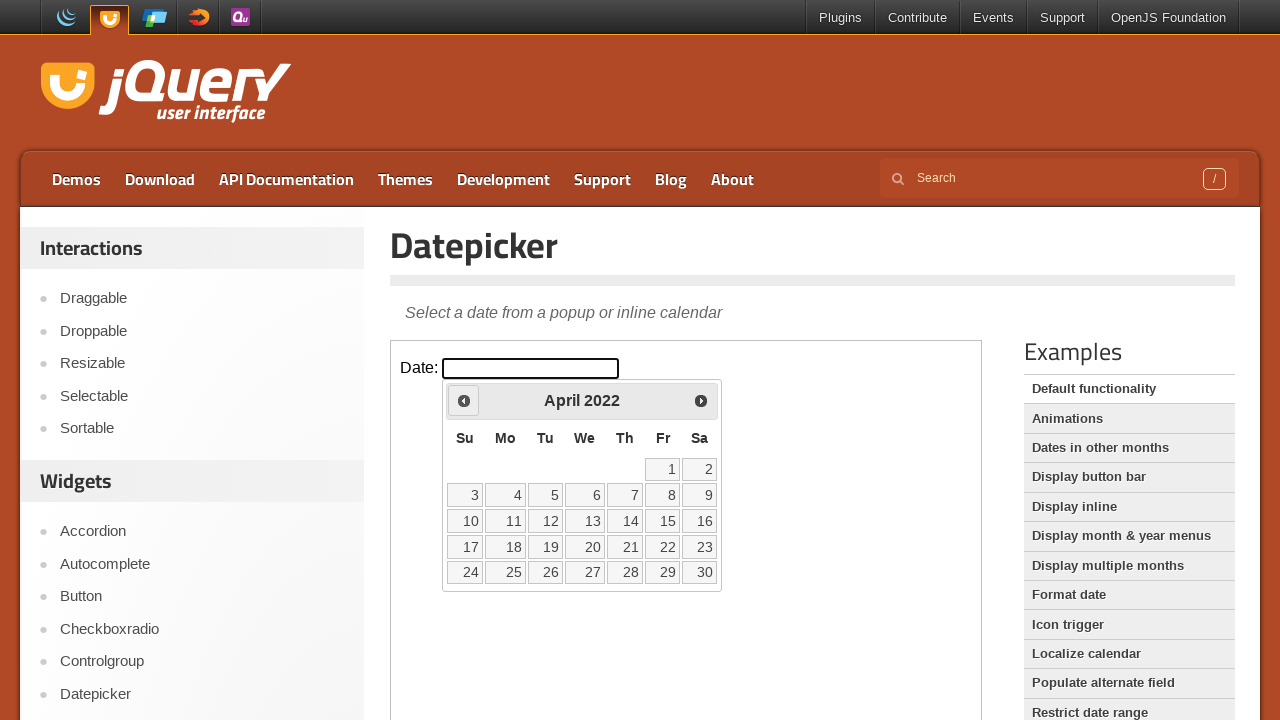

Clicked previous month button to navigate backwards at (464, 400) on iframe >> nth=0 >> internal:control=enter-frame >> a[data-handler='prev']
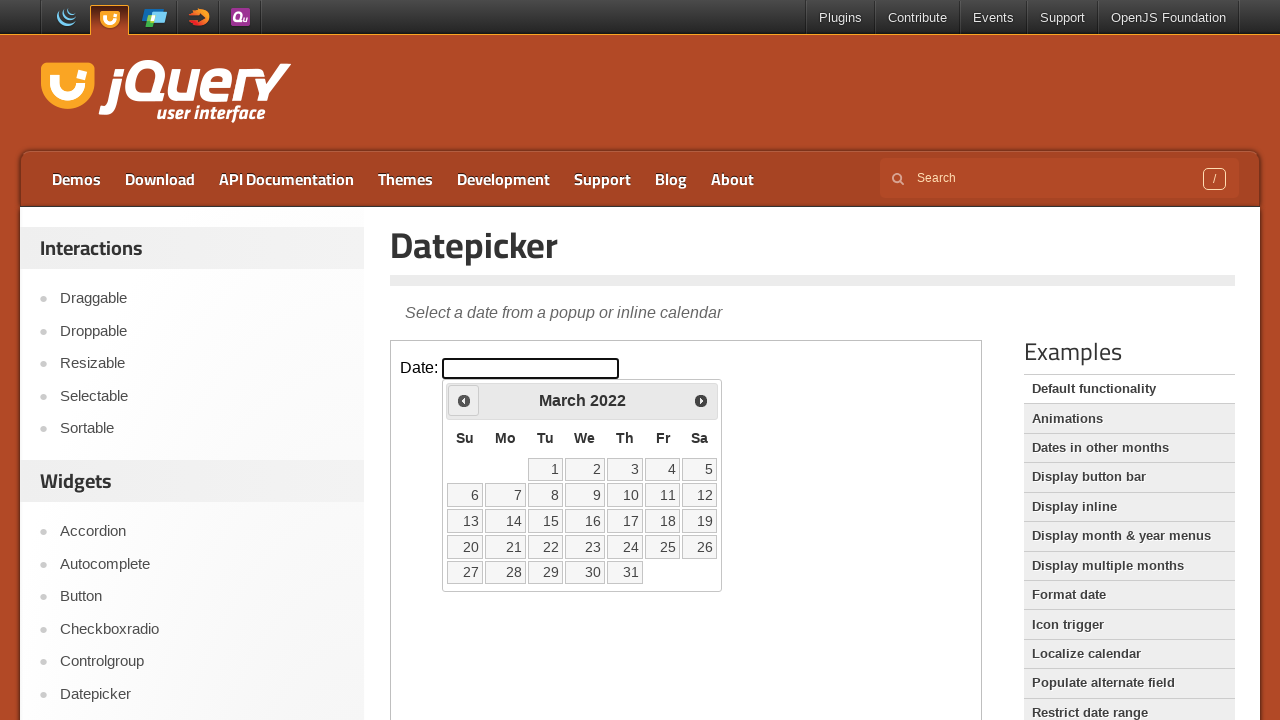

Retrieved current month 'March' and year '2022' from datepicker
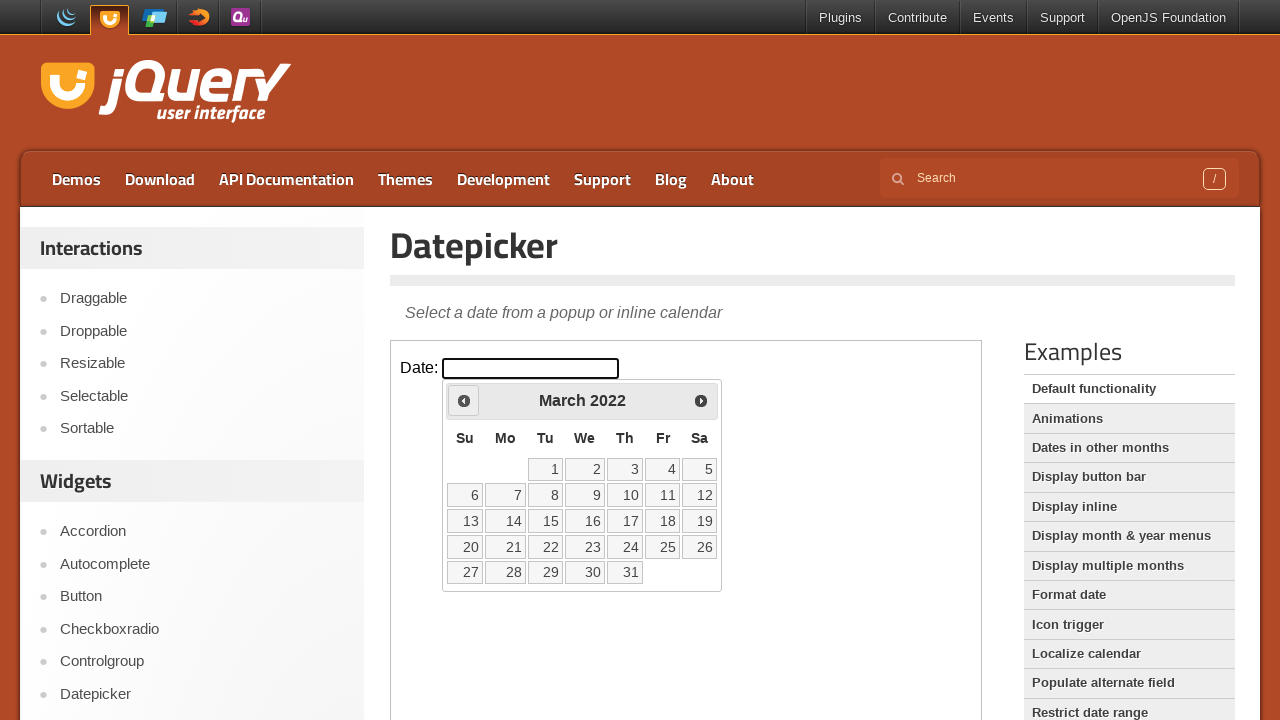

Clicked previous month button to navigate backwards at (464, 400) on iframe >> nth=0 >> internal:control=enter-frame >> a[data-handler='prev']
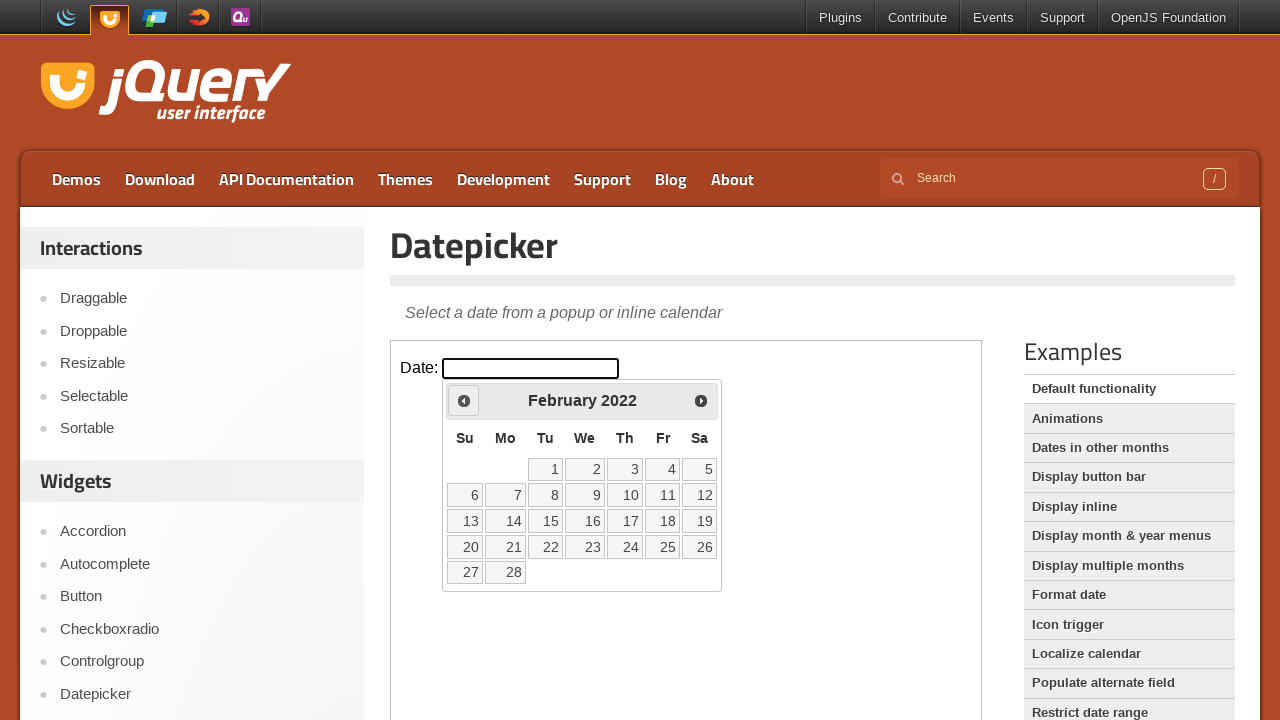

Retrieved current month 'February' and year '2022' from datepicker
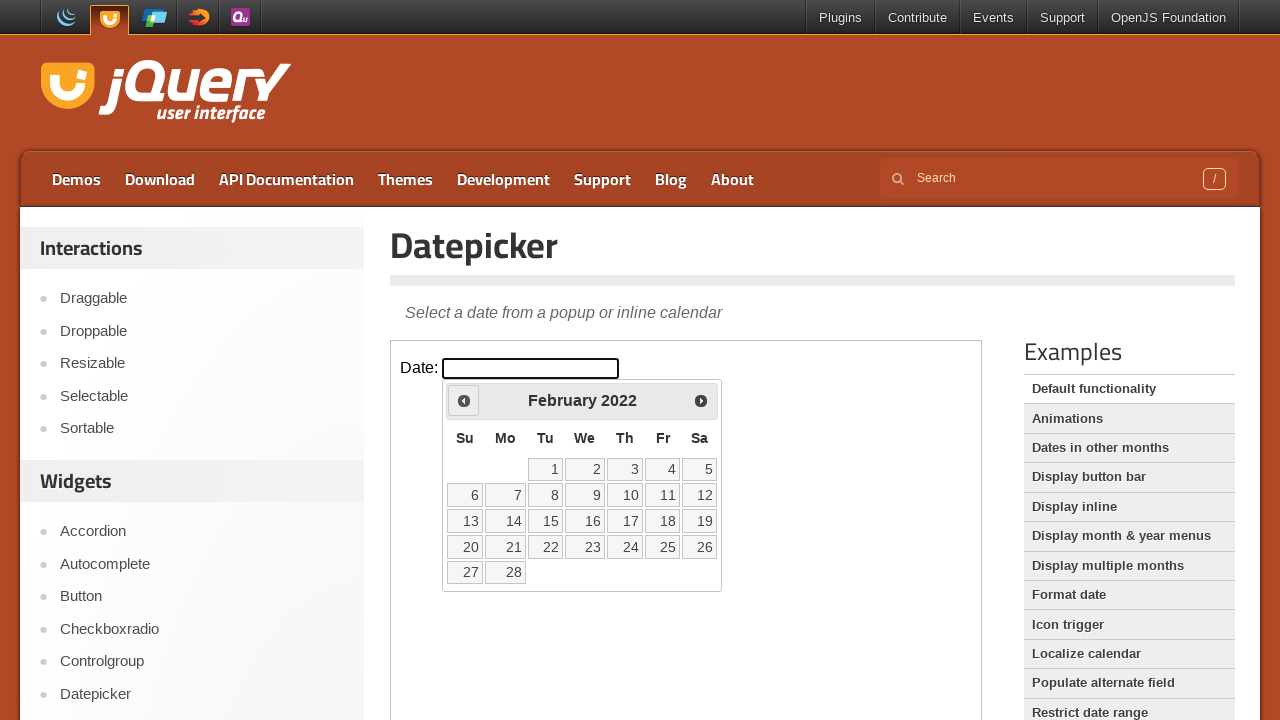

Clicked previous month button to navigate backwards at (464, 400) on iframe >> nth=0 >> internal:control=enter-frame >> a[data-handler='prev']
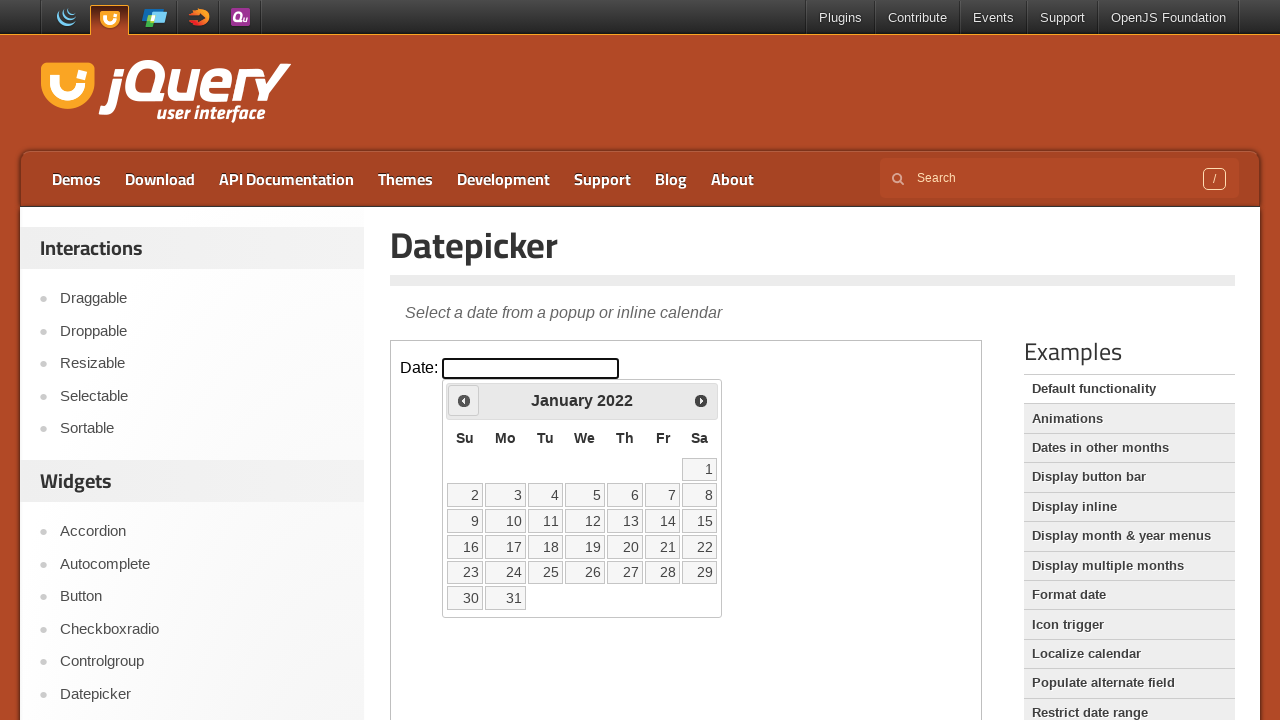

Retrieved current month 'January' and year '2022' from datepicker
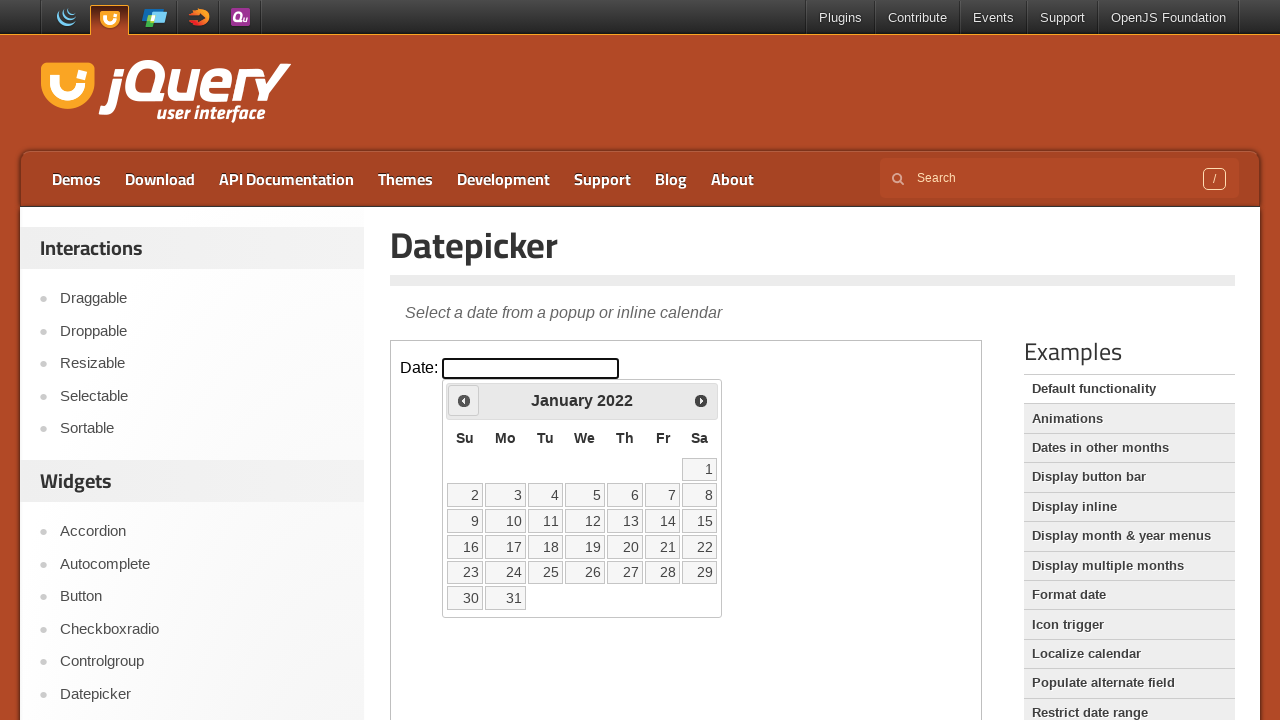

Clicked previous month button to navigate backwards at (464, 400) on iframe >> nth=0 >> internal:control=enter-frame >> a[data-handler='prev']
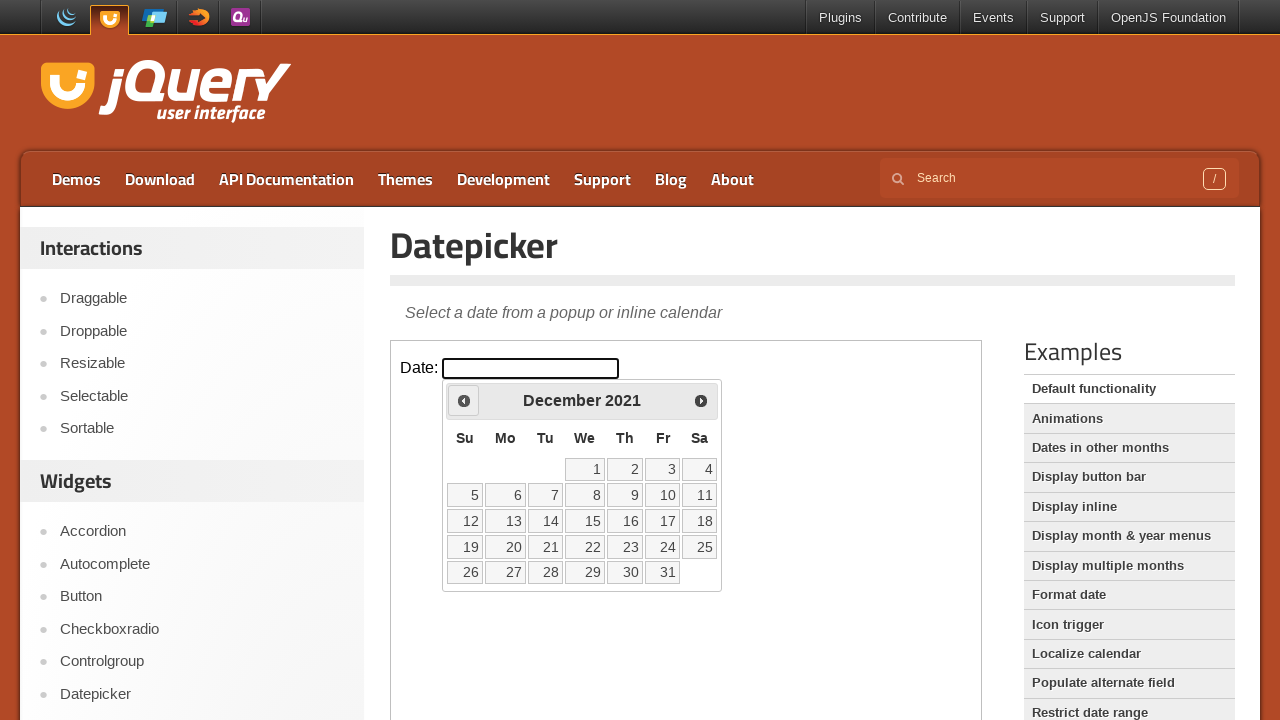

Retrieved current month 'December' and year '2021' from datepicker
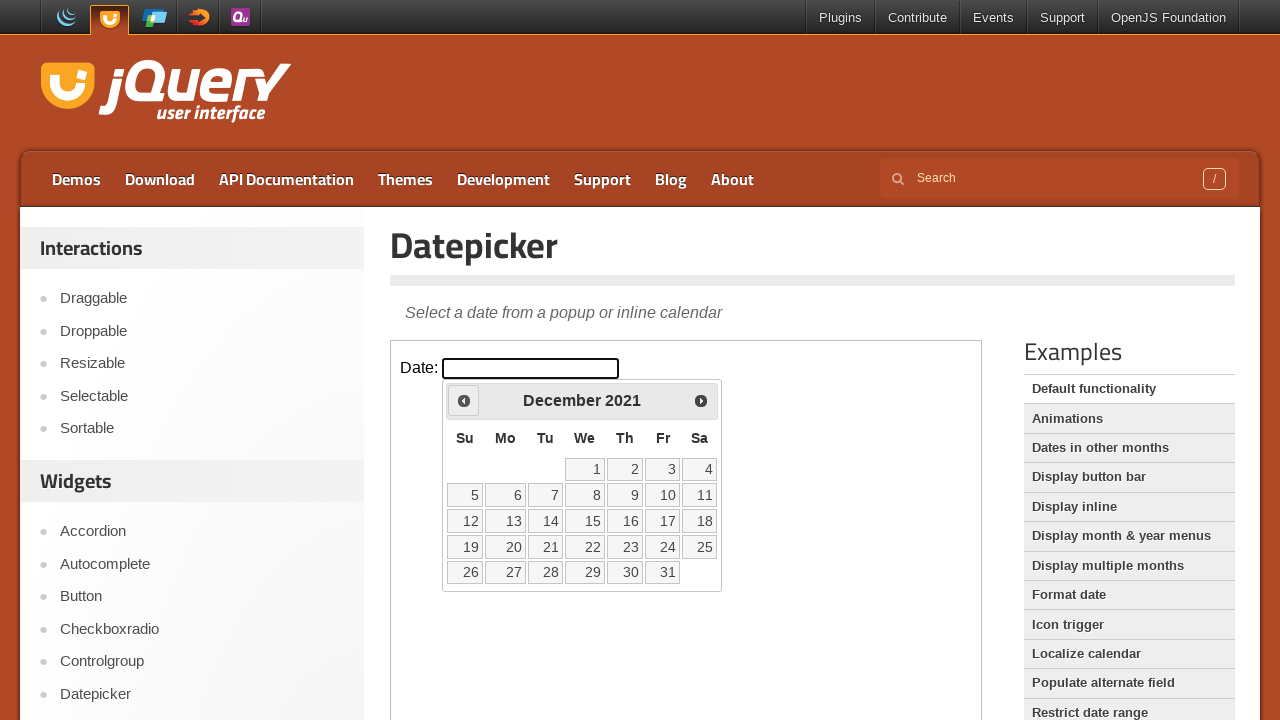

Clicked previous month button to navigate backwards at (464, 400) on iframe >> nth=0 >> internal:control=enter-frame >> a[data-handler='prev']
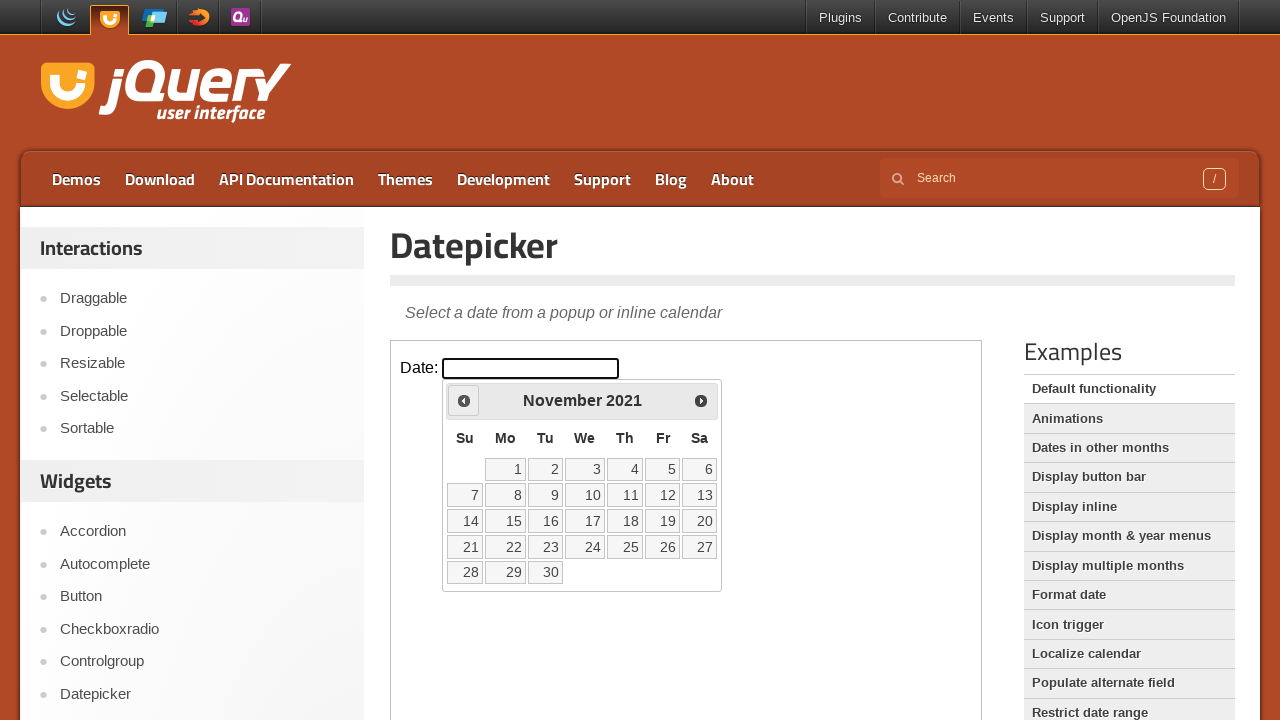

Retrieved current month 'November' and year '2021' from datepicker
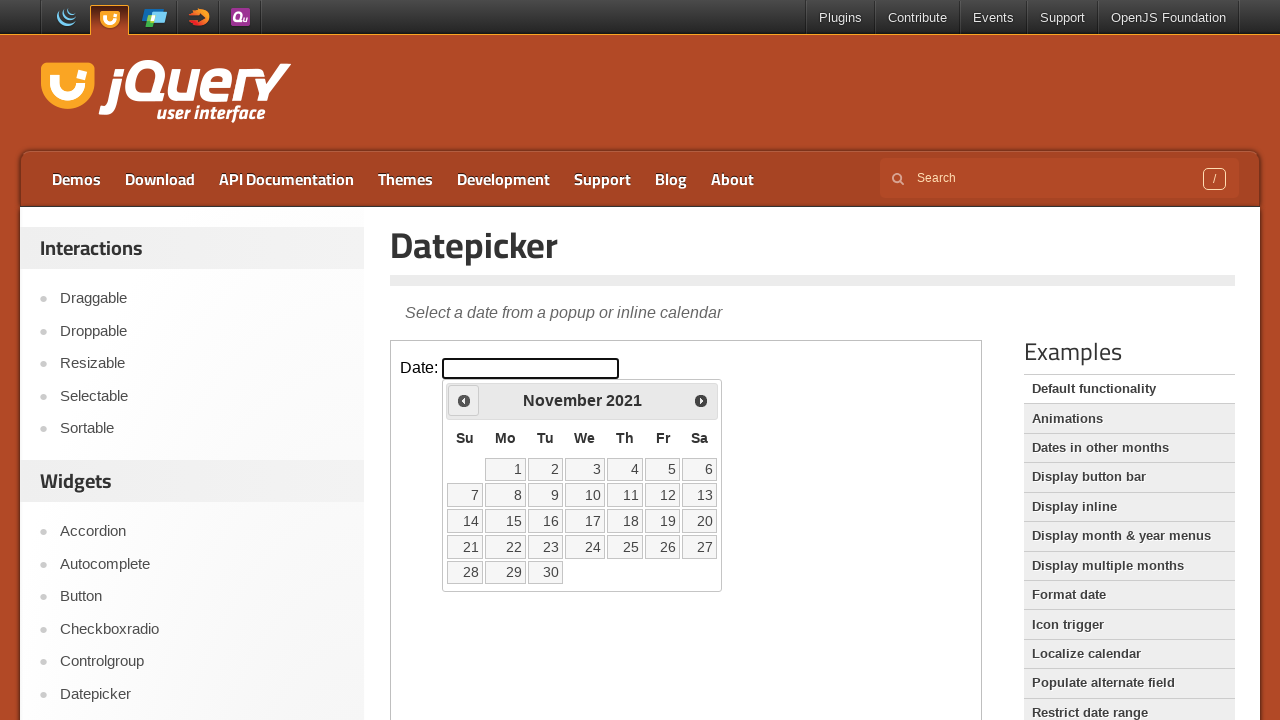

Clicked previous month button to navigate backwards at (464, 400) on iframe >> nth=0 >> internal:control=enter-frame >> a[data-handler='prev']
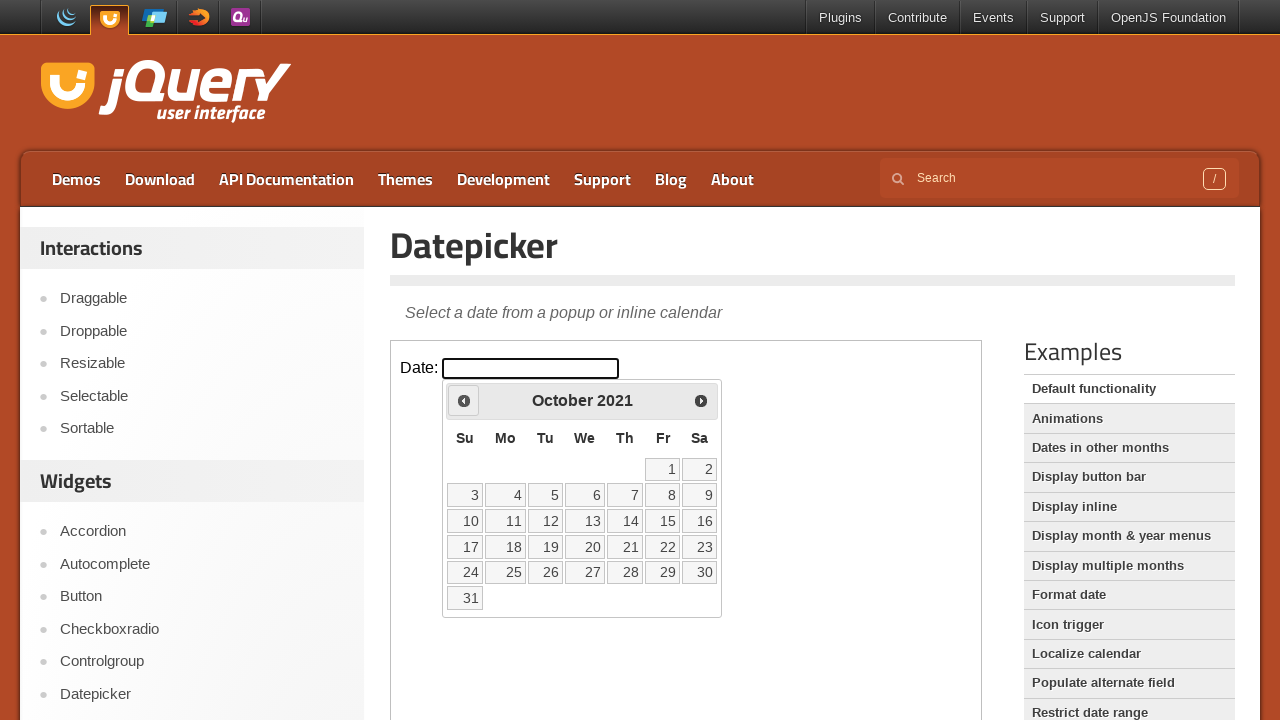

Retrieved current month 'October' and year '2021' from datepicker
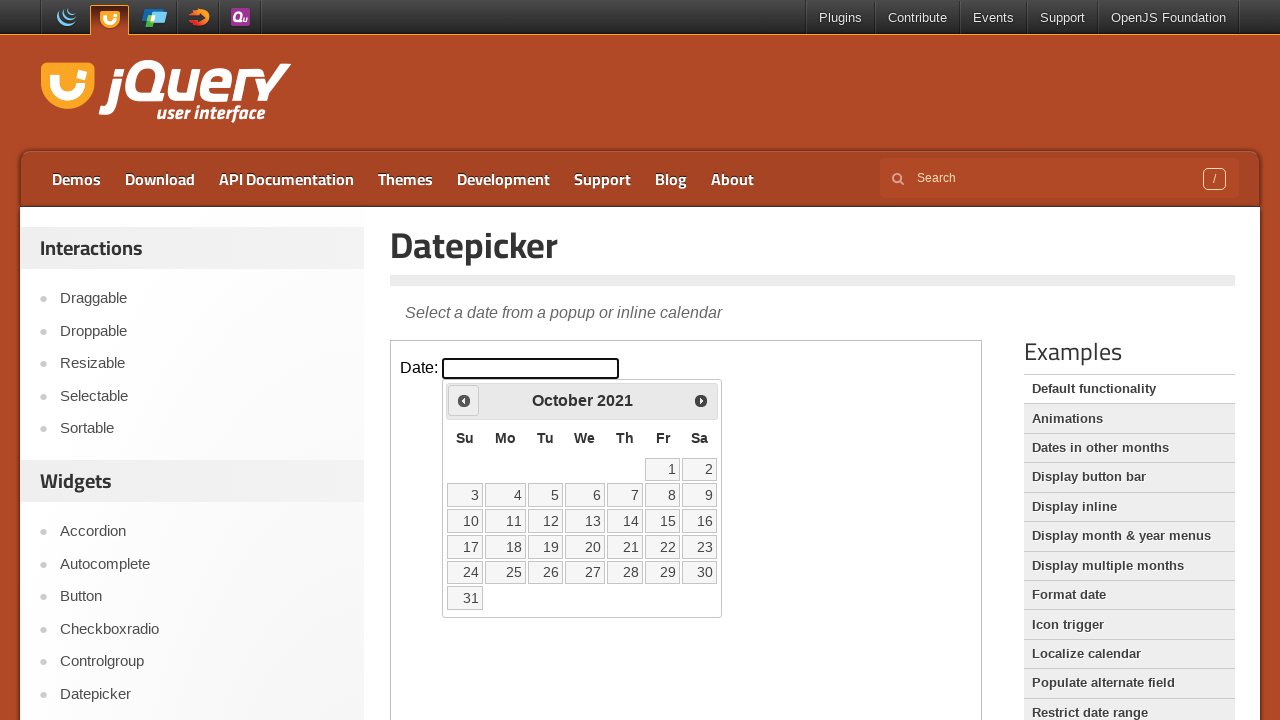

Clicked previous month button to navigate backwards at (464, 400) on iframe >> nth=0 >> internal:control=enter-frame >> a[data-handler='prev']
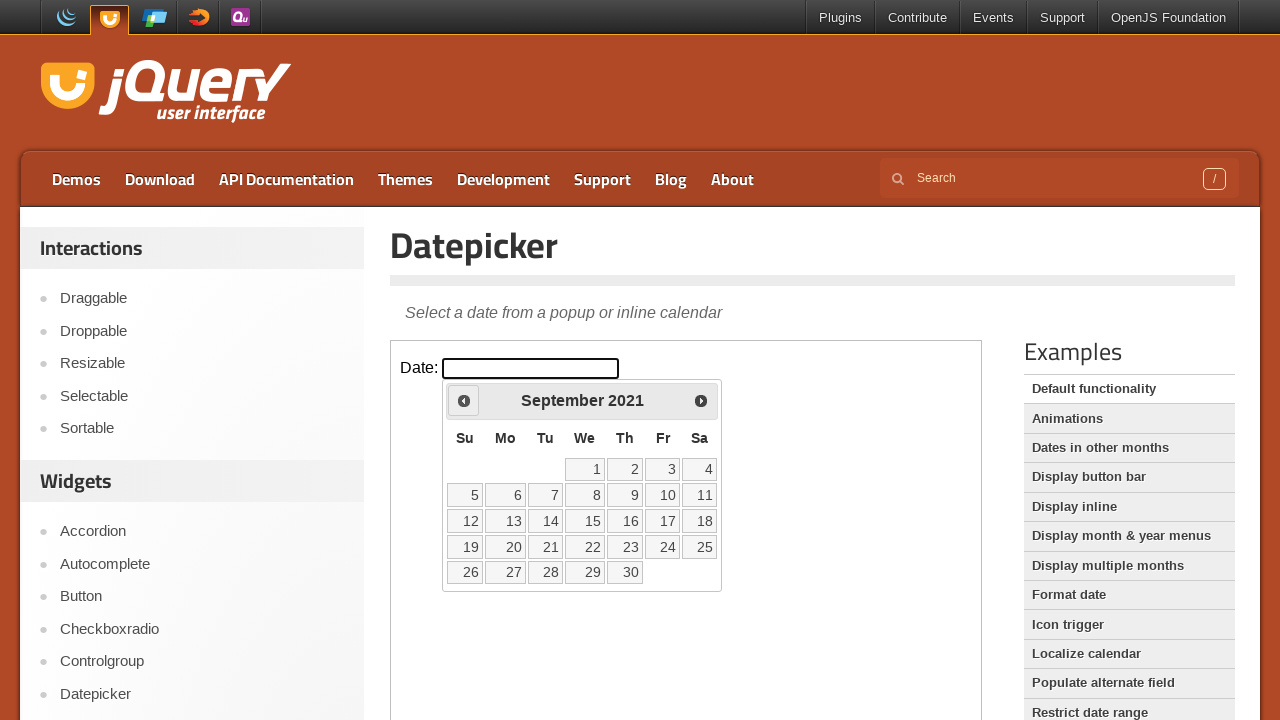

Retrieved current month 'September' and year '2021' from datepicker
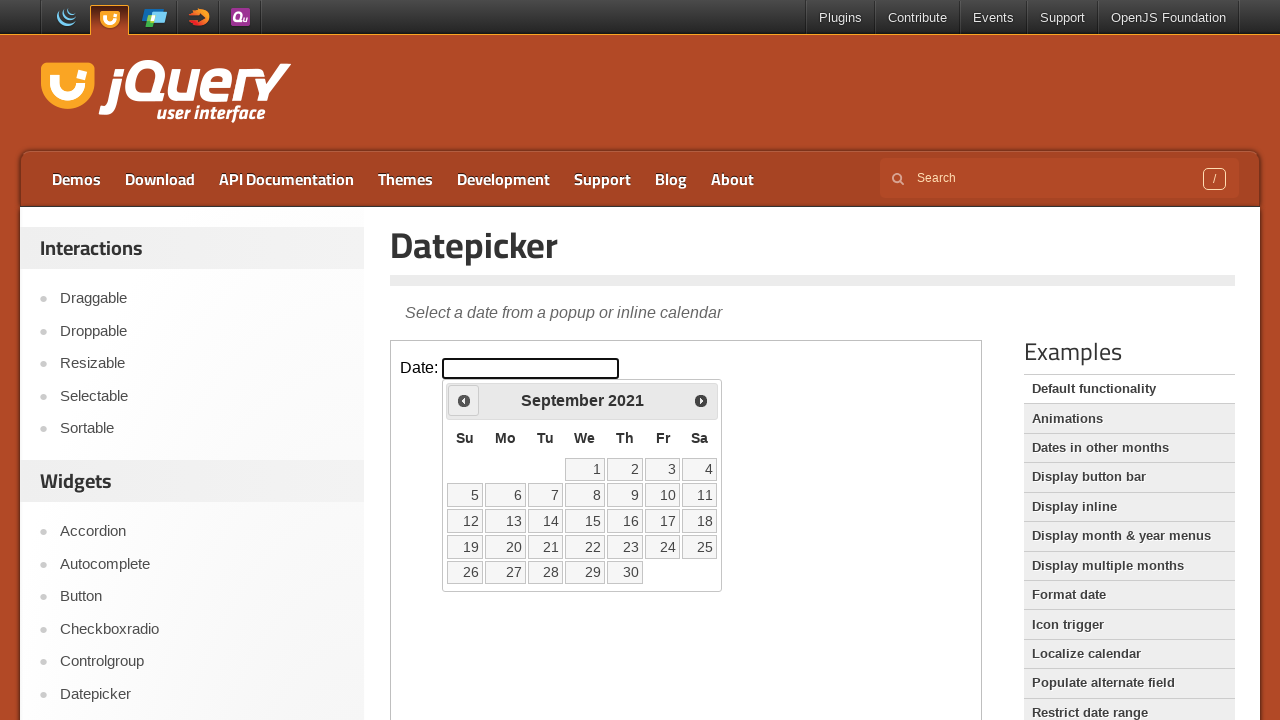

Clicked previous month button to navigate backwards at (464, 400) on iframe >> nth=0 >> internal:control=enter-frame >> a[data-handler='prev']
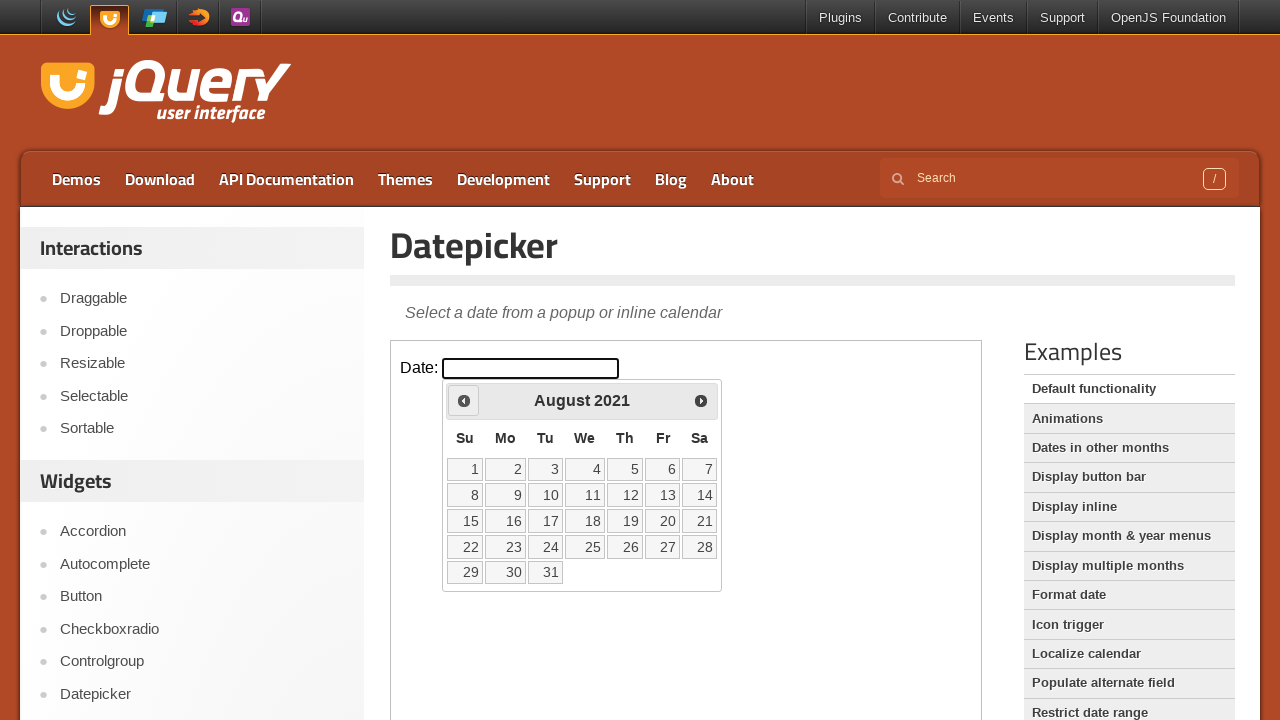

Retrieved current month 'August' and year '2021' from datepicker
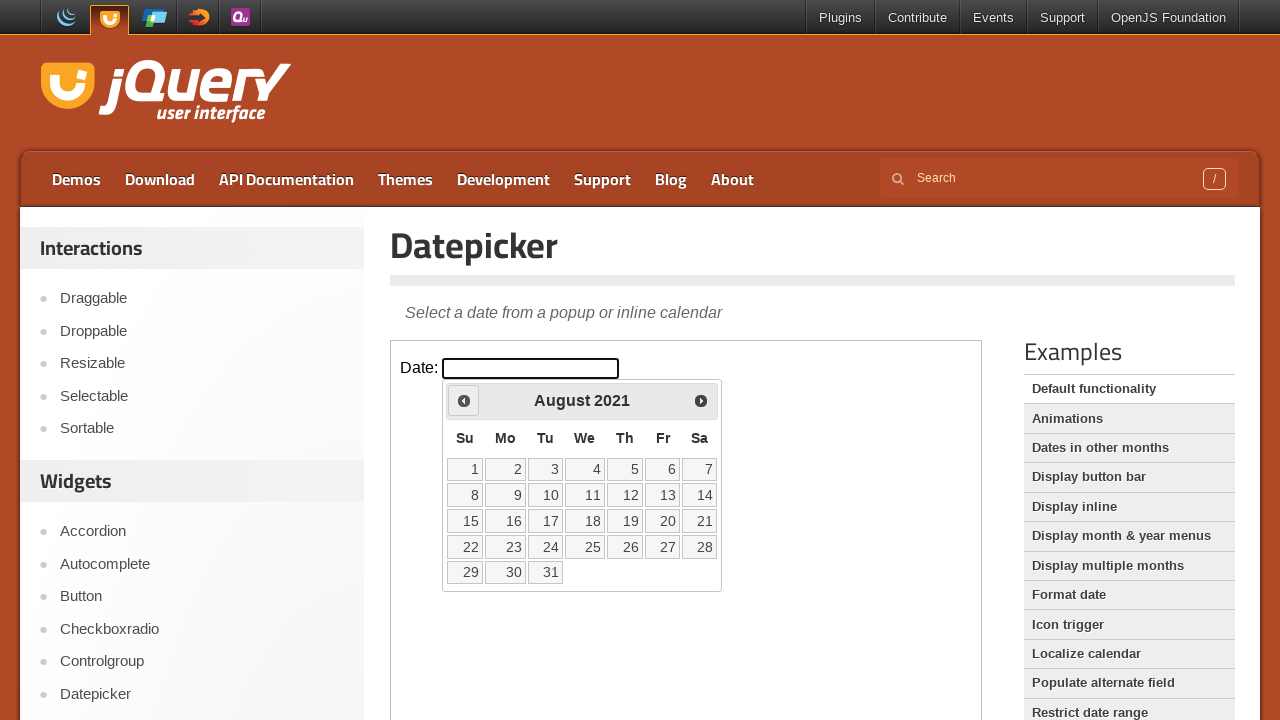

Clicked previous month button to navigate backwards at (464, 400) on iframe >> nth=0 >> internal:control=enter-frame >> a[data-handler='prev']
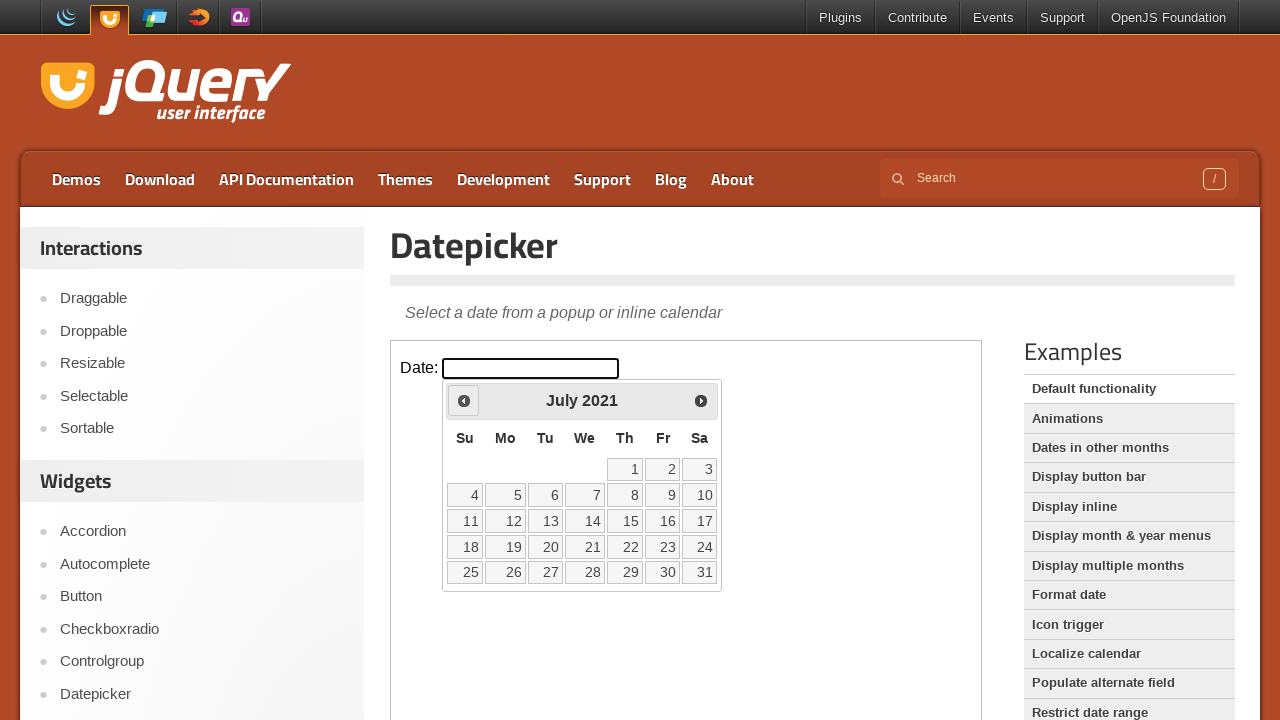

Retrieved current month 'July' and year '2021' from datepicker
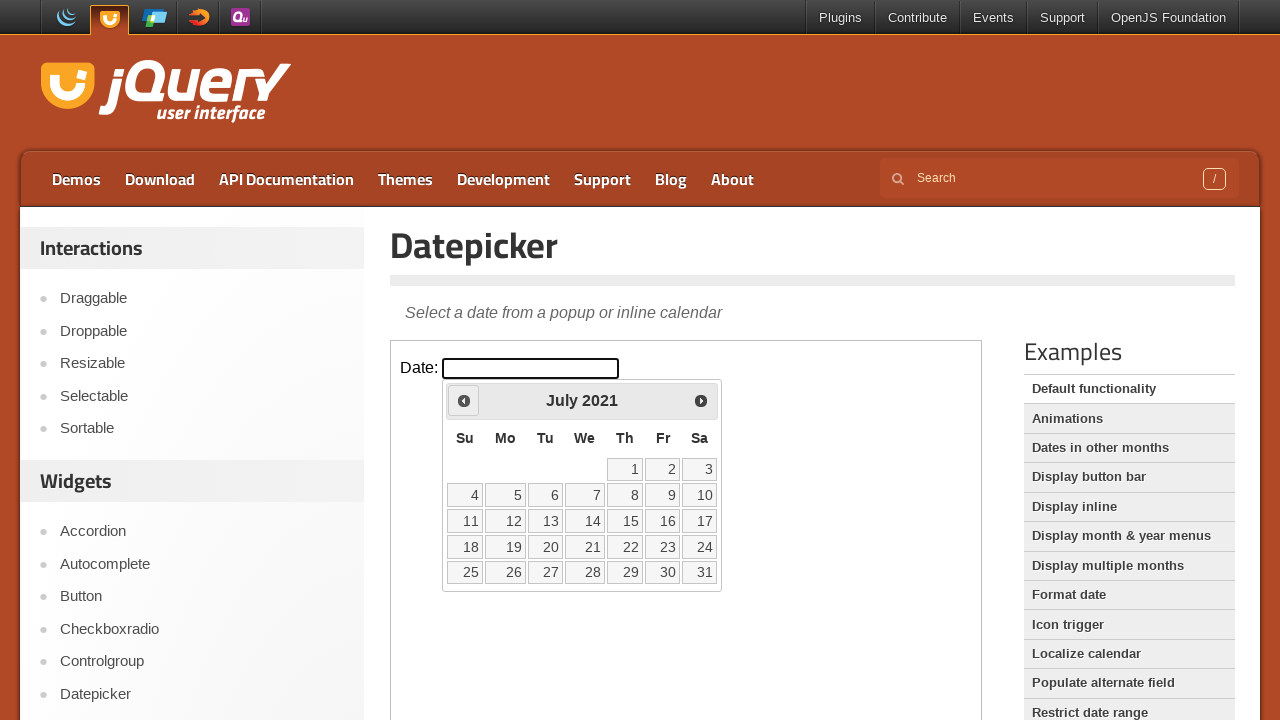

Clicked previous month button to navigate backwards at (464, 400) on iframe >> nth=0 >> internal:control=enter-frame >> a[data-handler='prev']
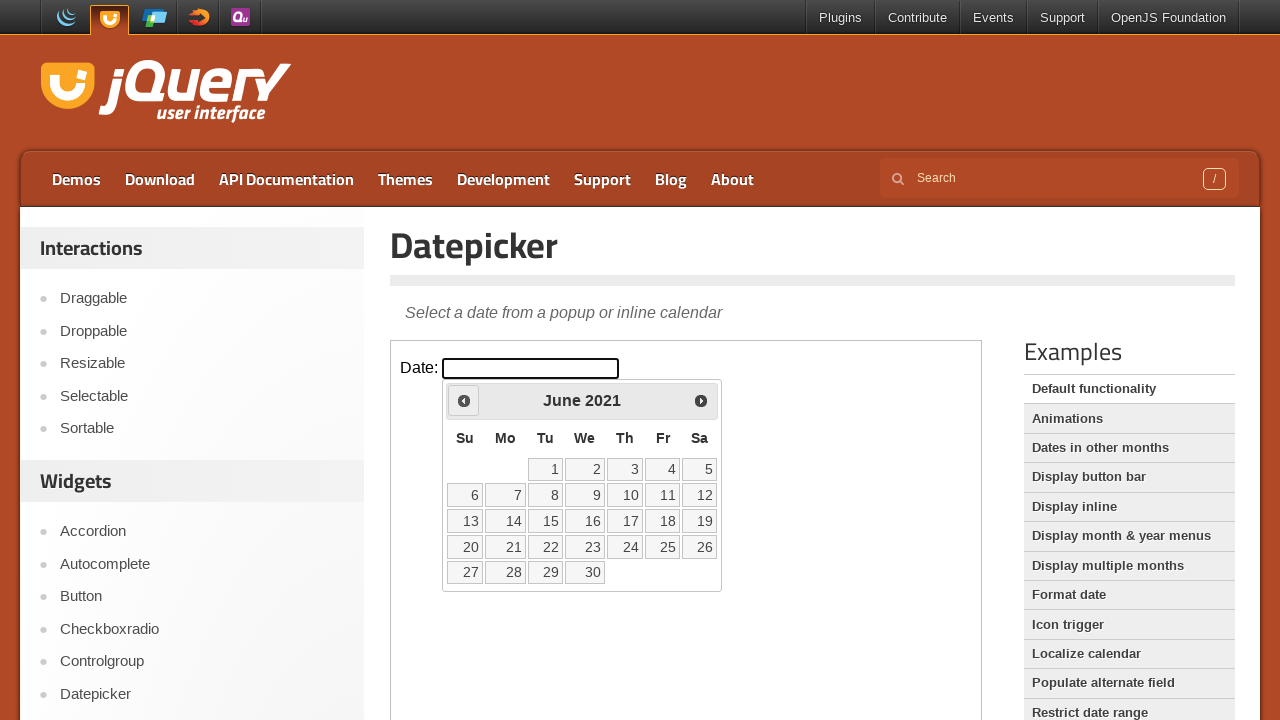

Retrieved current month 'June' and year '2021' from datepicker
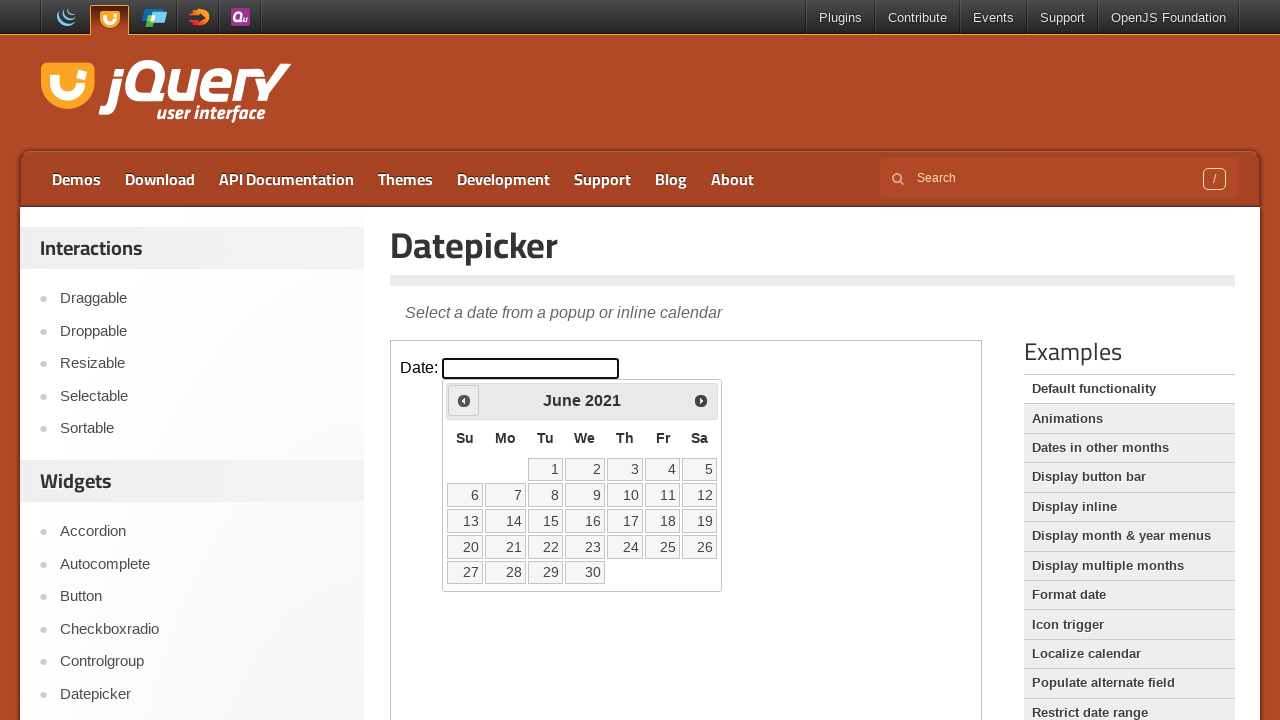

Clicked previous month button to navigate backwards at (464, 400) on iframe >> nth=0 >> internal:control=enter-frame >> a[data-handler='prev']
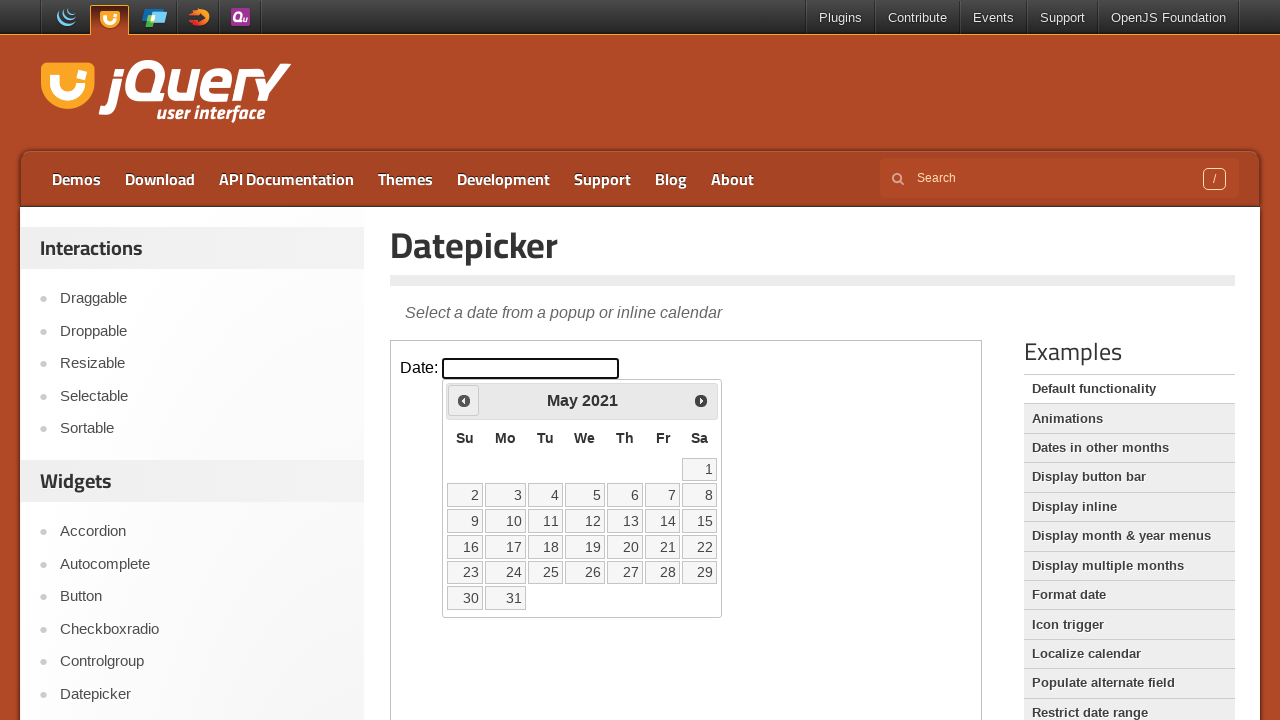

Retrieved current month 'May' and year '2021' from datepicker
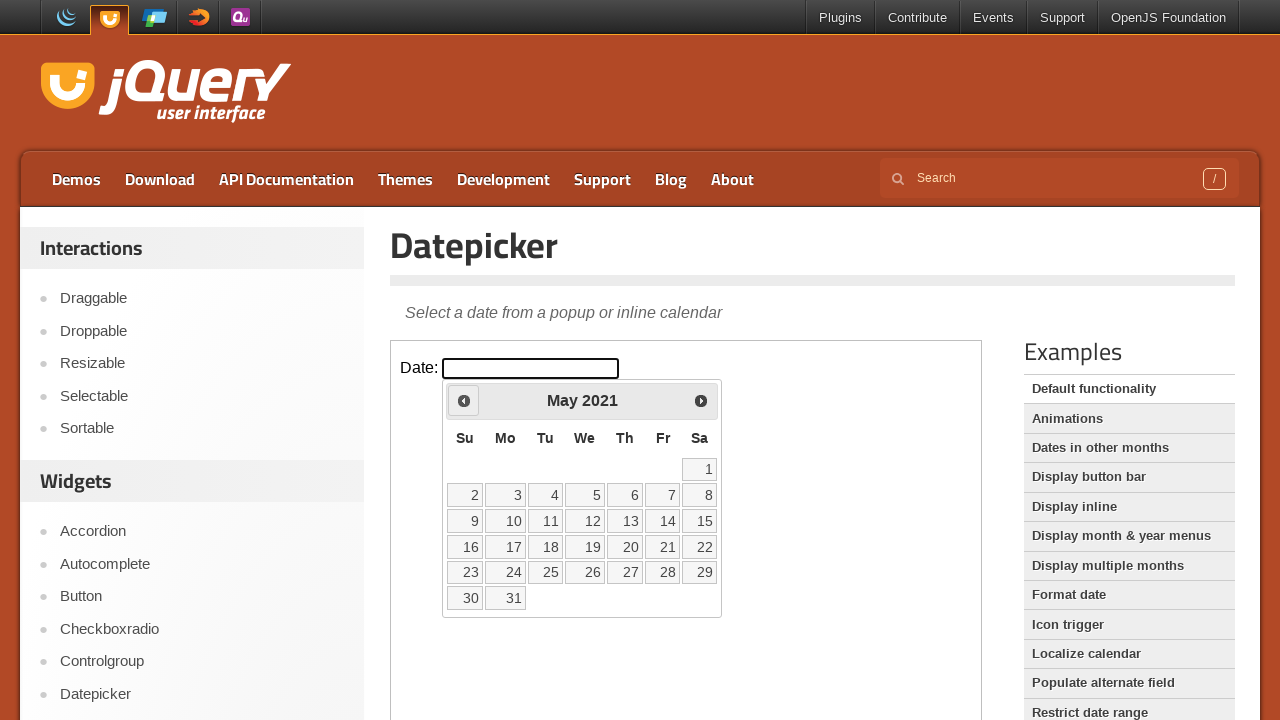

Clicked previous month button to navigate backwards at (464, 400) on iframe >> nth=0 >> internal:control=enter-frame >> a[data-handler='prev']
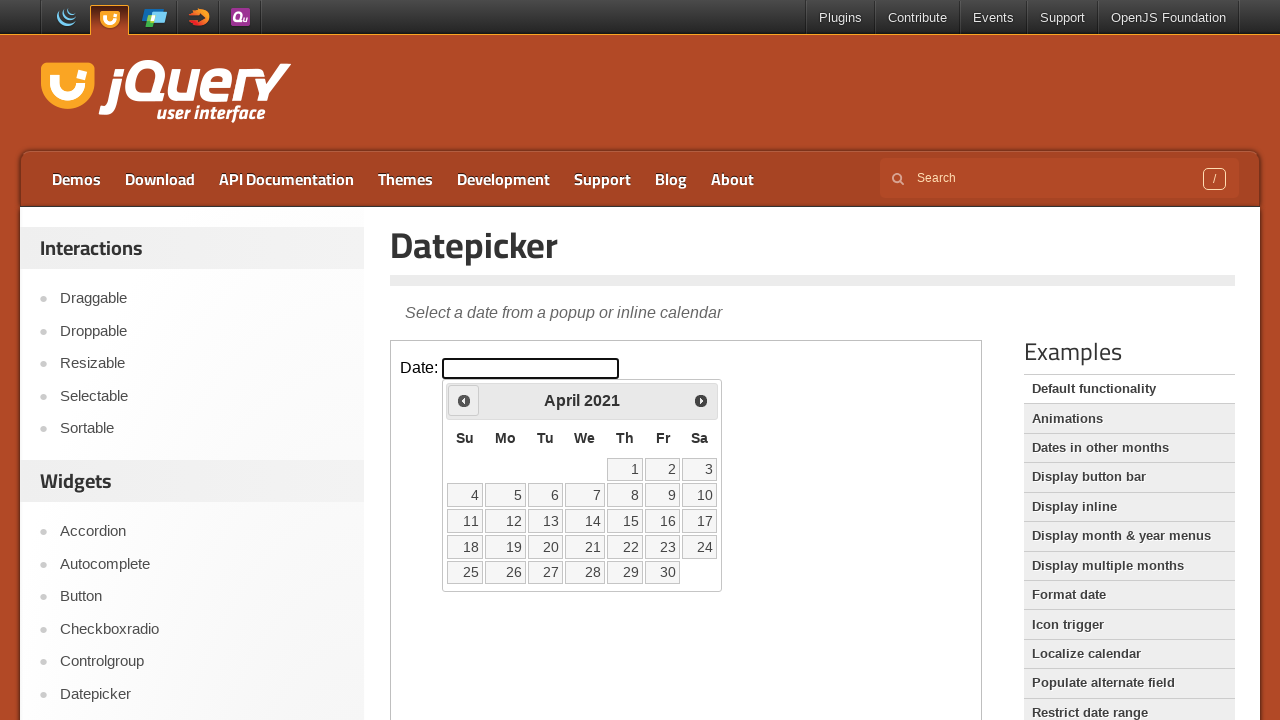

Retrieved current month 'April' and year '2021' from datepicker
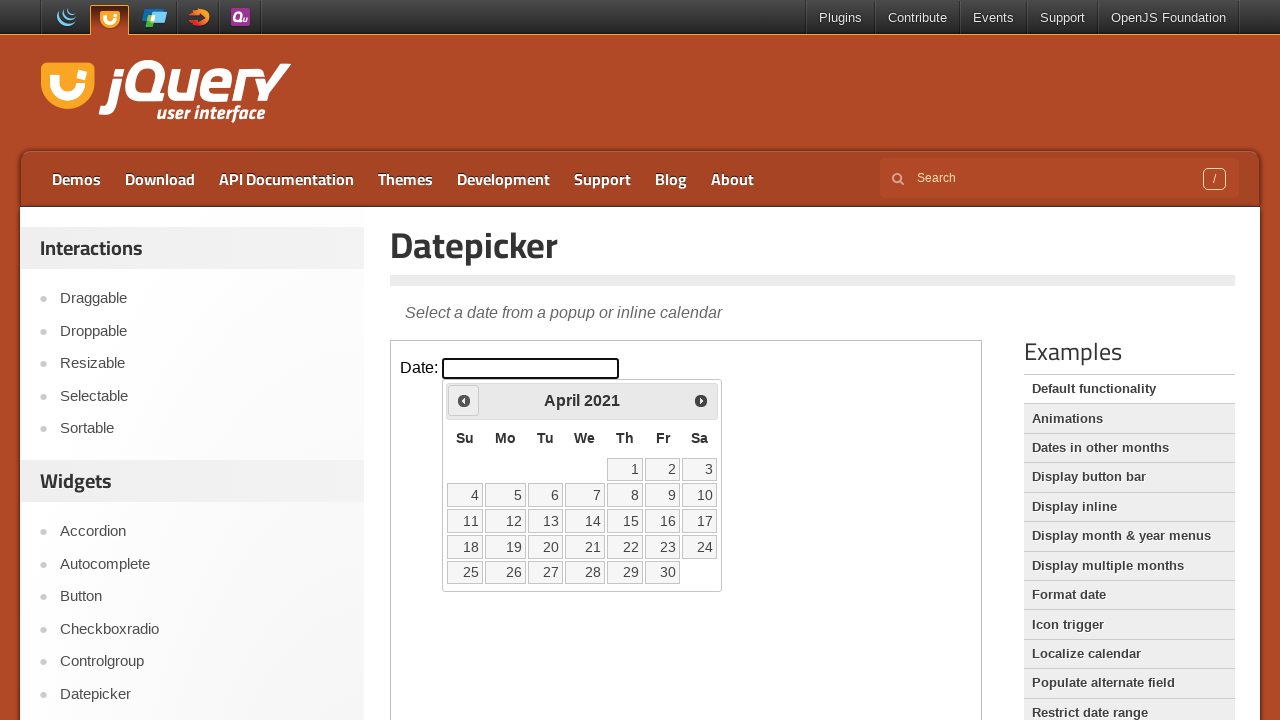

Clicked previous month button to navigate backwards at (464, 400) on iframe >> nth=0 >> internal:control=enter-frame >> a[data-handler='prev']
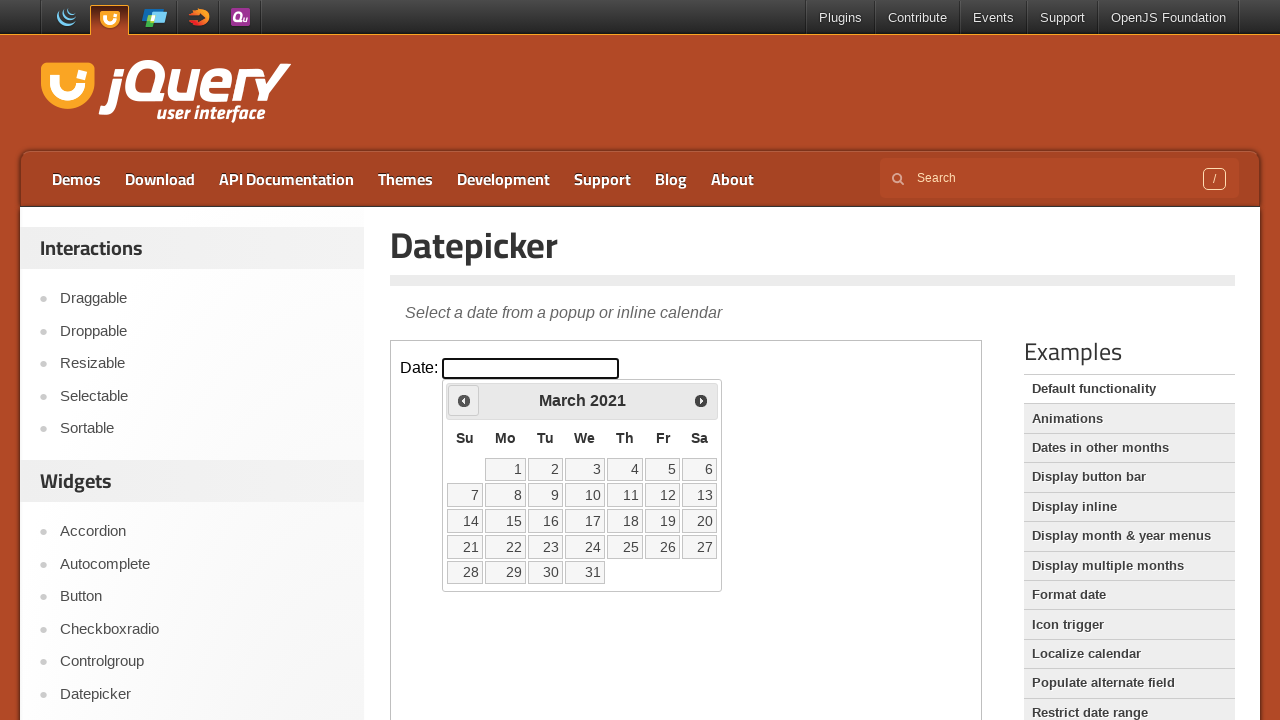

Retrieved current month 'March' and year '2021' from datepicker
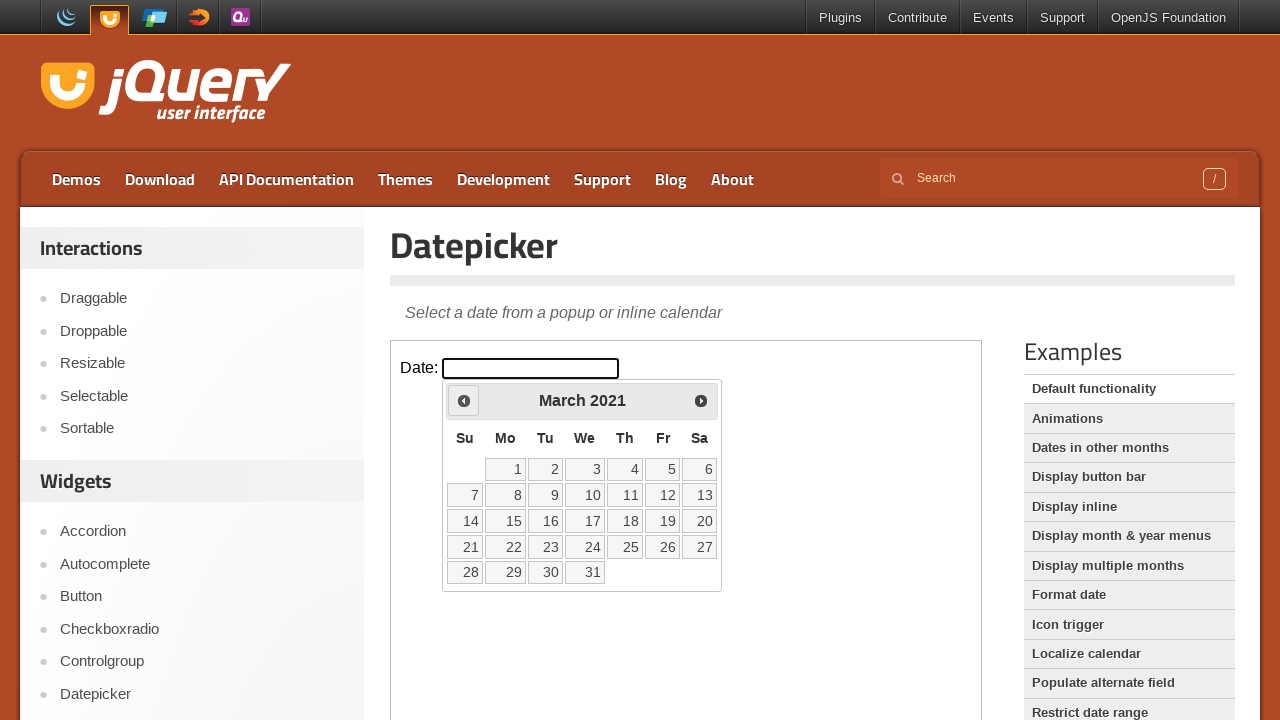

Clicked previous month button to navigate backwards at (464, 400) on iframe >> nth=0 >> internal:control=enter-frame >> a[data-handler='prev']
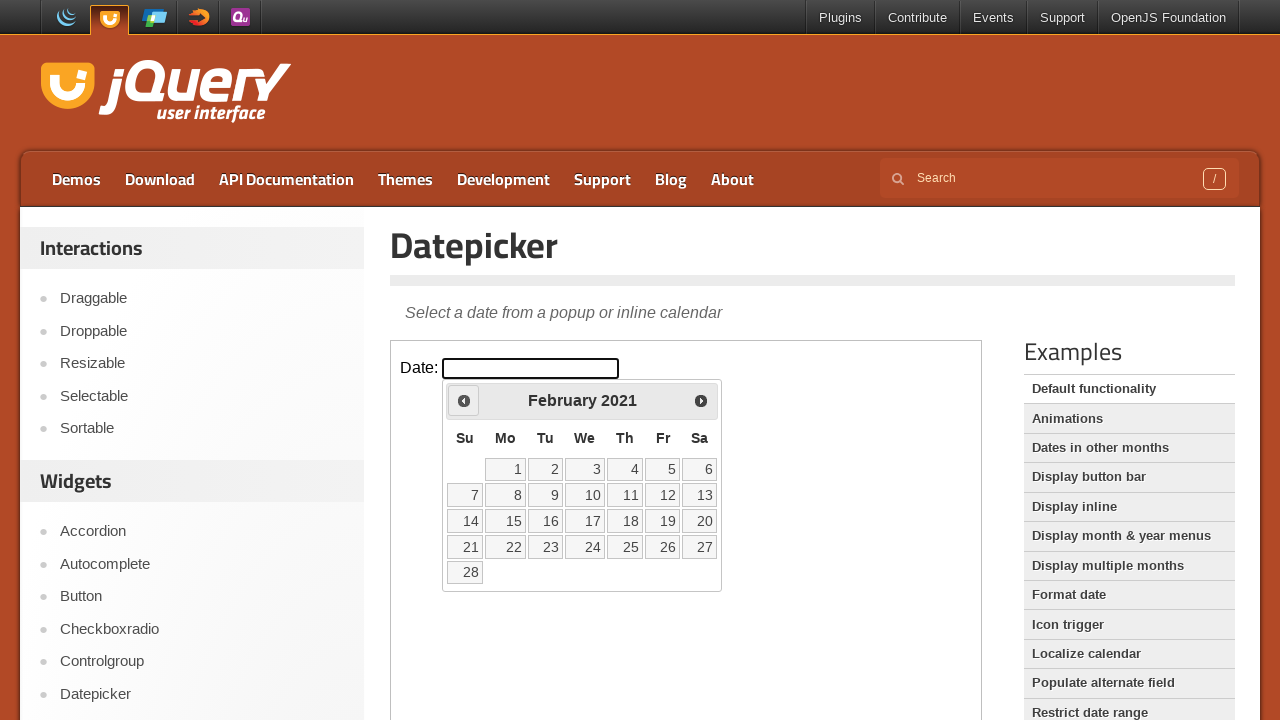

Retrieved current month 'February' and year '2021' from datepicker
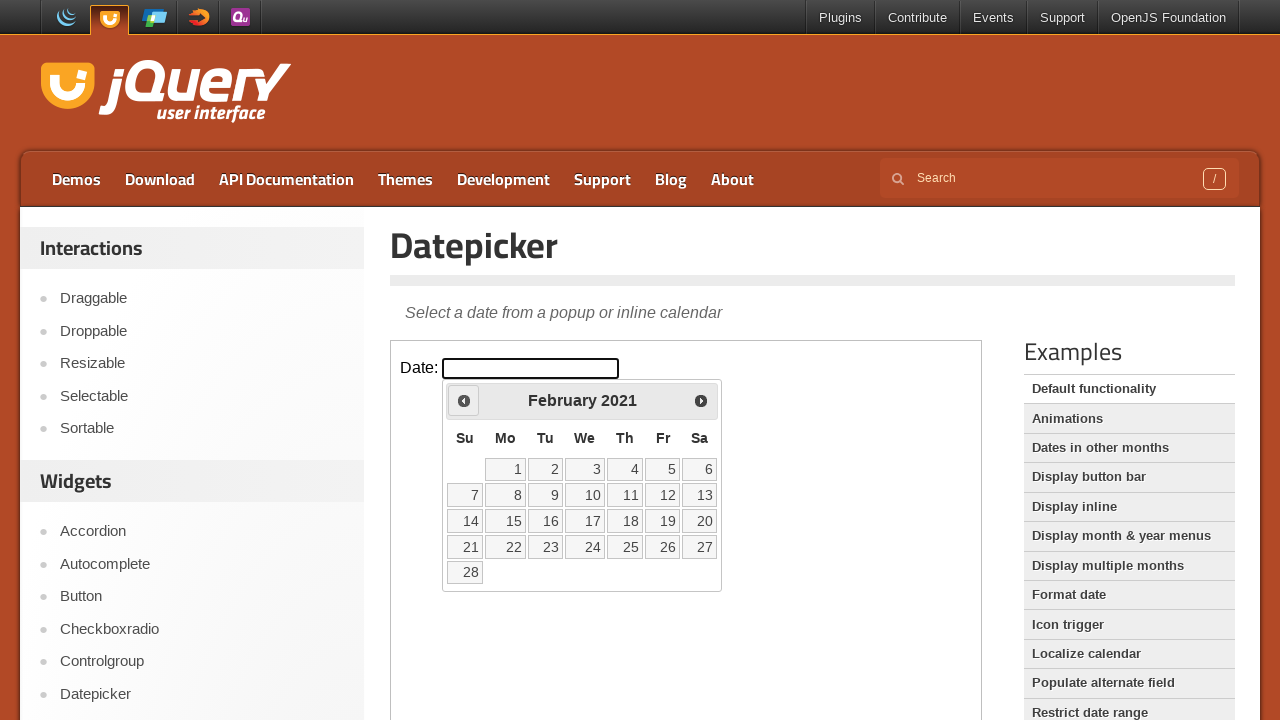

Clicked previous month button to navigate backwards at (464, 400) on iframe >> nth=0 >> internal:control=enter-frame >> a[data-handler='prev']
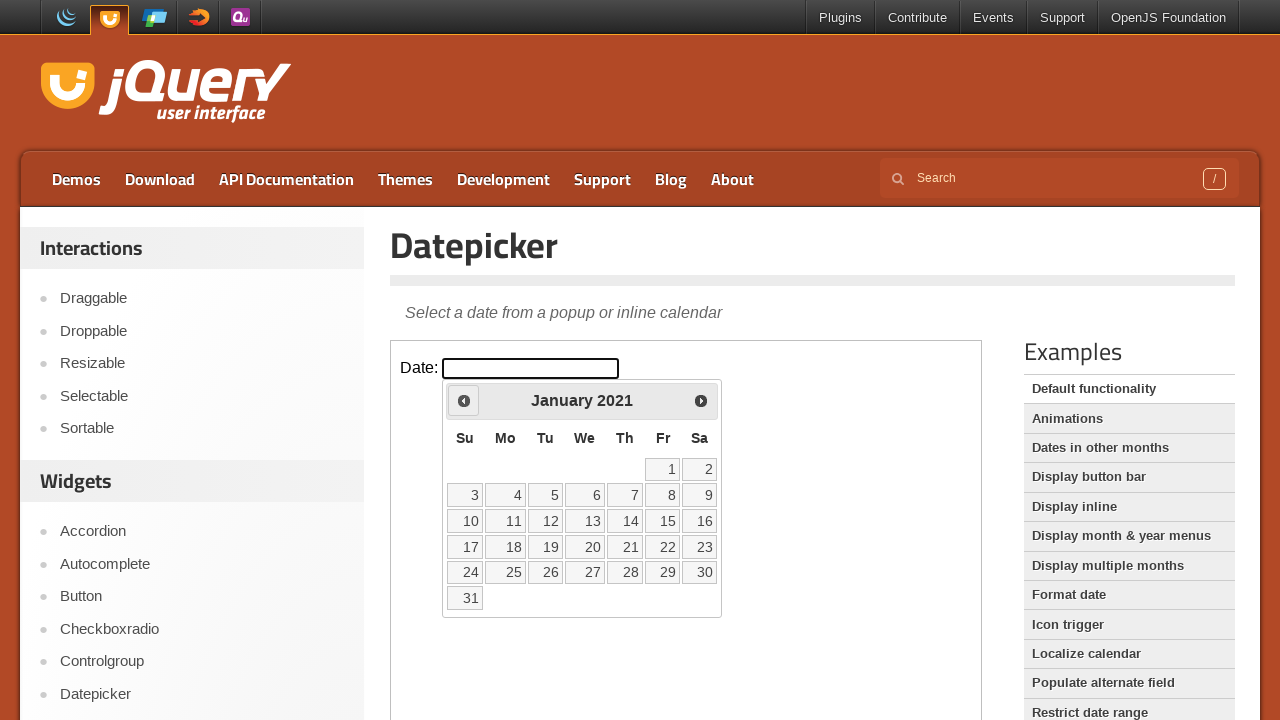

Retrieved current month 'January' and year '2021' from datepicker
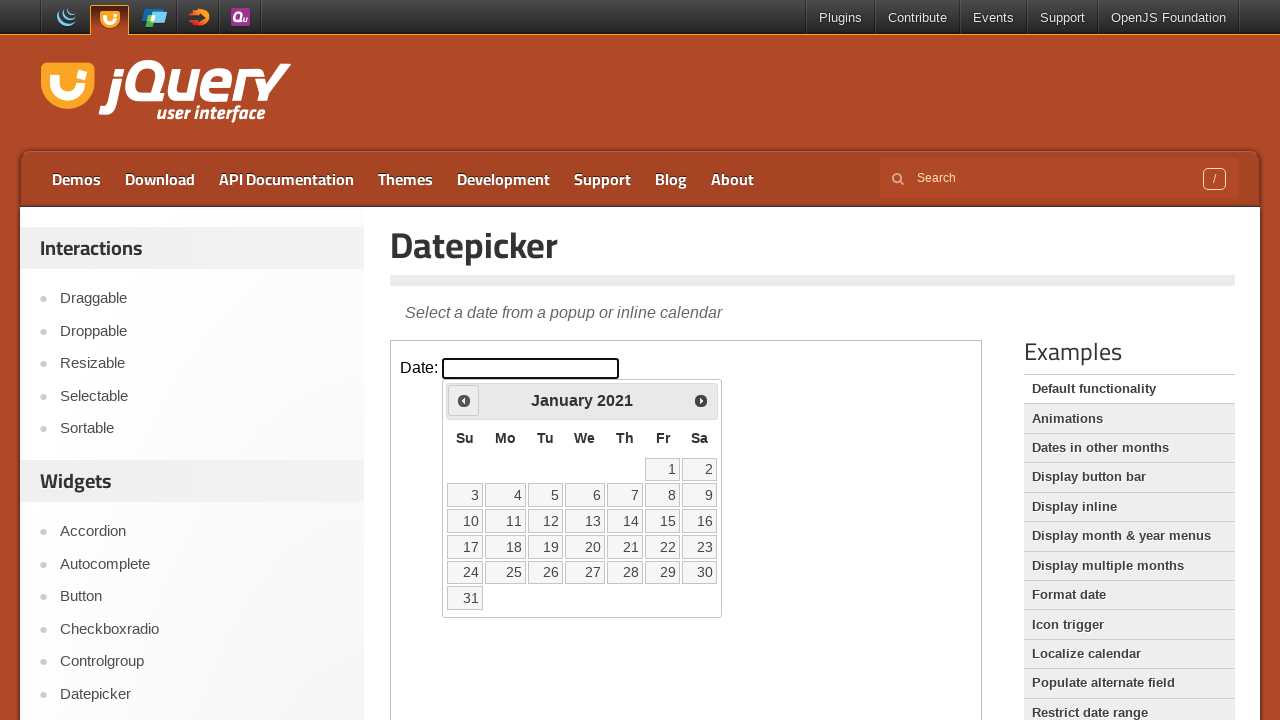

Clicked previous month button to navigate backwards at (464, 400) on iframe >> nth=0 >> internal:control=enter-frame >> a[data-handler='prev']
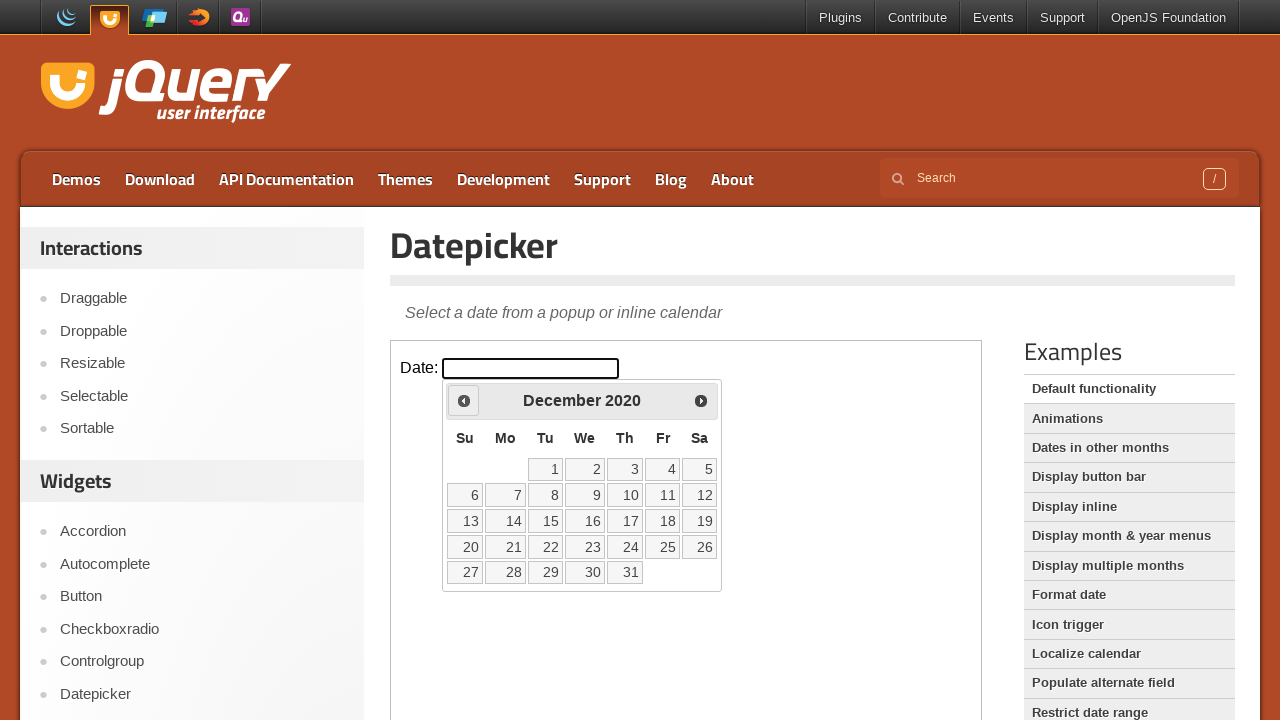

Retrieved current month 'December' and year '2020' from datepicker
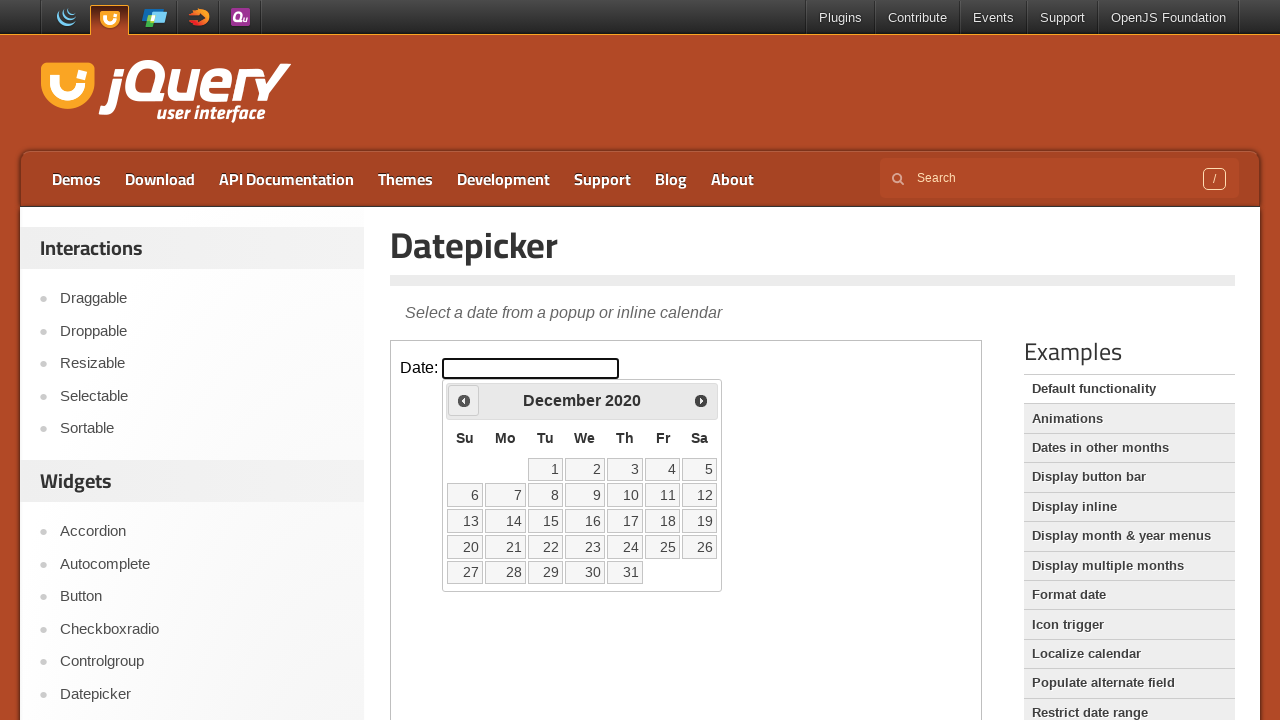

Clicked previous month button to navigate backwards at (464, 400) on iframe >> nth=0 >> internal:control=enter-frame >> a[data-handler='prev']
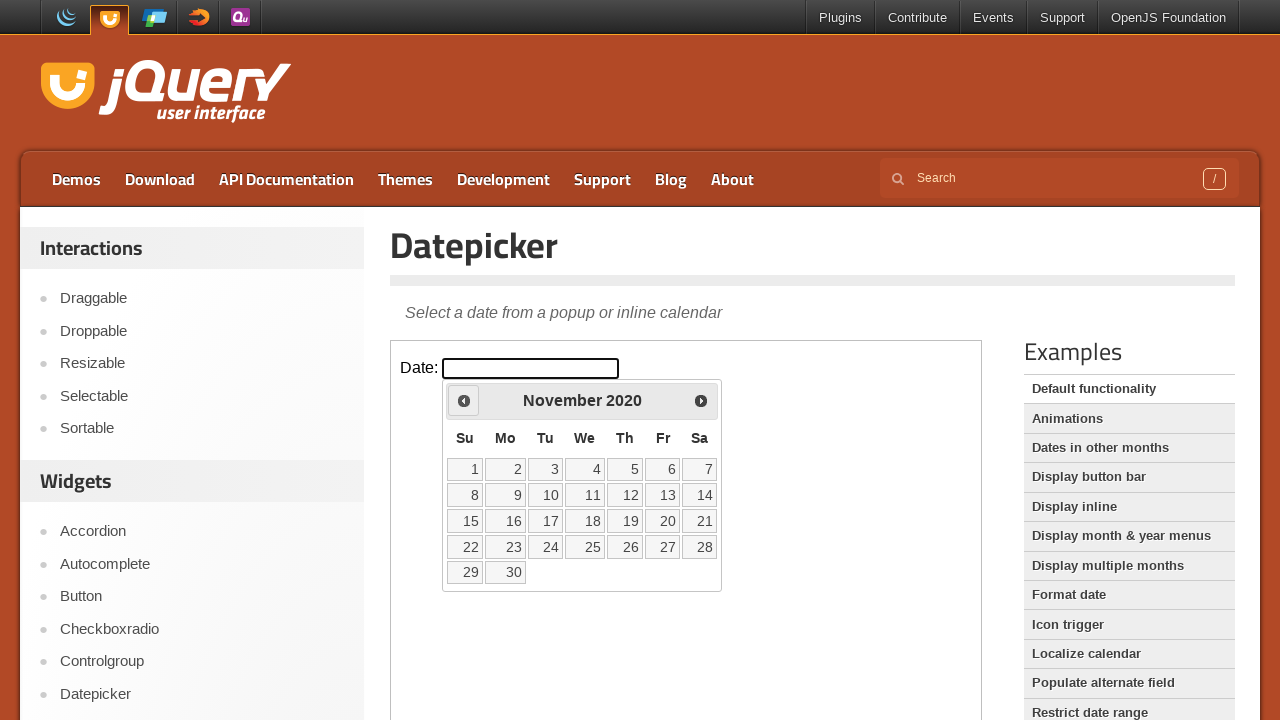

Retrieved current month 'November' and year '2020' from datepicker
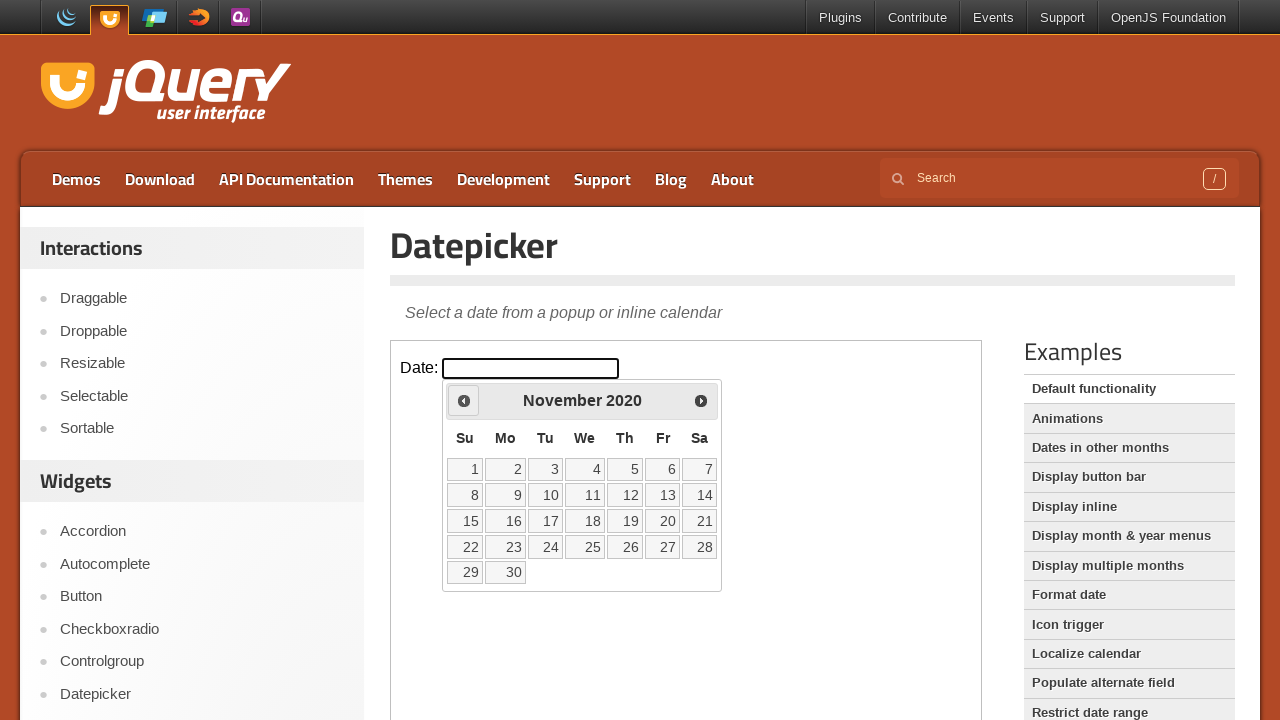

Clicked previous month button to navigate backwards at (464, 400) on iframe >> nth=0 >> internal:control=enter-frame >> a[data-handler='prev']
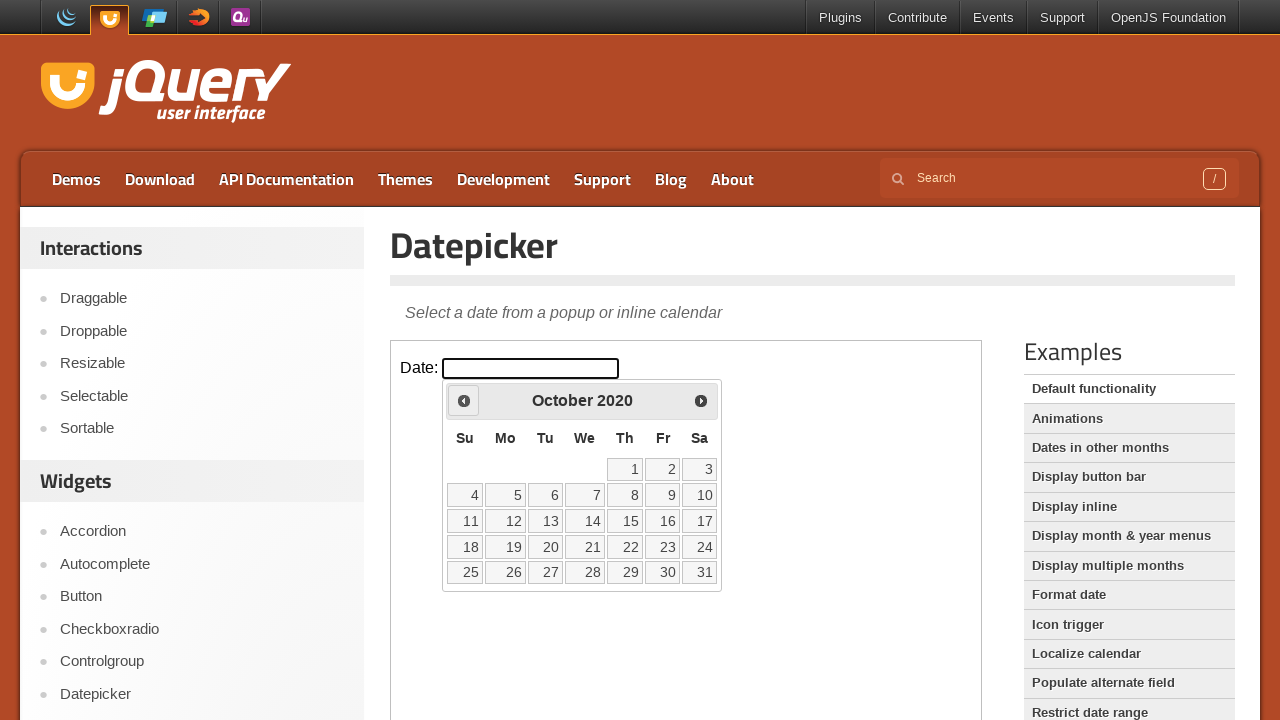

Retrieved current month 'October' and year '2020' from datepicker
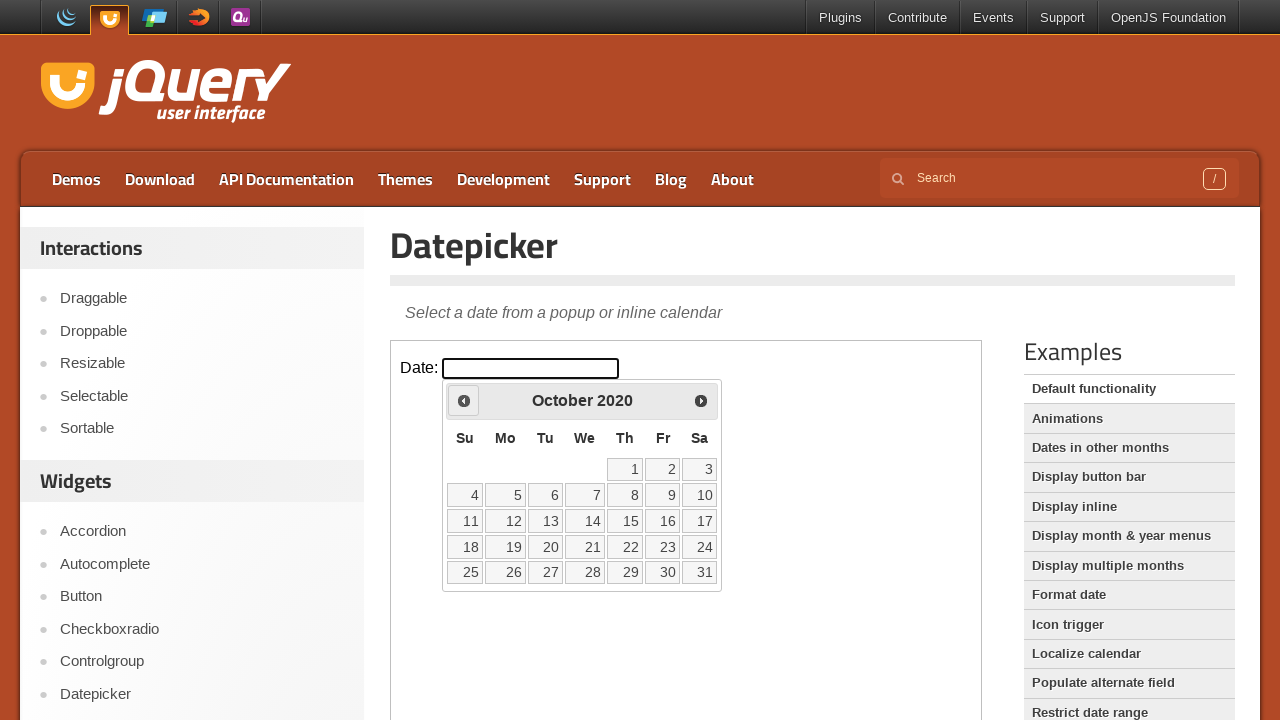

Clicked previous month button to navigate backwards at (464, 400) on iframe >> nth=0 >> internal:control=enter-frame >> a[data-handler='prev']
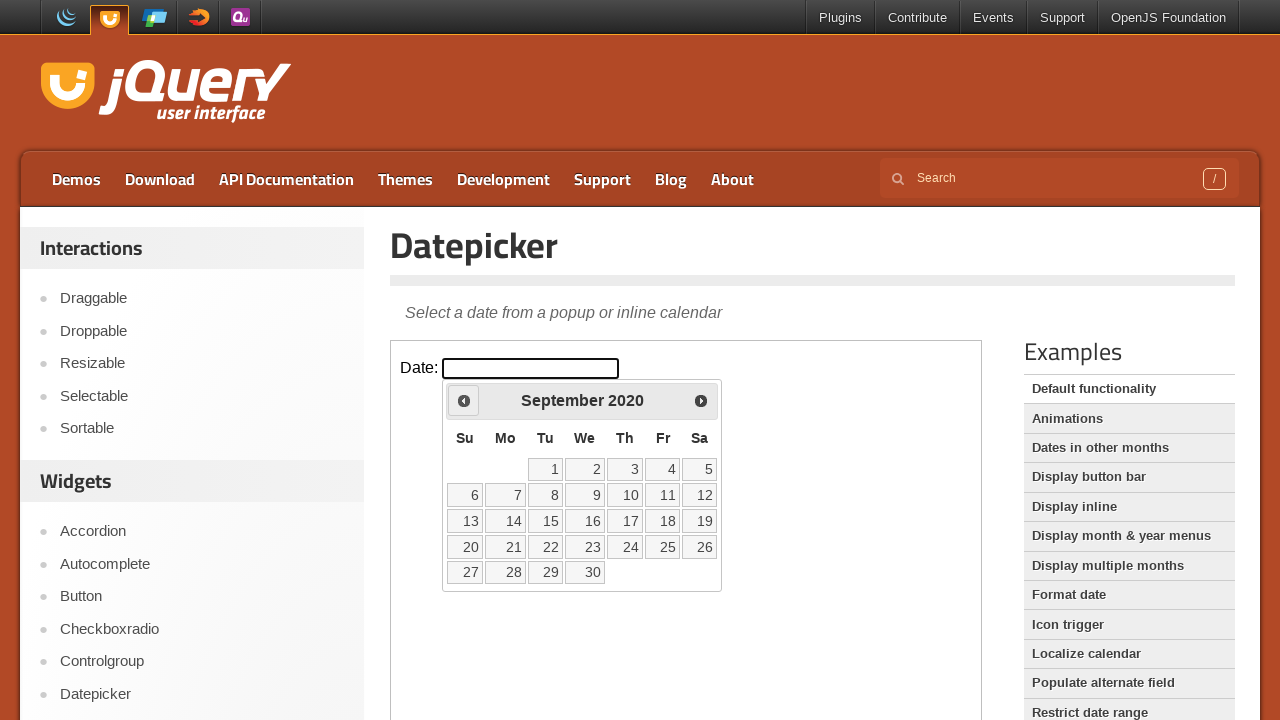

Retrieved current month 'September' and year '2020' from datepicker
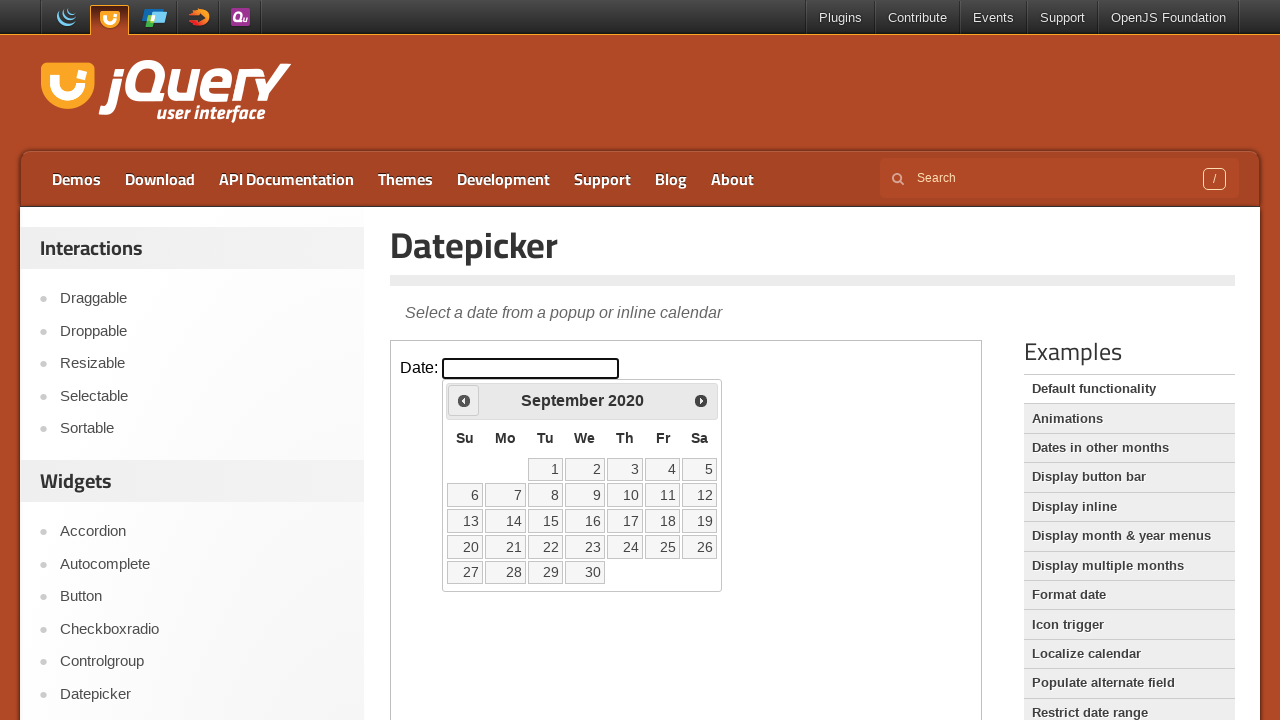

Clicked previous month button to navigate backwards at (464, 400) on iframe >> nth=0 >> internal:control=enter-frame >> a[data-handler='prev']
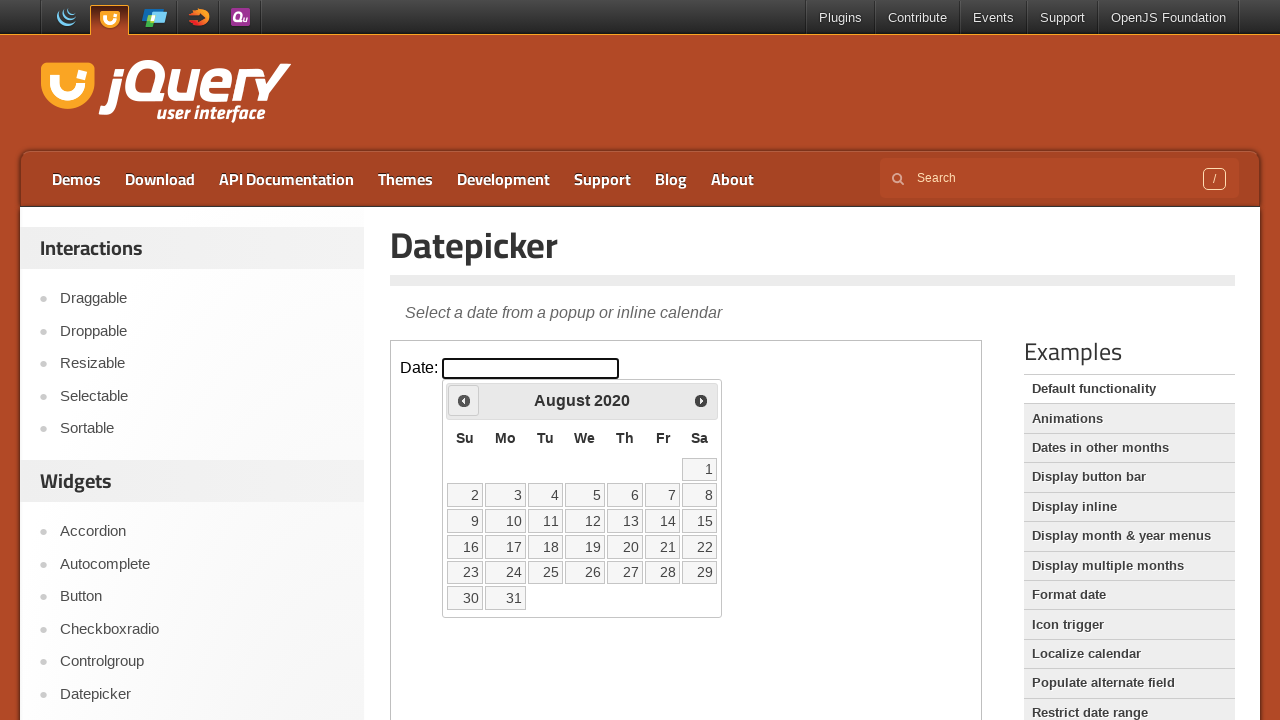

Retrieved current month 'August' and year '2020' from datepicker
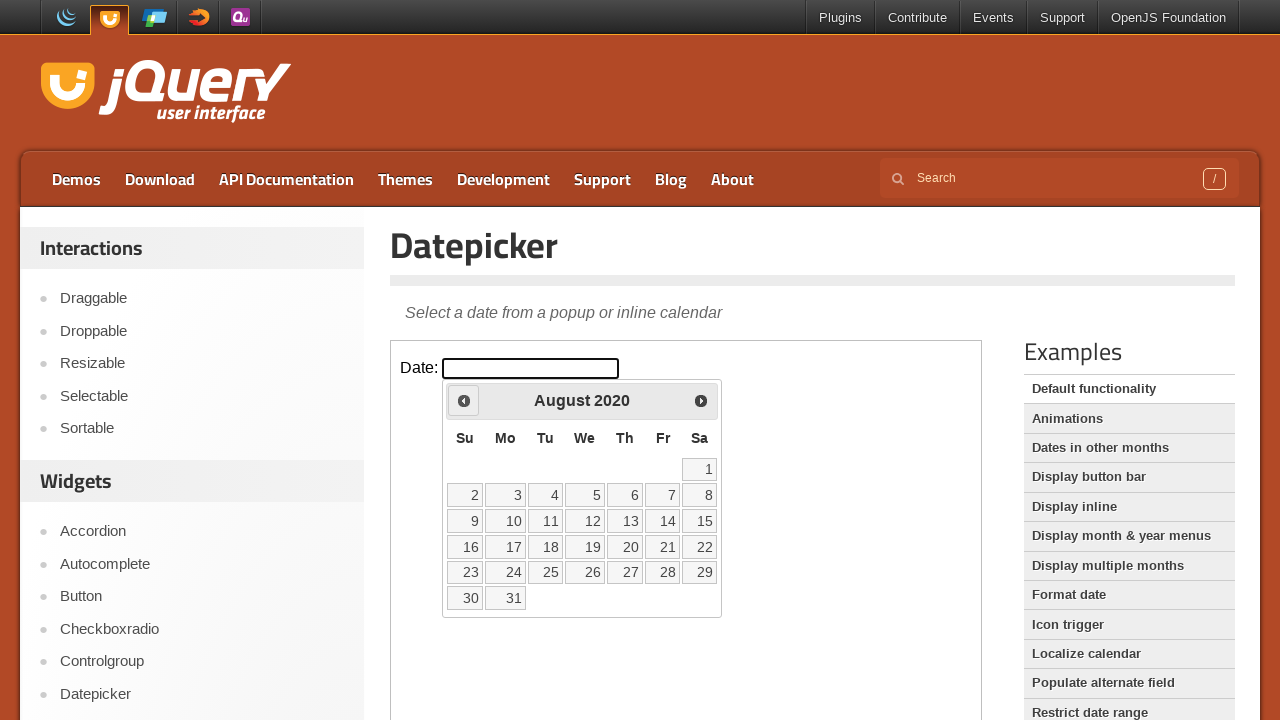

Clicked previous month button to navigate backwards at (464, 400) on iframe >> nth=0 >> internal:control=enter-frame >> a[data-handler='prev']
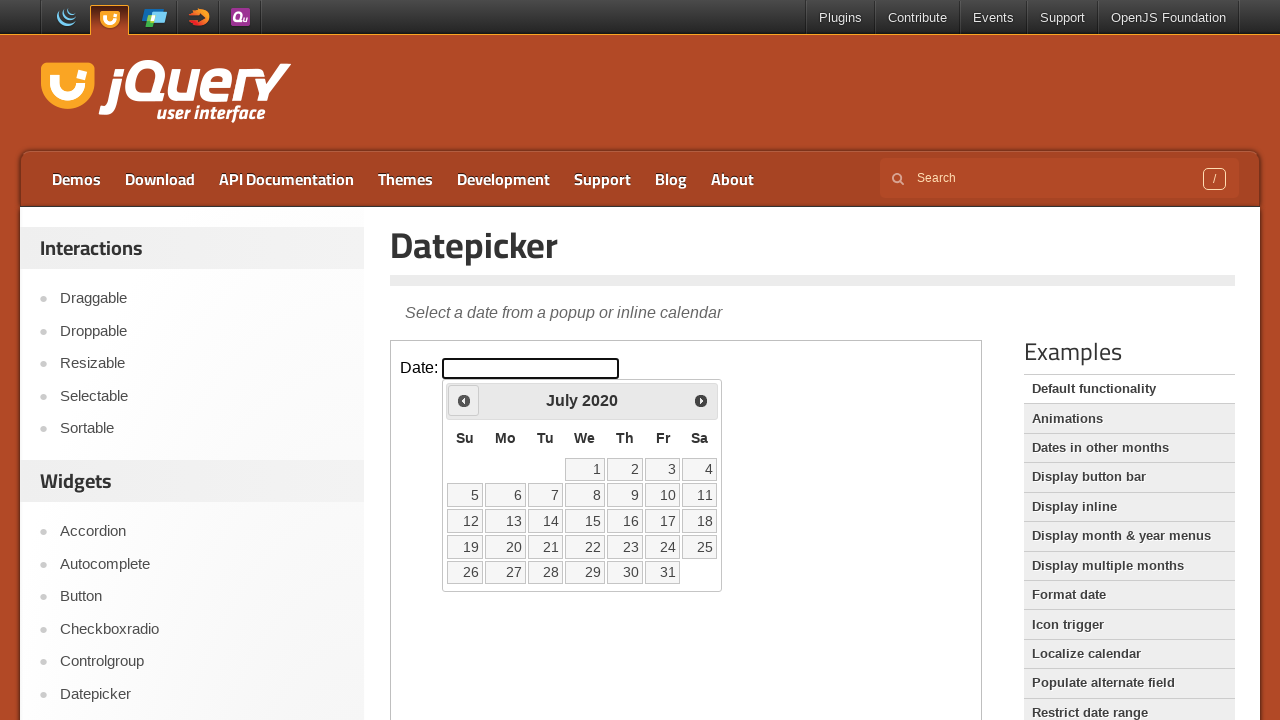

Retrieved current month 'July' and year '2020' from datepicker
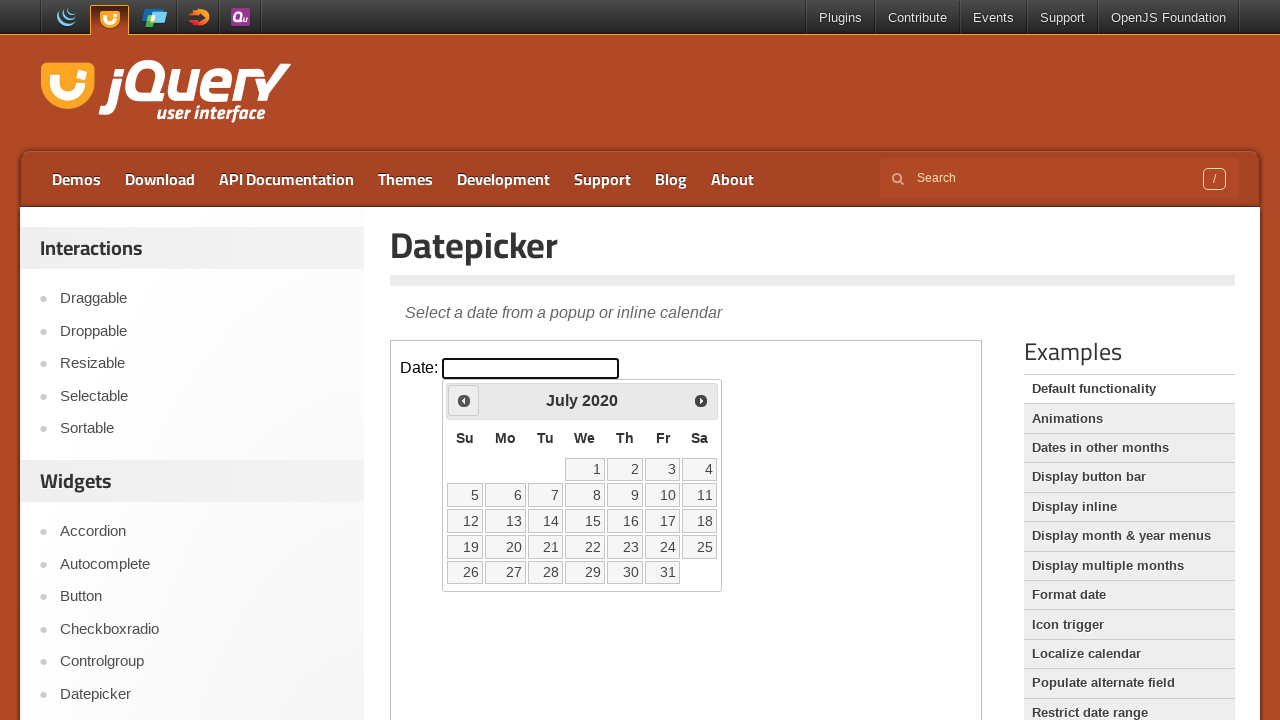

Reached target month/year: July 2020
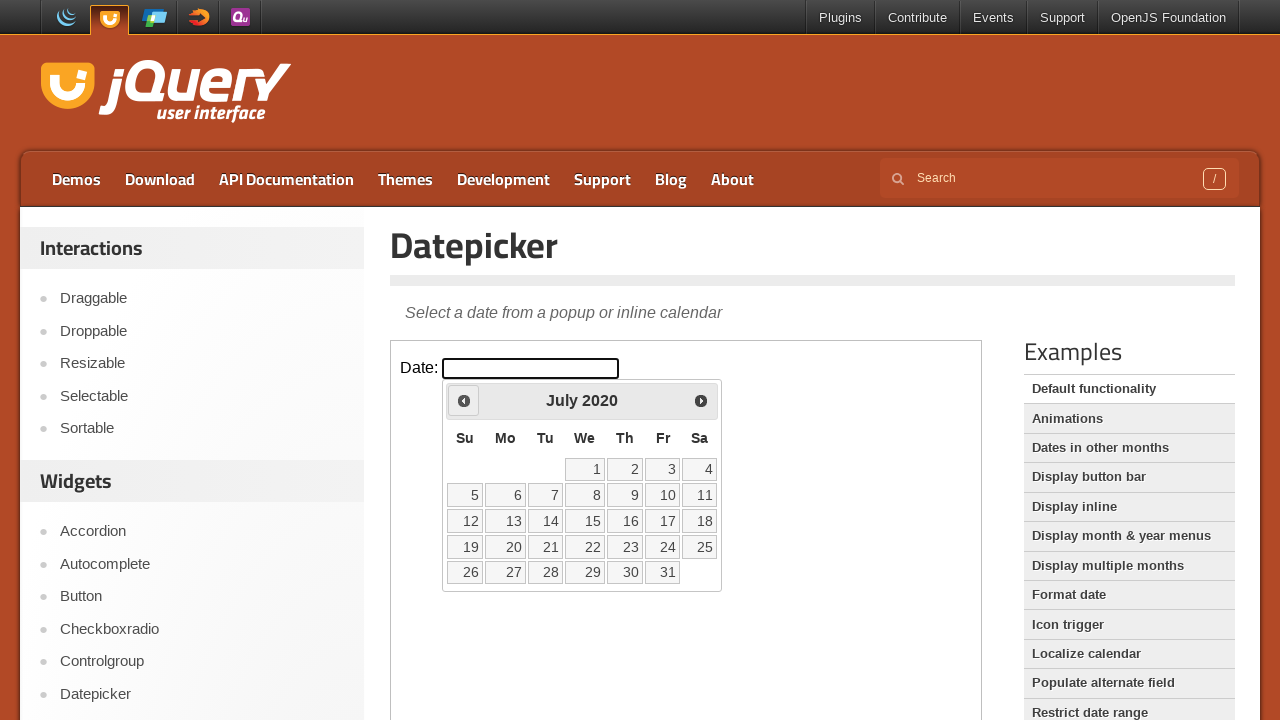

Selected the 18th day from the calendar at (700, 521) on iframe >> nth=0 >> internal:control=enter-frame >> td[data-handler='selectDay'] 
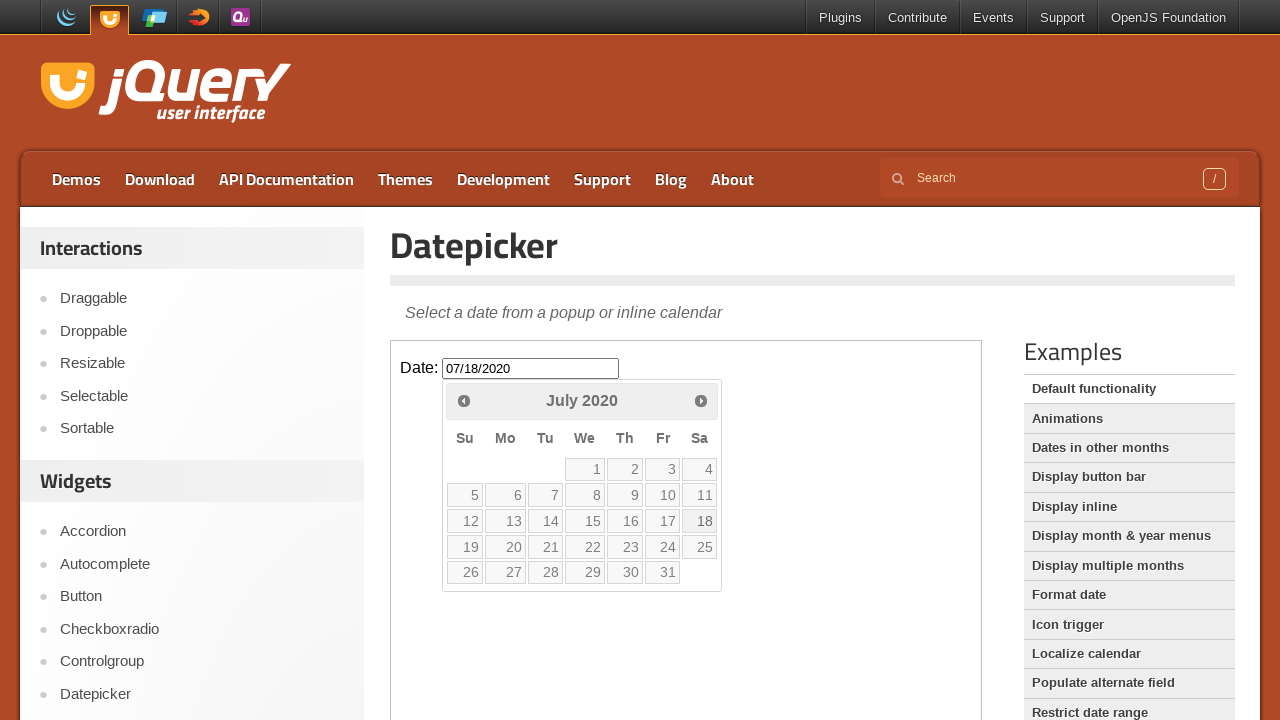

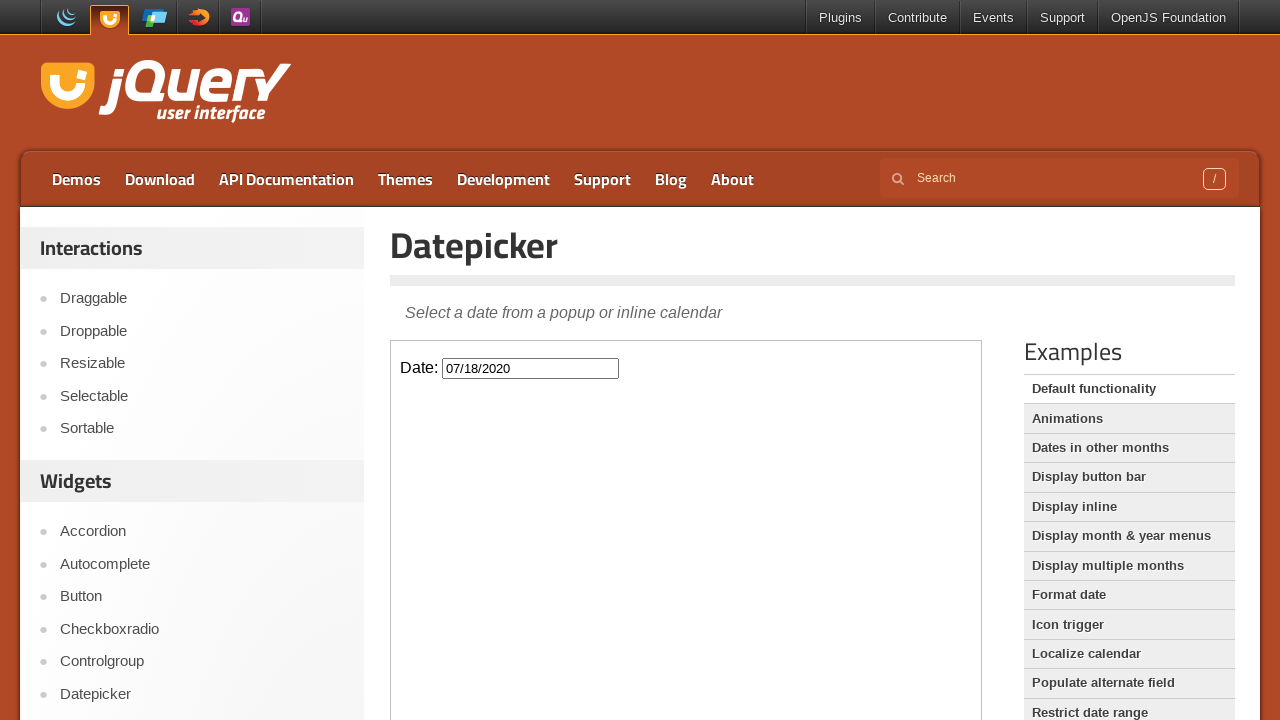